Fills out a form with many input fields by entering test data in each field, submits the form, and handles the resulting alert

Starting URL: http://suninjuly.github.io/huge_form.html

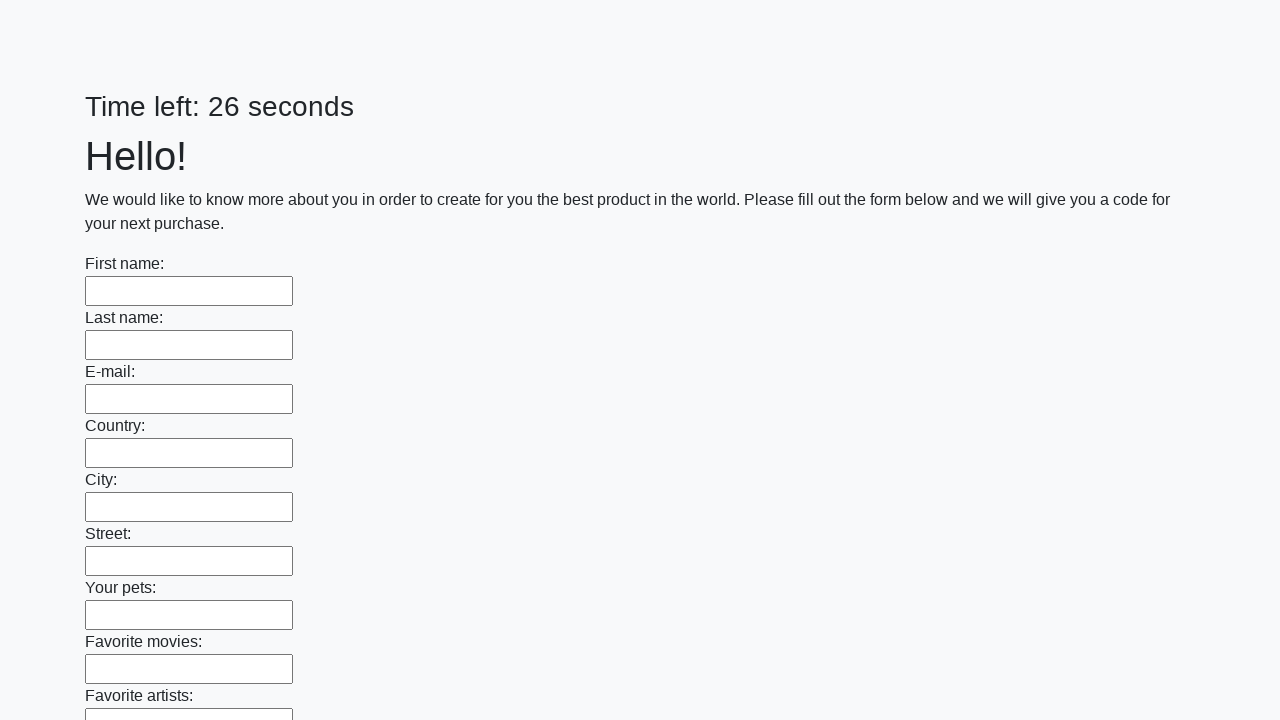

Located all input fields on the form
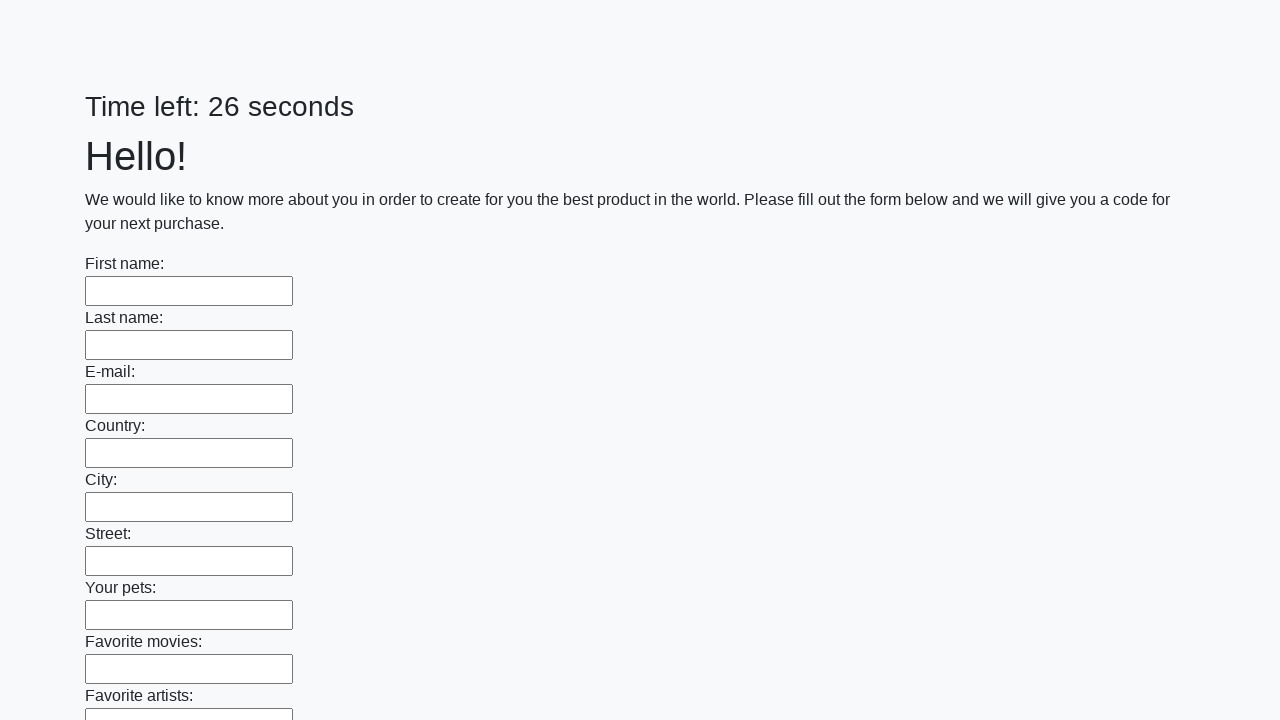

Filled an input field with test data on xpath=//input >> nth=0
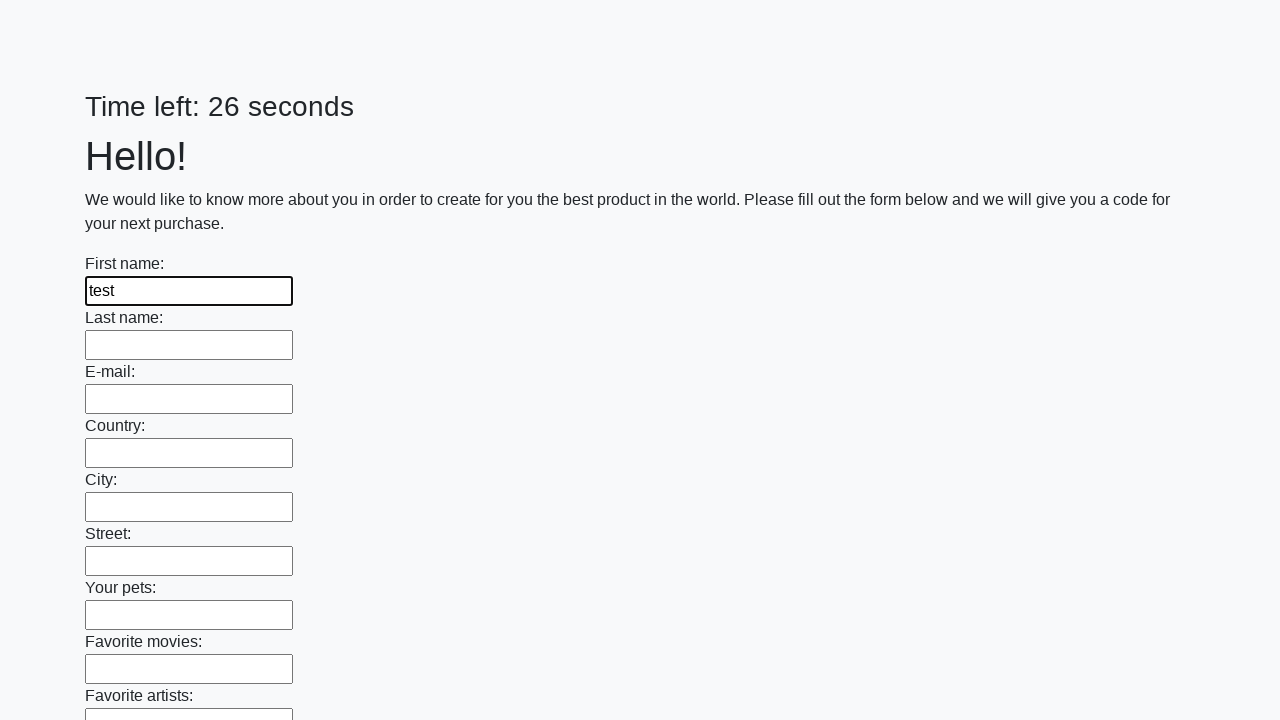

Filled an input field with test data on xpath=//input >> nth=1
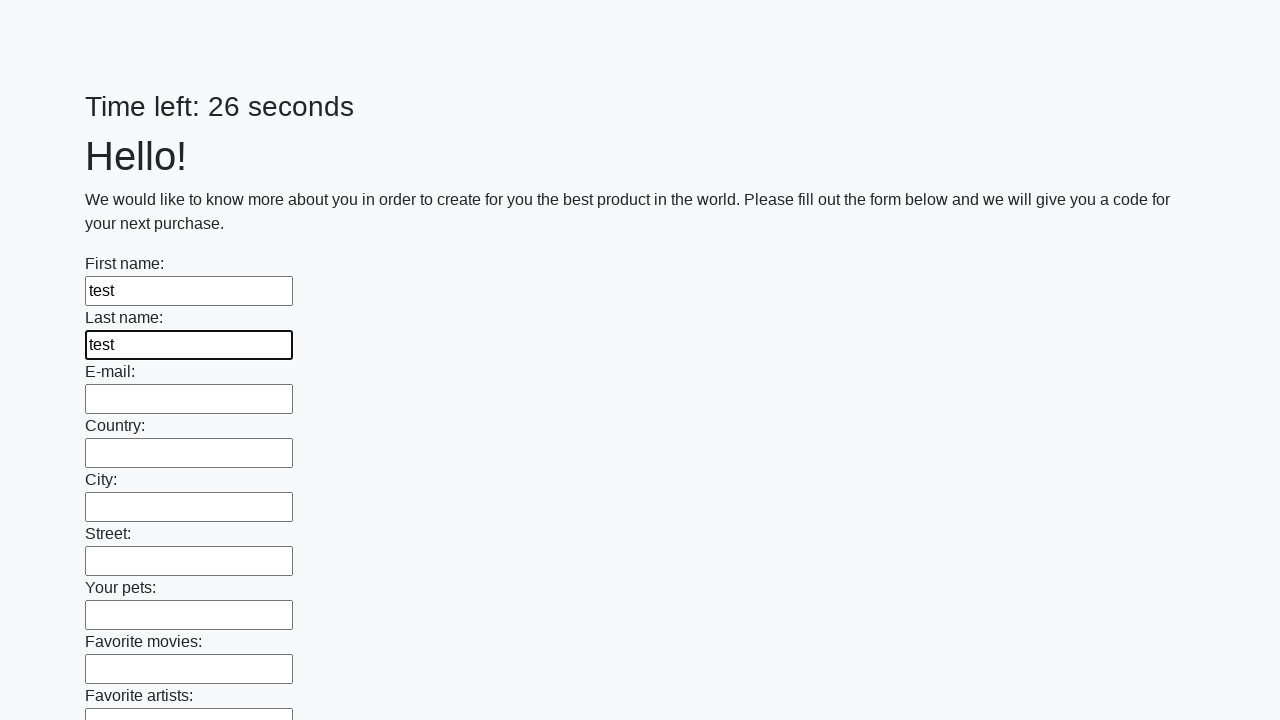

Filled an input field with test data on xpath=//input >> nth=2
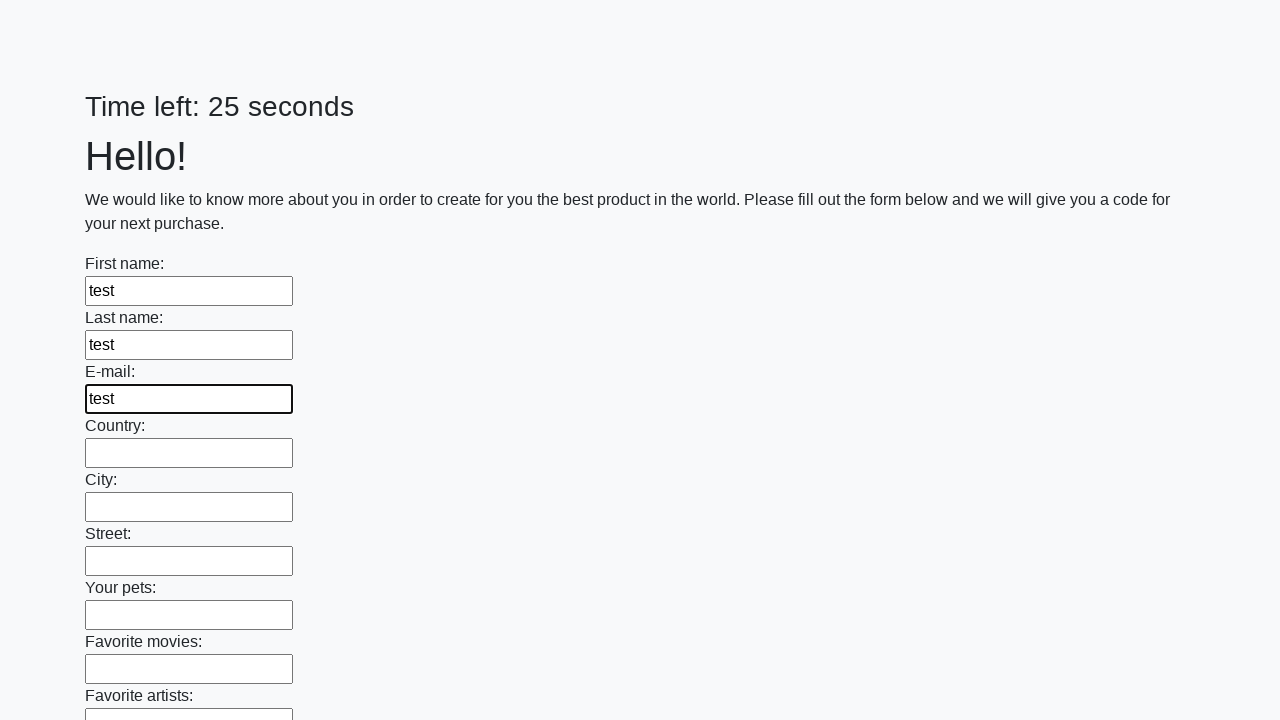

Filled an input field with test data on xpath=//input >> nth=3
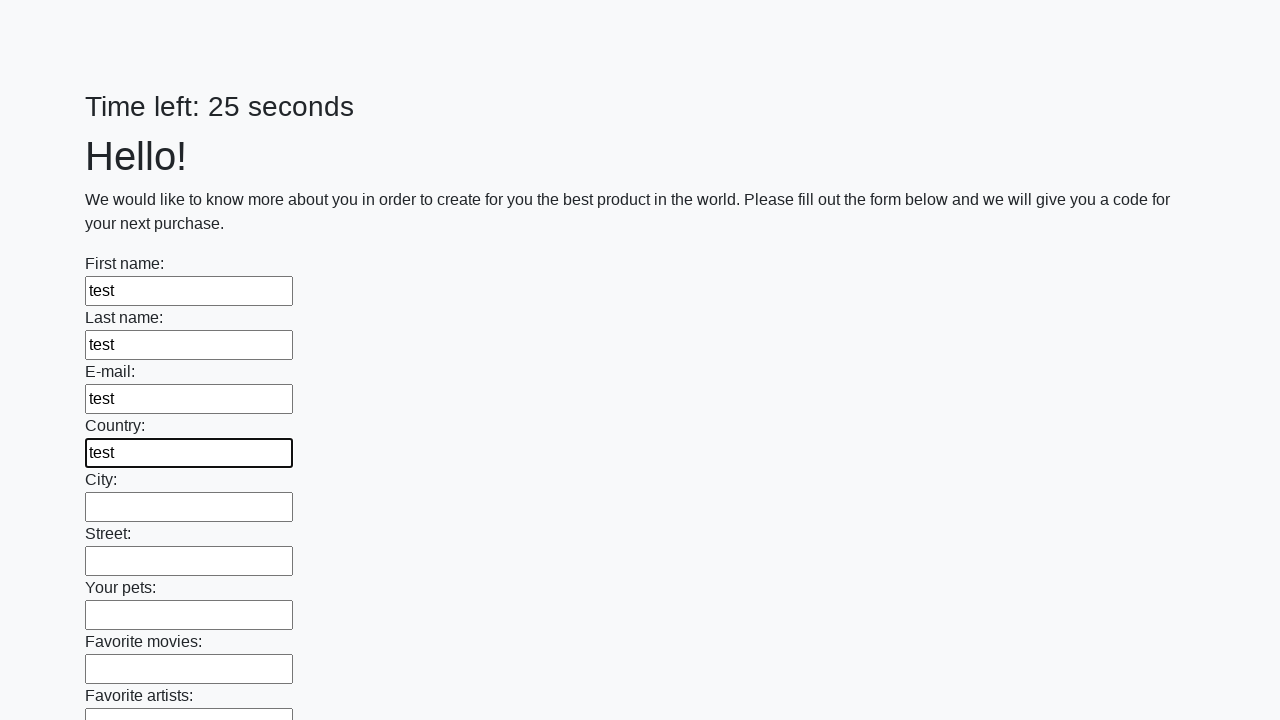

Filled an input field with test data on xpath=//input >> nth=4
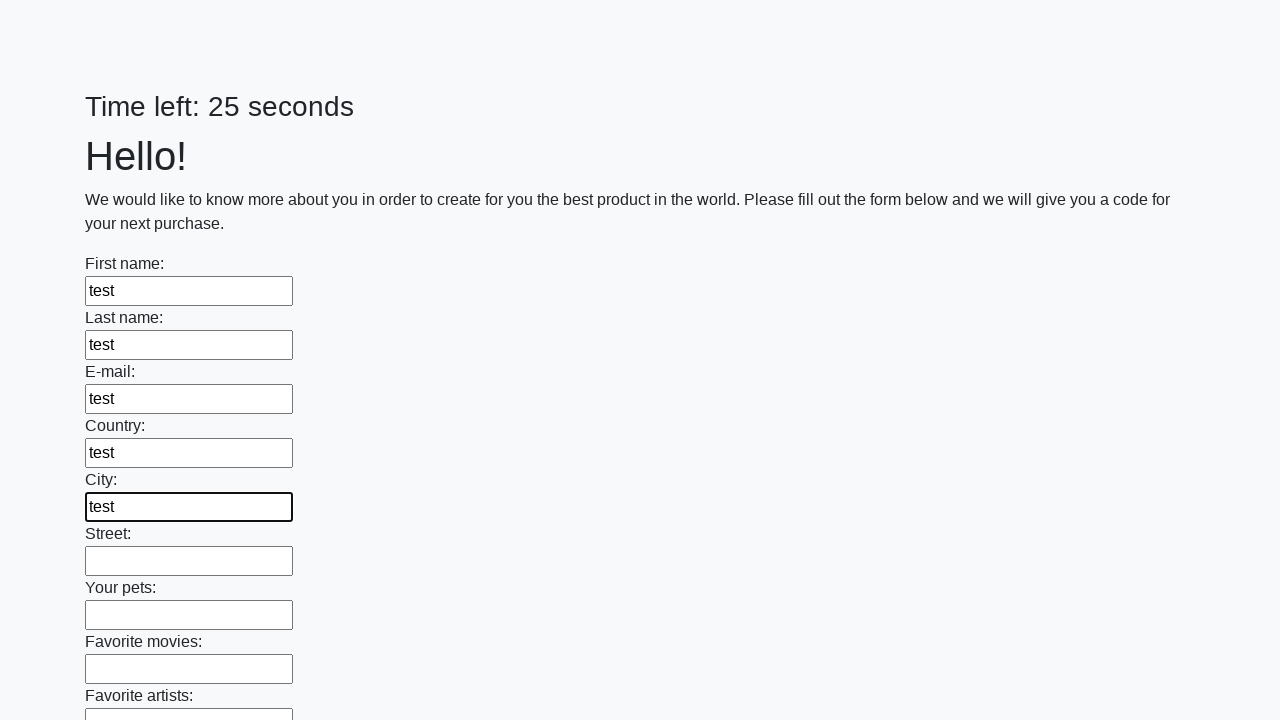

Filled an input field with test data on xpath=//input >> nth=5
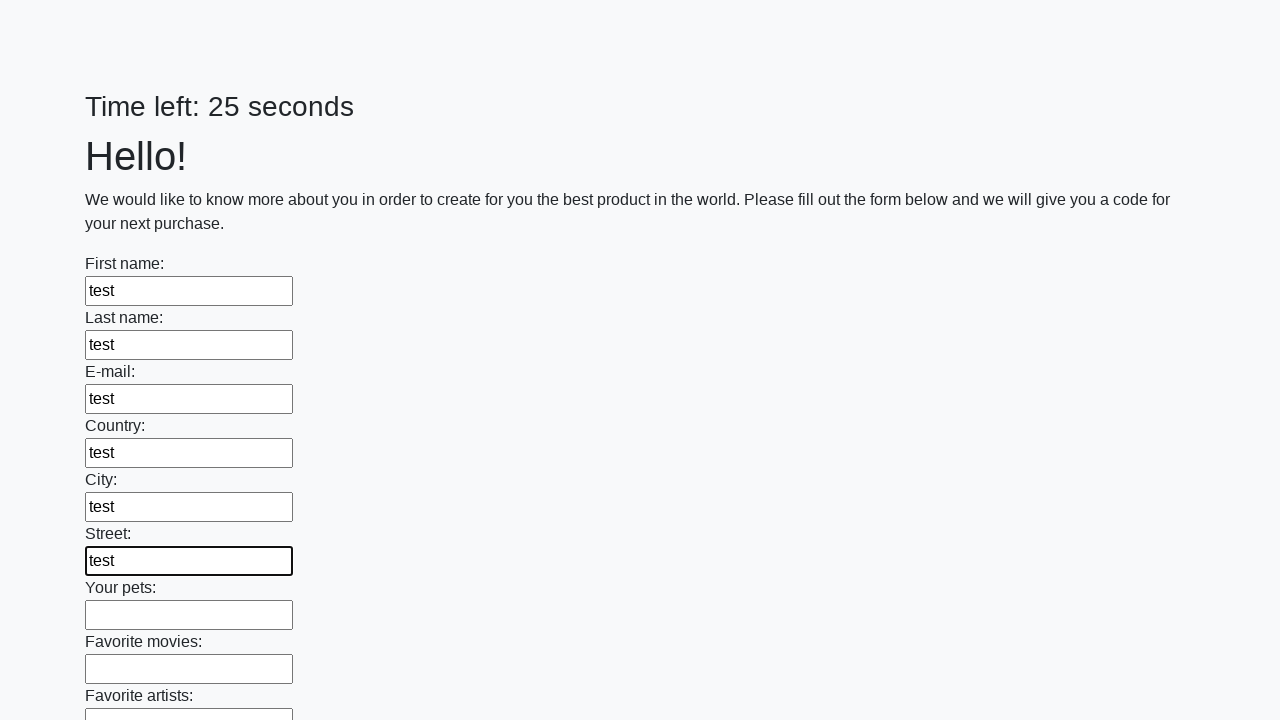

Filled an input field with test data on xpath=//input >> nth=6
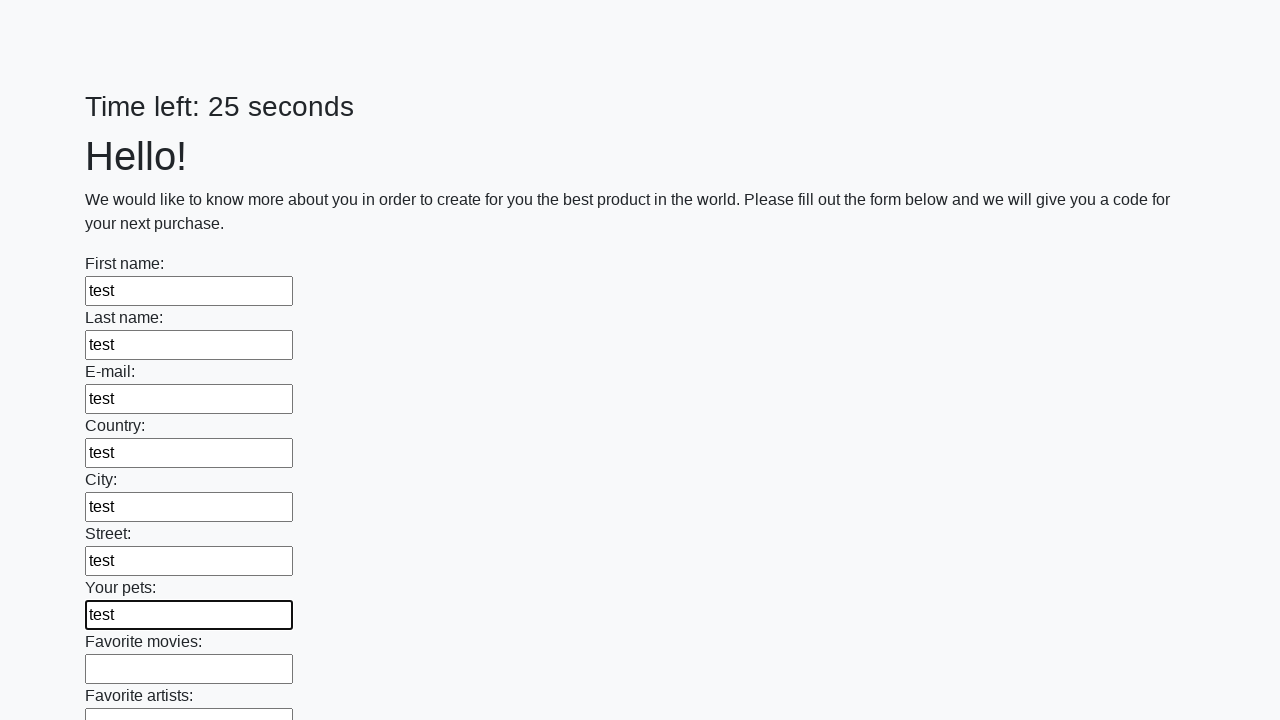

Filled an input field with test data on xpath=//input >> nth=7
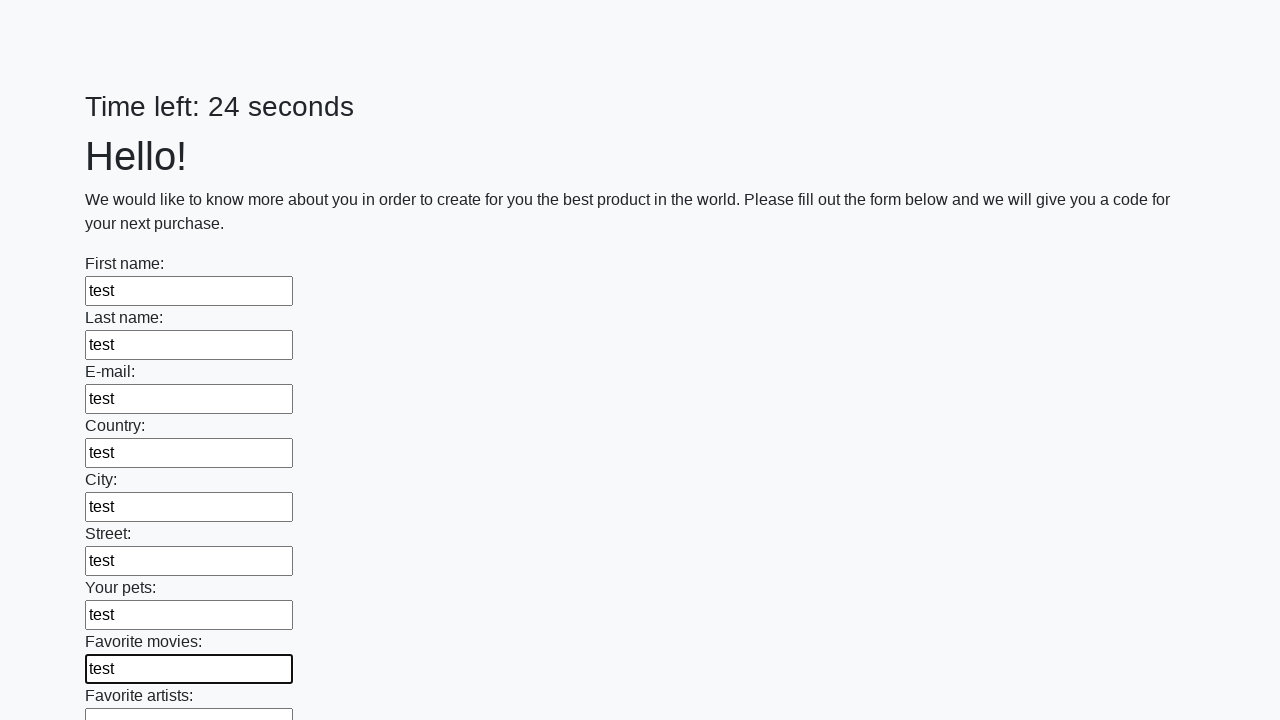

Filled an input field with test data on xpath=//input >> nth=8
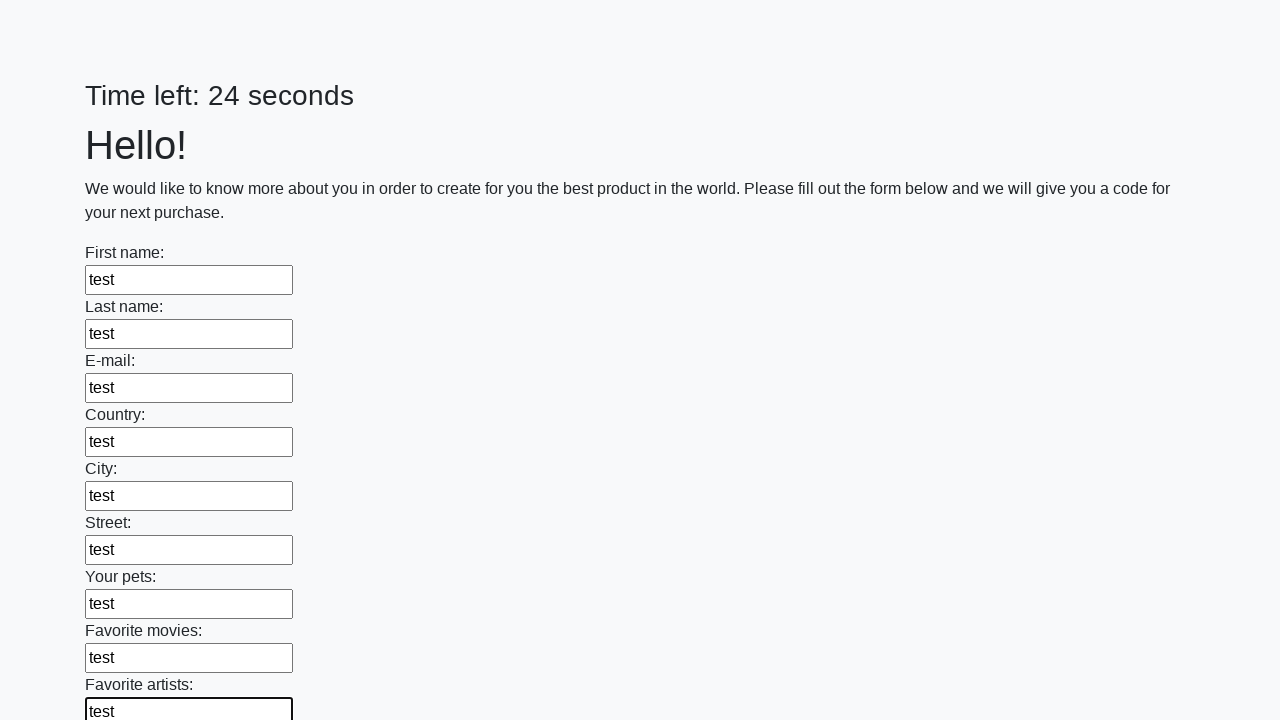

Filled an input field with test data on xpath=//input >> nth=9
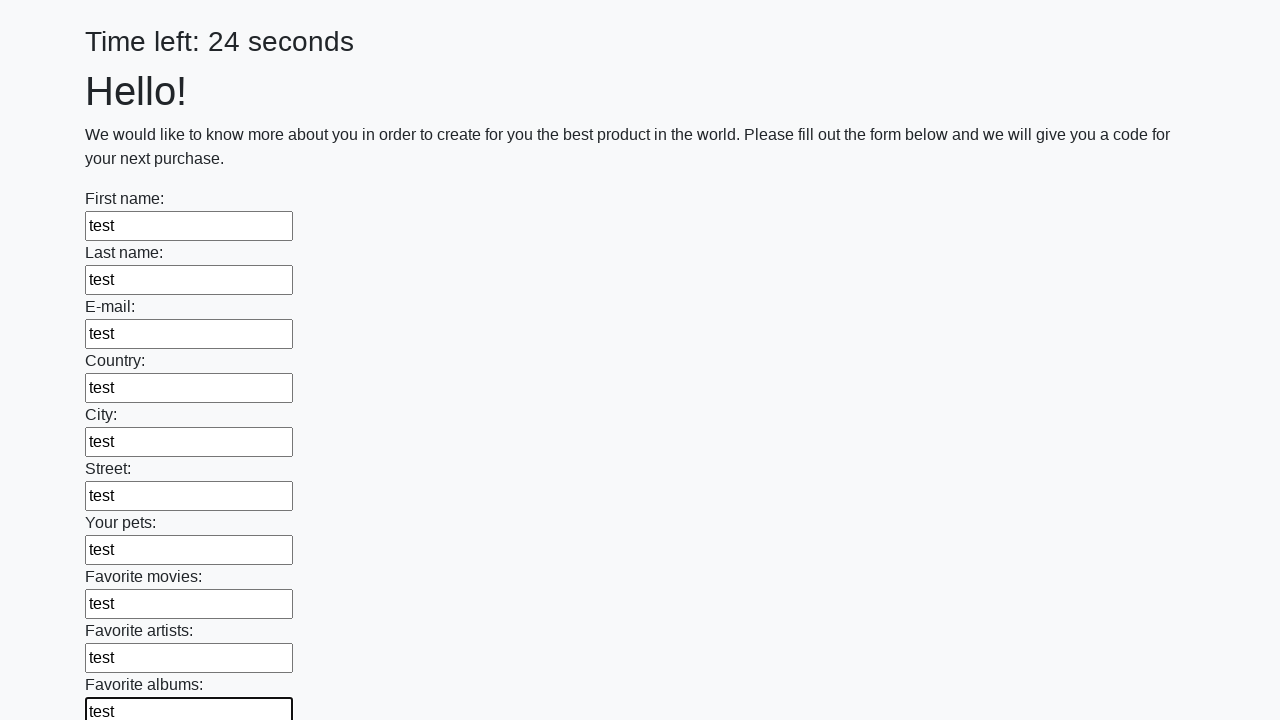

Filled an input field with test data on xpath=//input >> nth=10
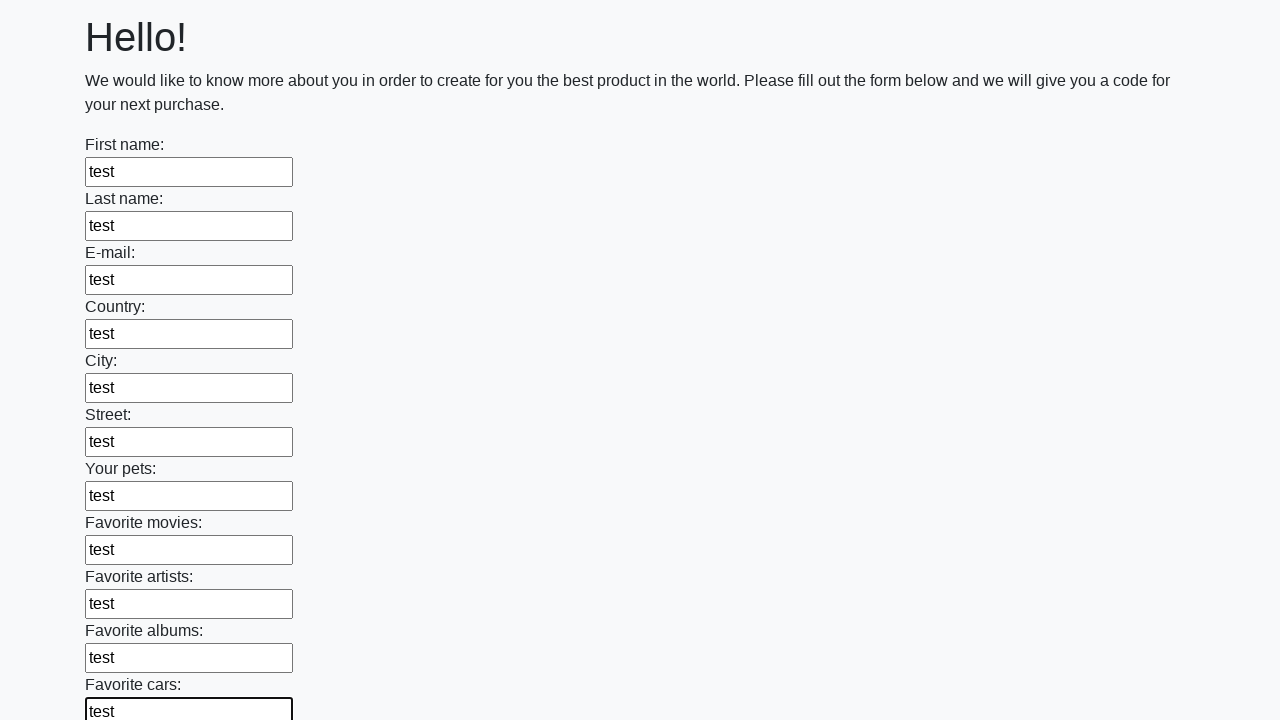

Filled an input field with test data on xpath=//input >> nth=11
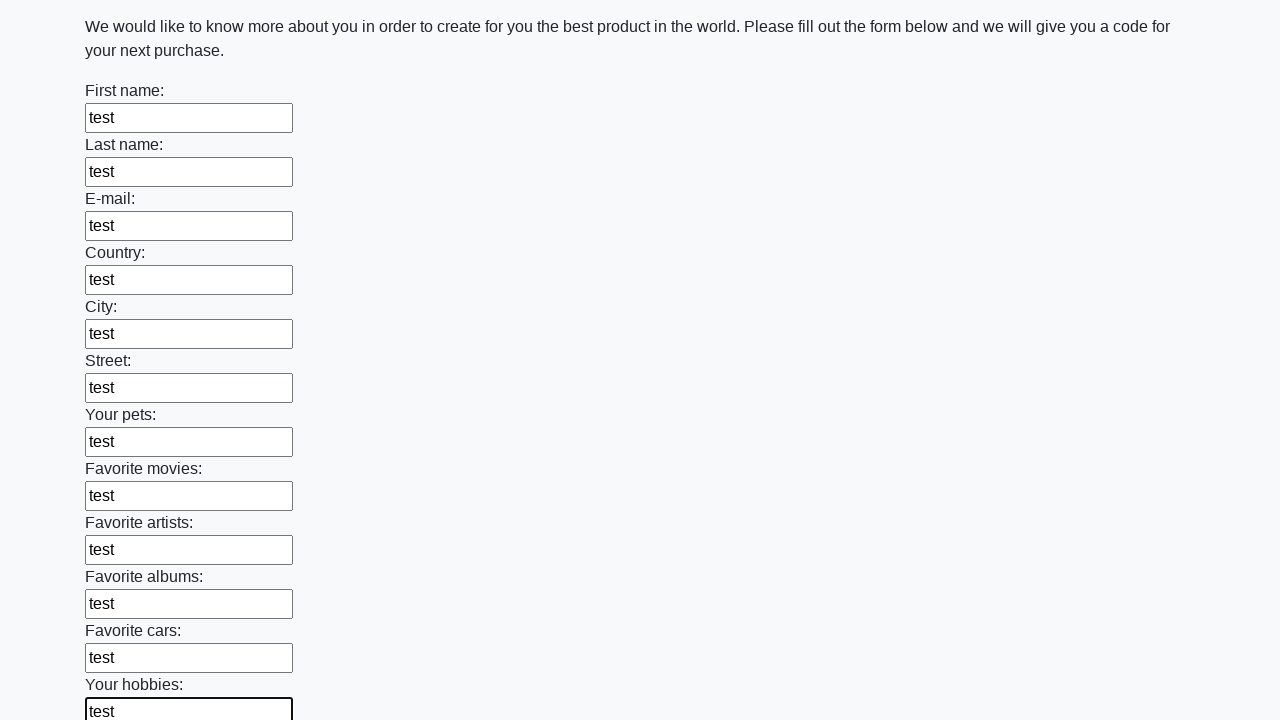

Filled an input field with test data on xpath=//input >> nth=12
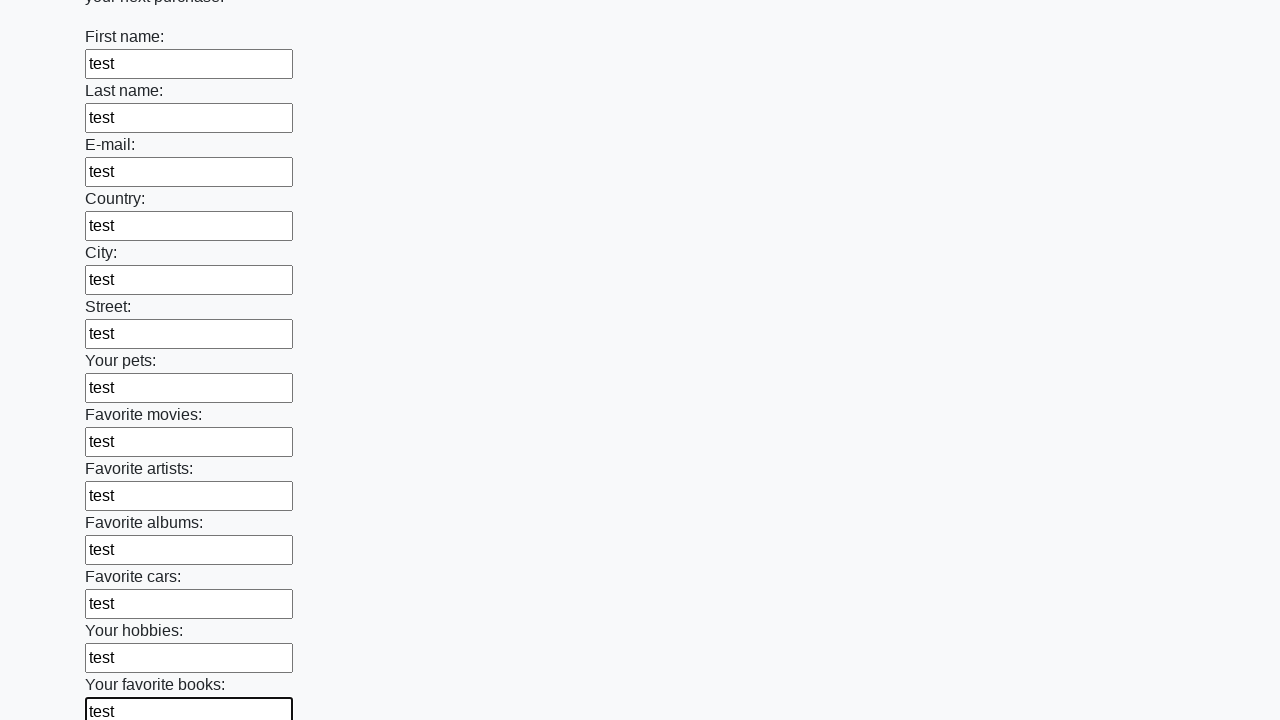

Filled an input field with test data on xpath=//input >> nth=13
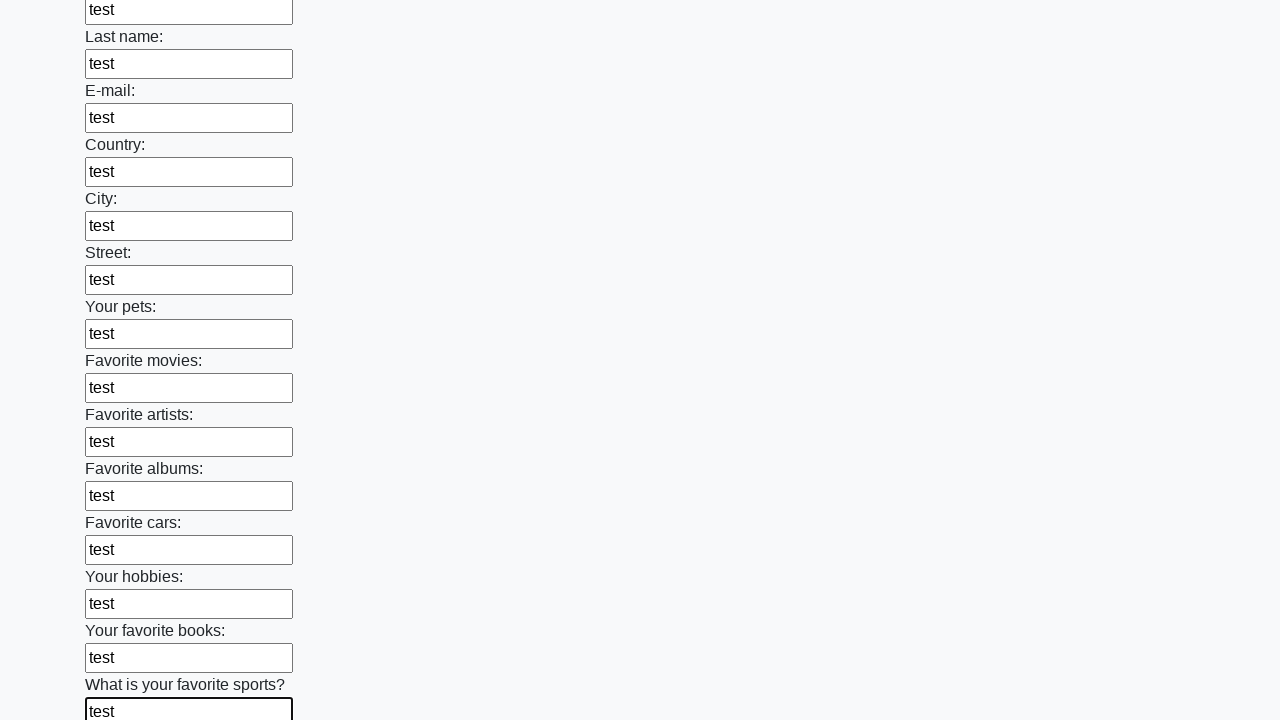

Filled an input field with test data on xpath=//input >> nth=14
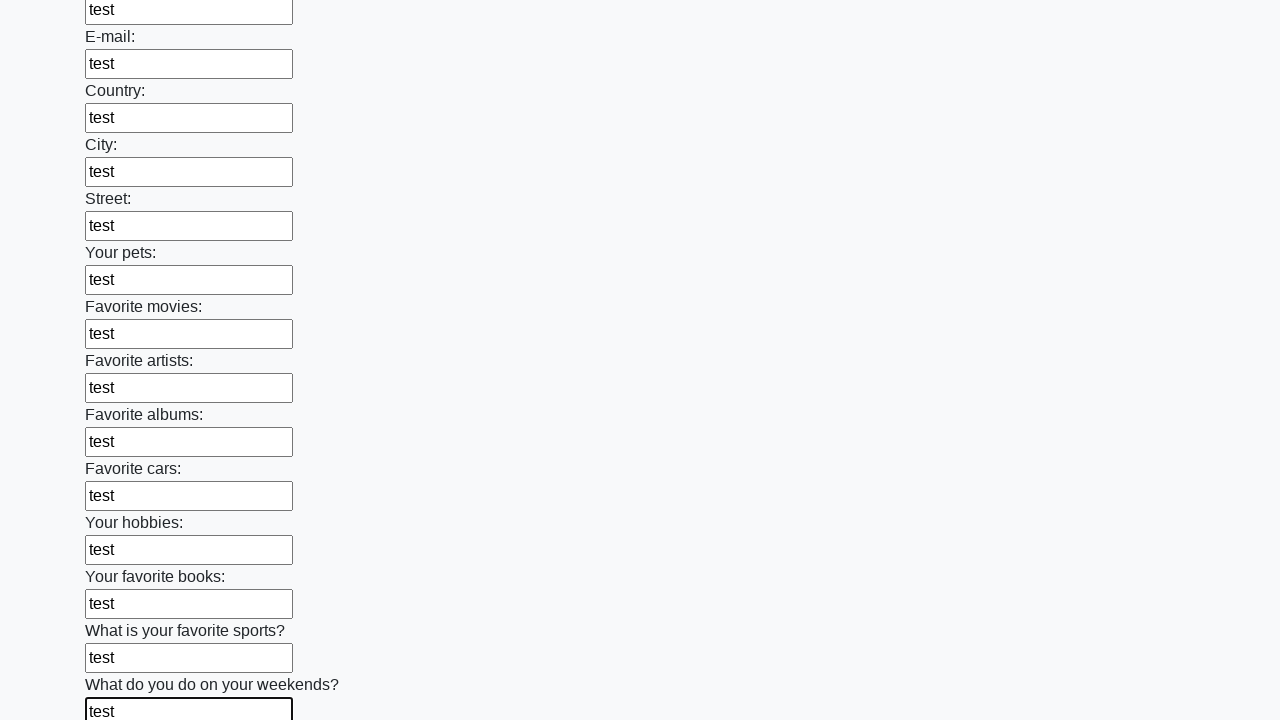

Filled an input field with test data on xpath=//input >> nth=15
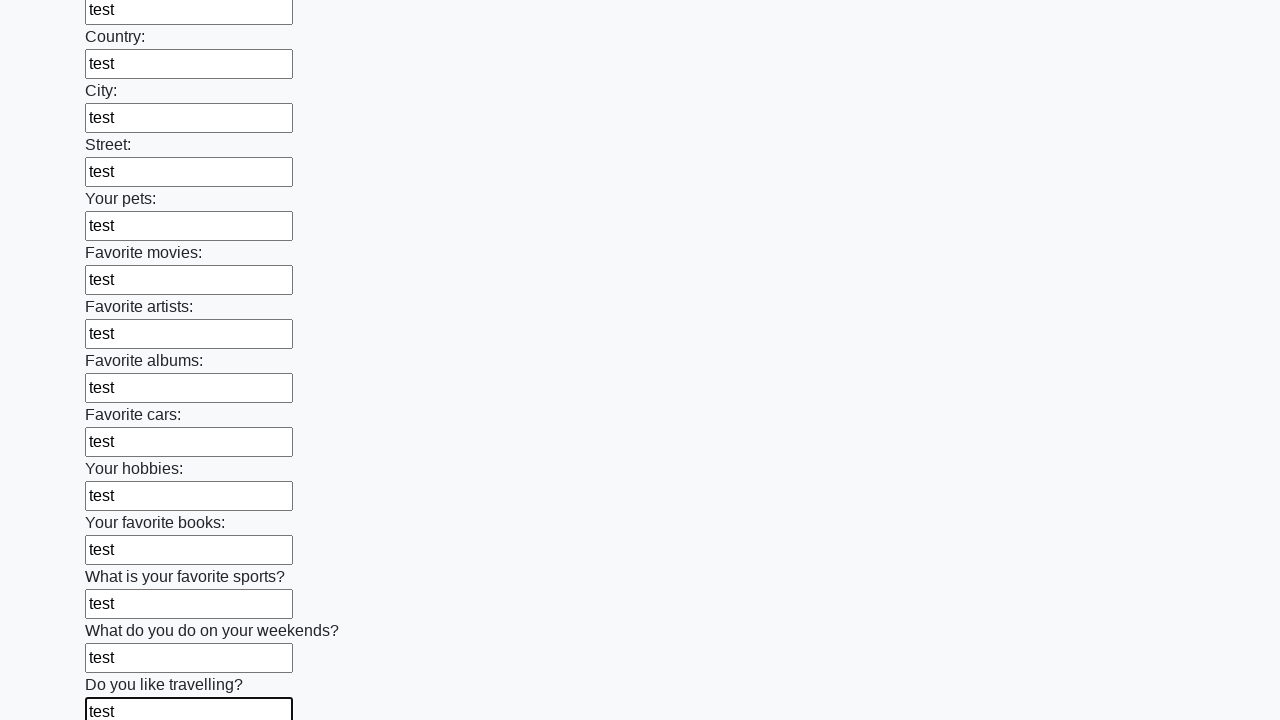

Filled an input field with test data on xpath=//input >> nth=16
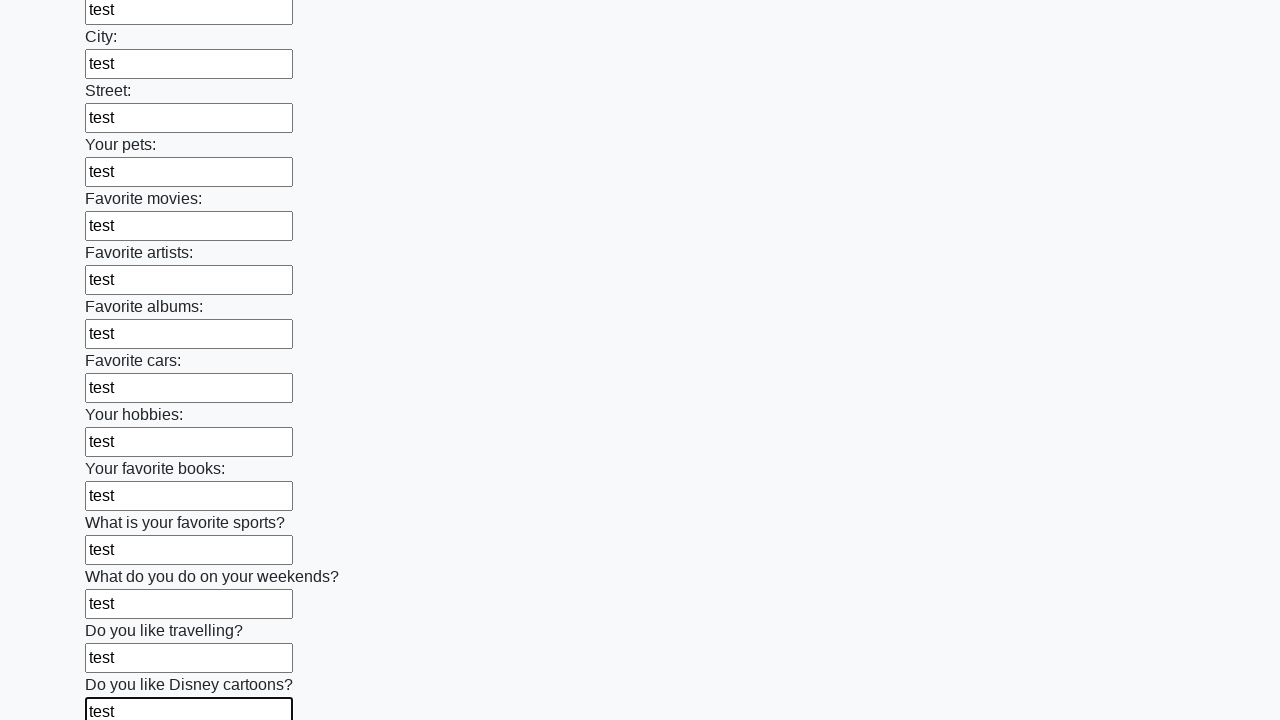

Filled an input field with test data on xpath=//input >> nth=17
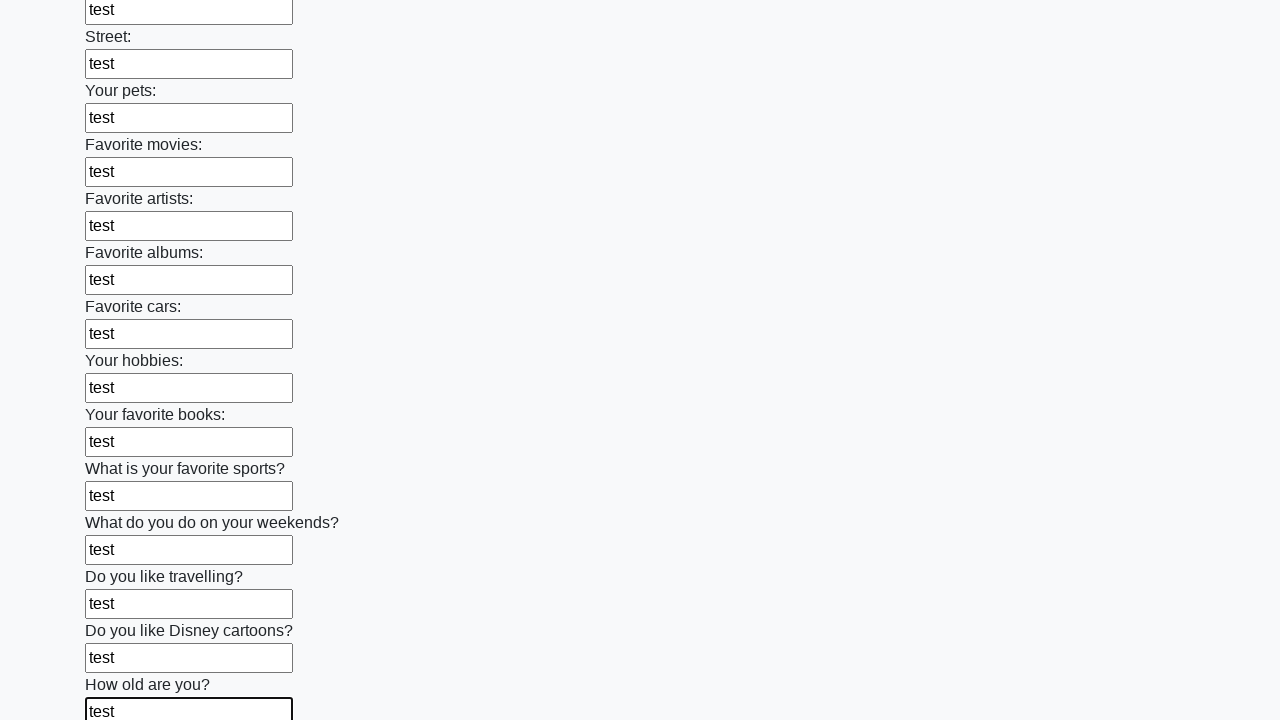

Filled an input field with test data on xpath=//input >> nth=18
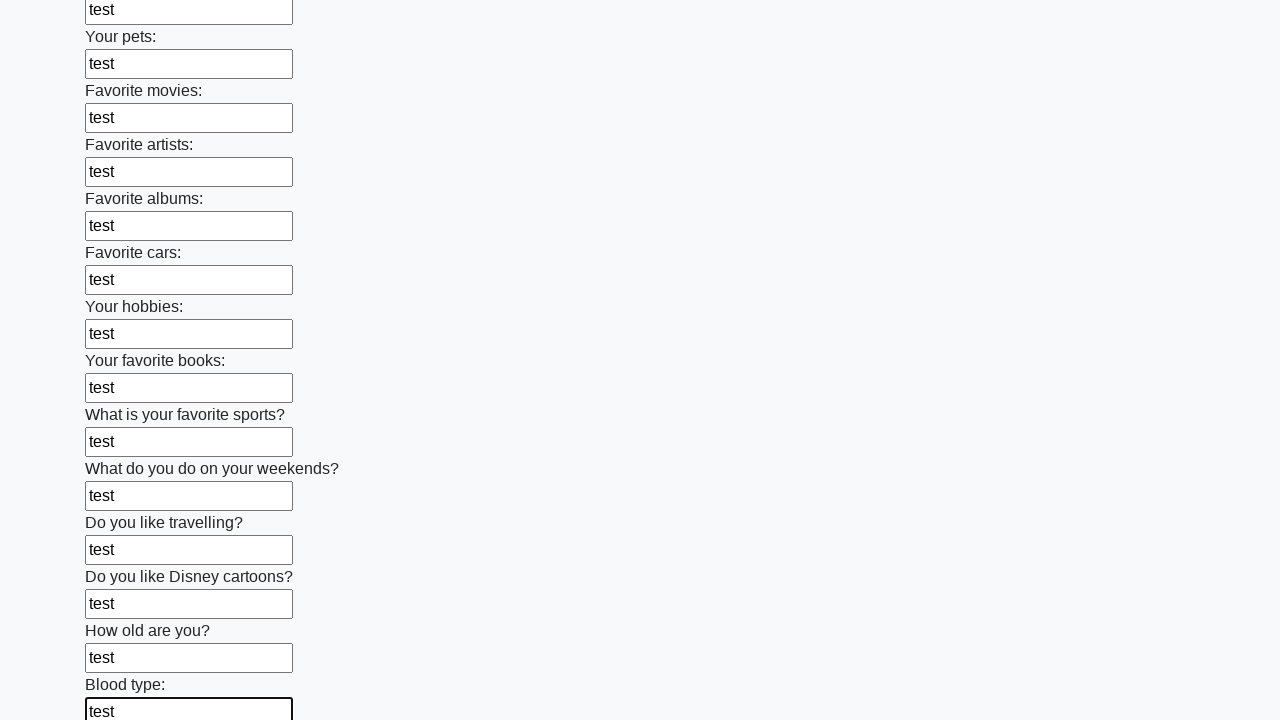

Filled an input field with test data on xpath=//input >> nth=19
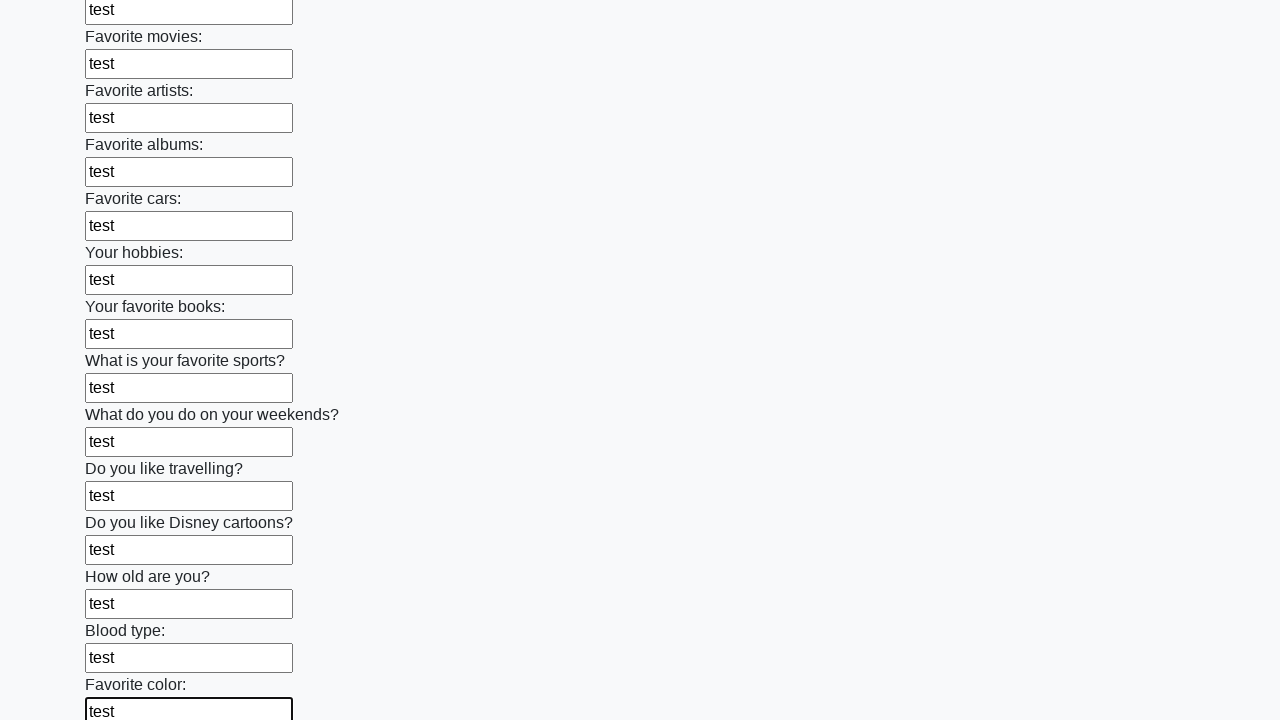

Filled an input field with test data on xpath=//input >> nth=20
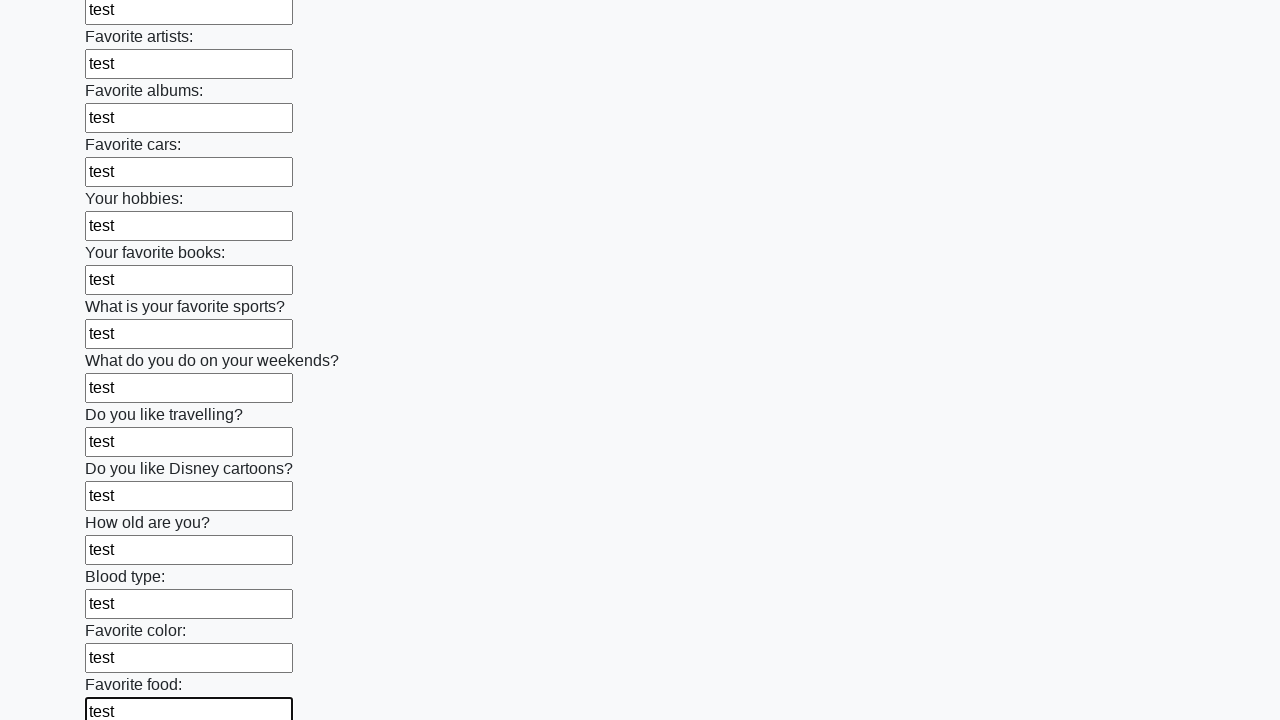

Filled an input field with test data on xpath=//input >> nth=21
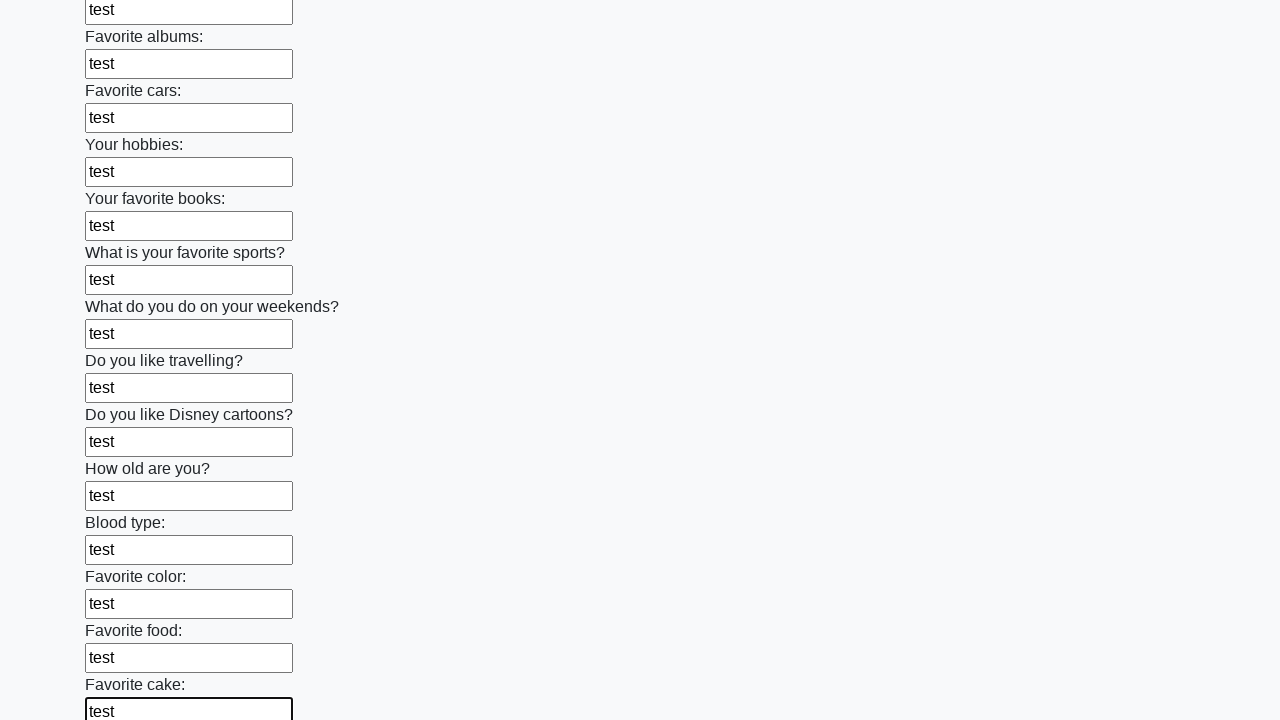

Filled an input field with test data on xpath=//input >> nth=22
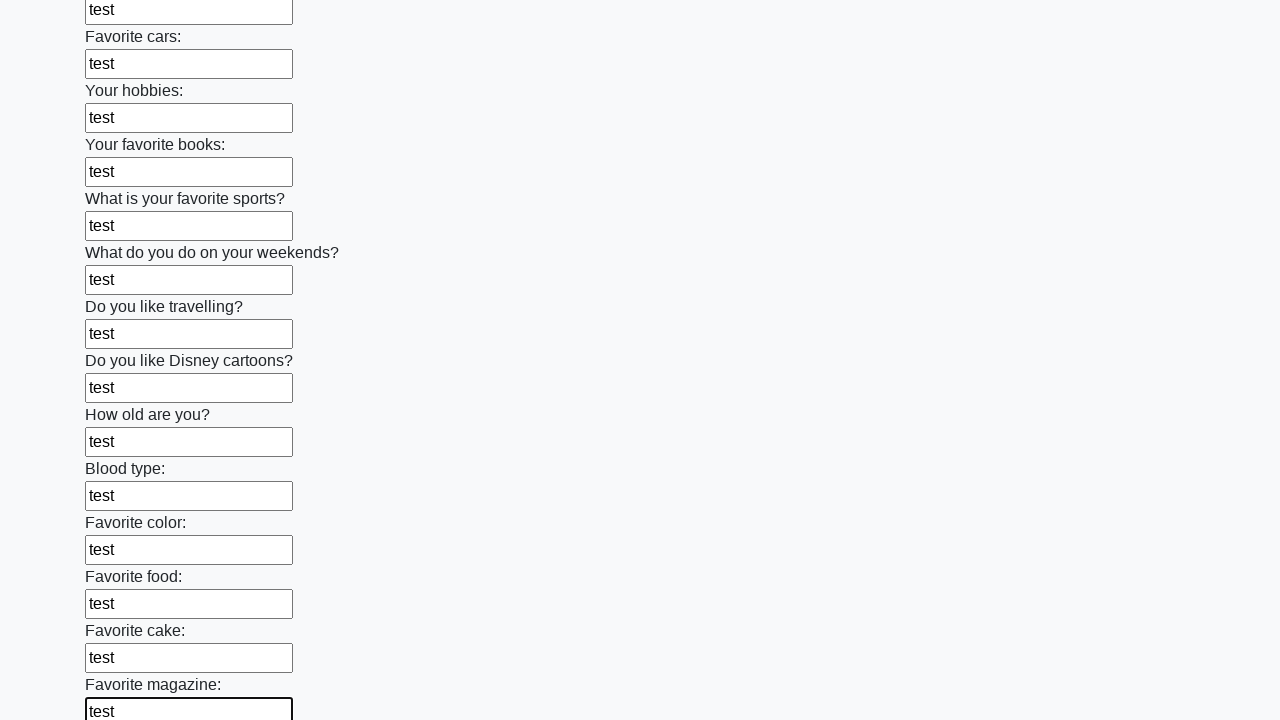

Filled an input field with test data on xpath=//input >> nth=23
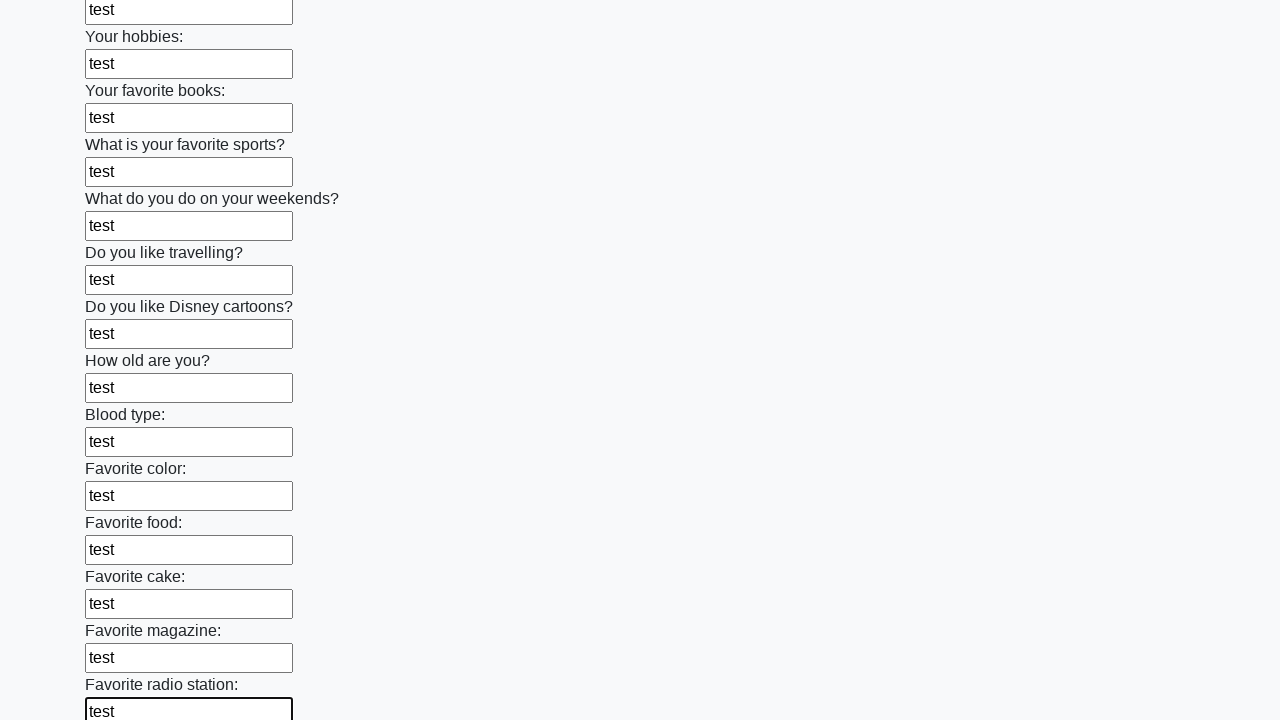

Filled an input field with test data on xpath=//input >> nth=24
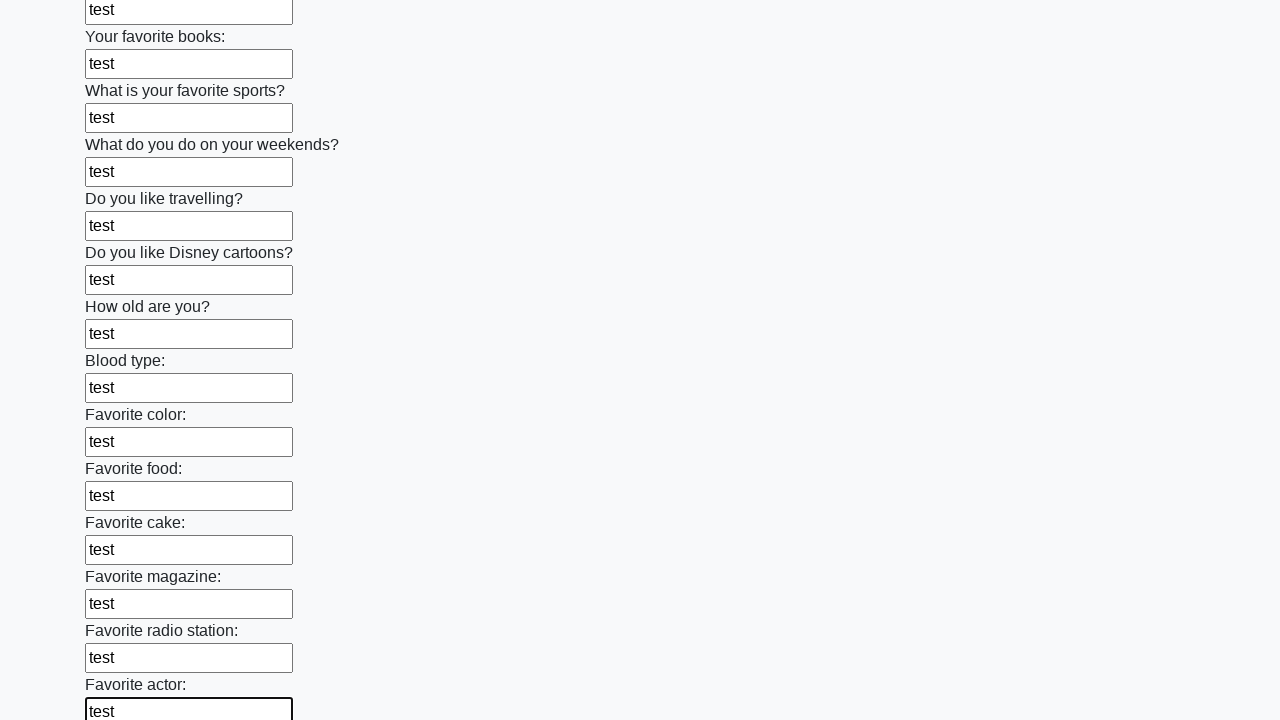

Filled an input field with test data on xpath=//input >> nth=25
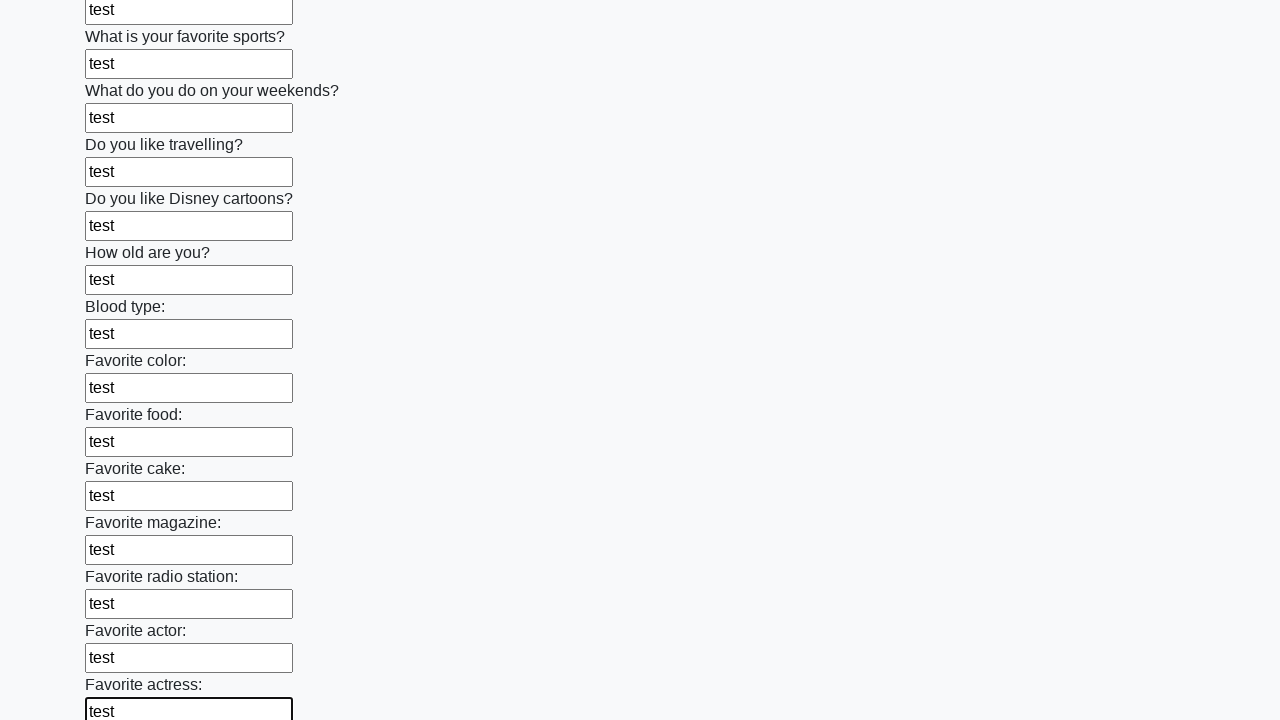

Filled an input field with test data on xpath=//input >> nth=26
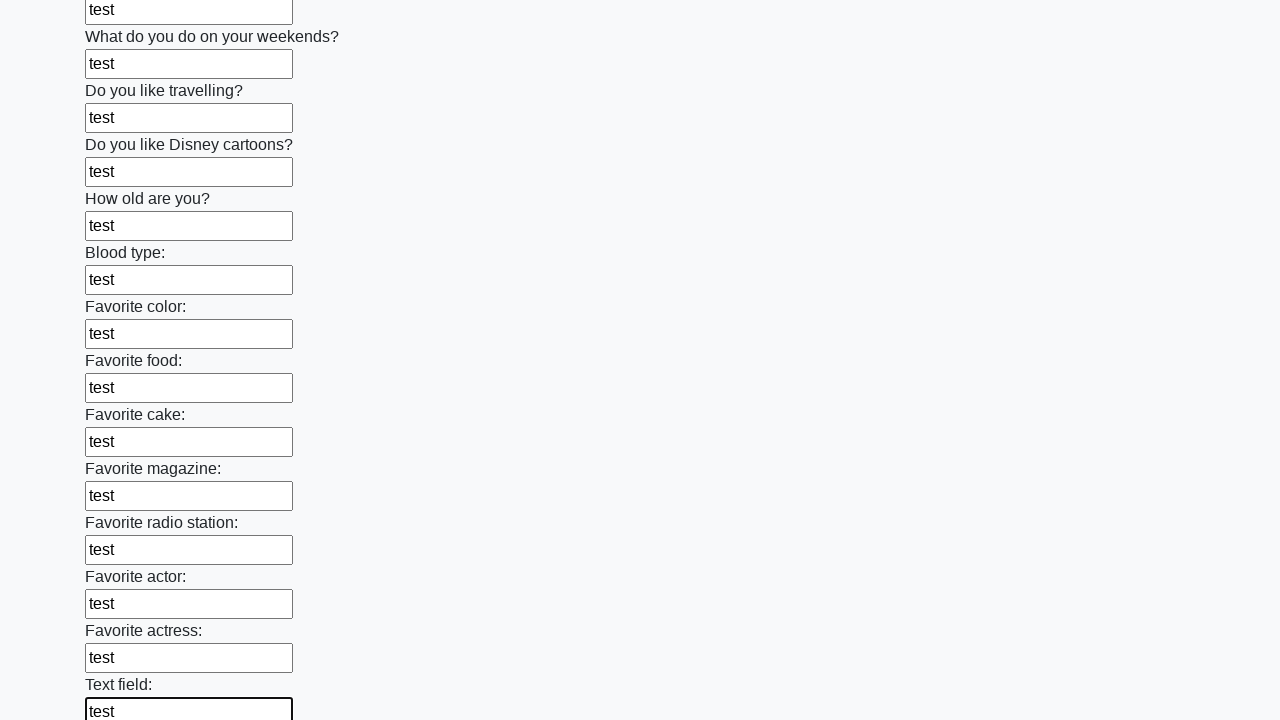

Filled an input field with test data on xpath=//input >> nth=27
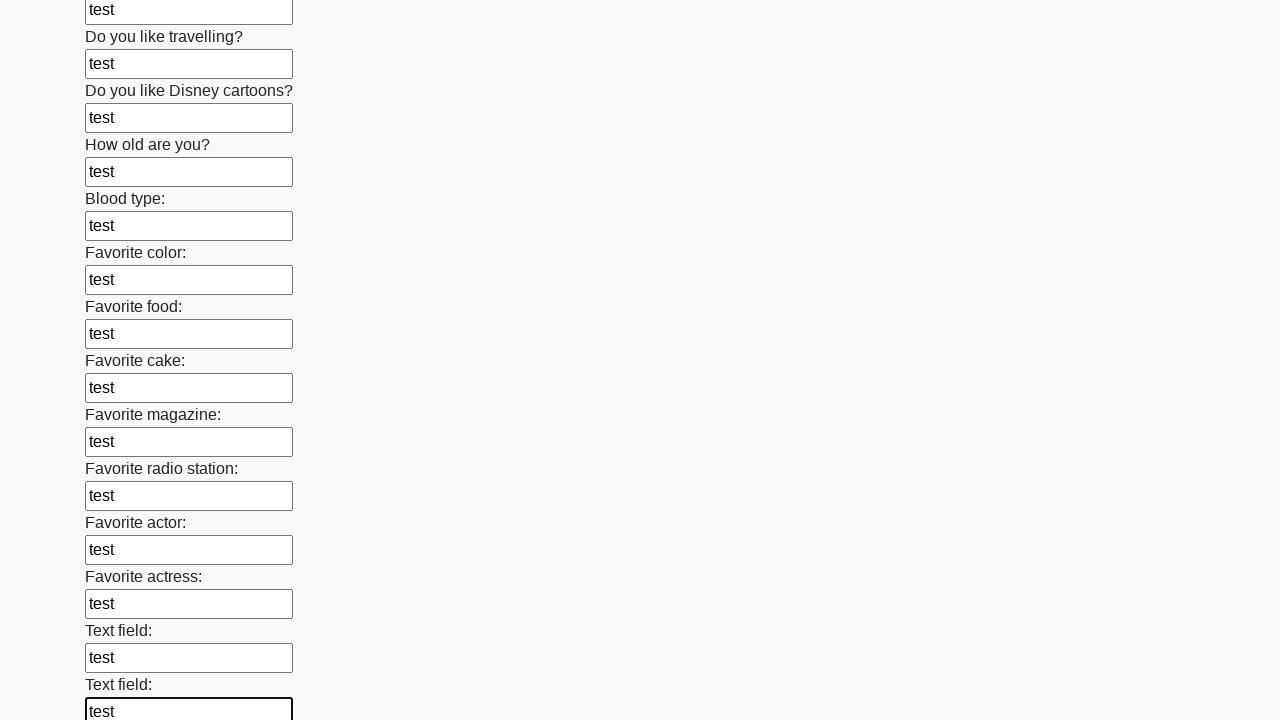

Filled an input field with test data on xpath=//input >> nth=28
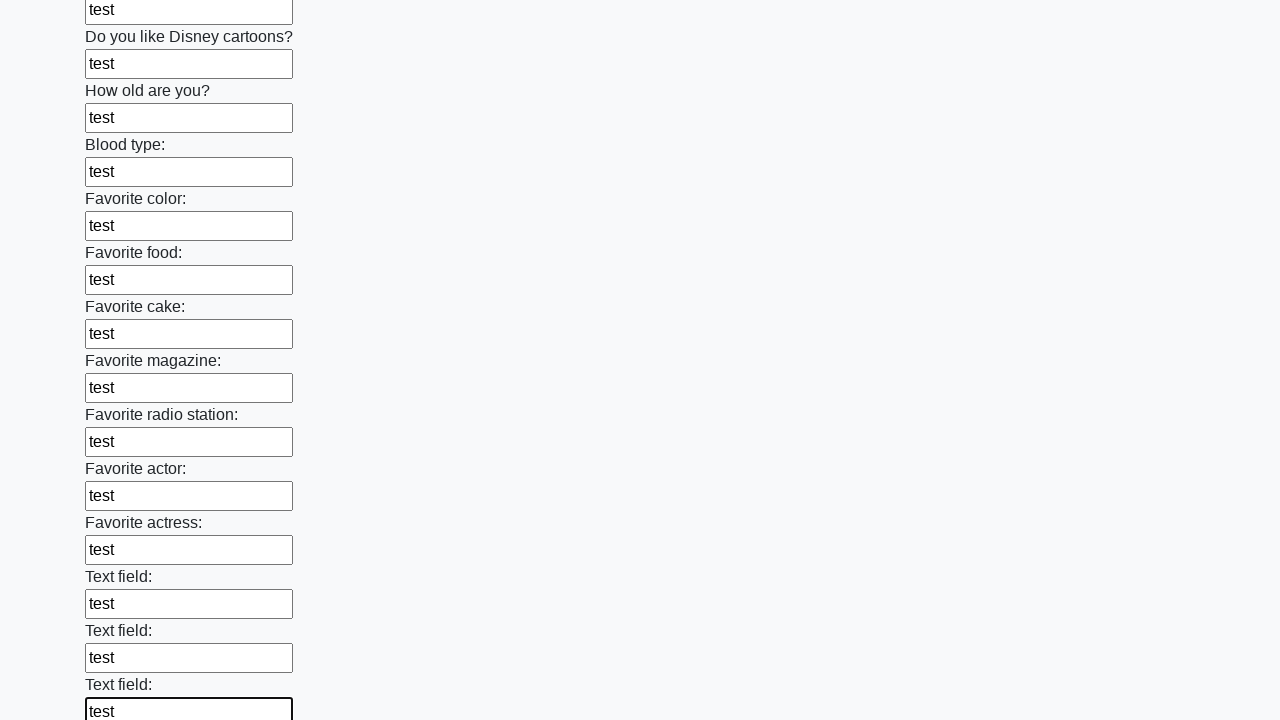

Filled an input field with test data on xpath=//input >> nth=29
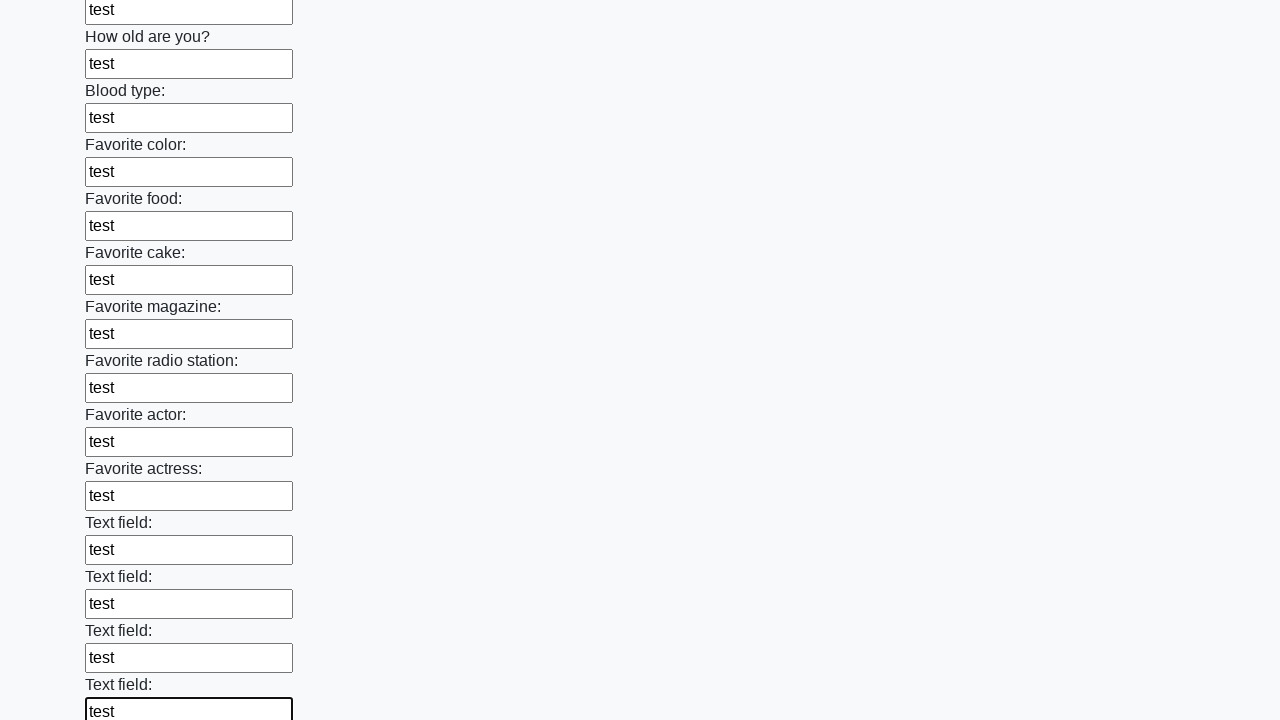

Filled an input field with test data on xpath=//input >> nth=30
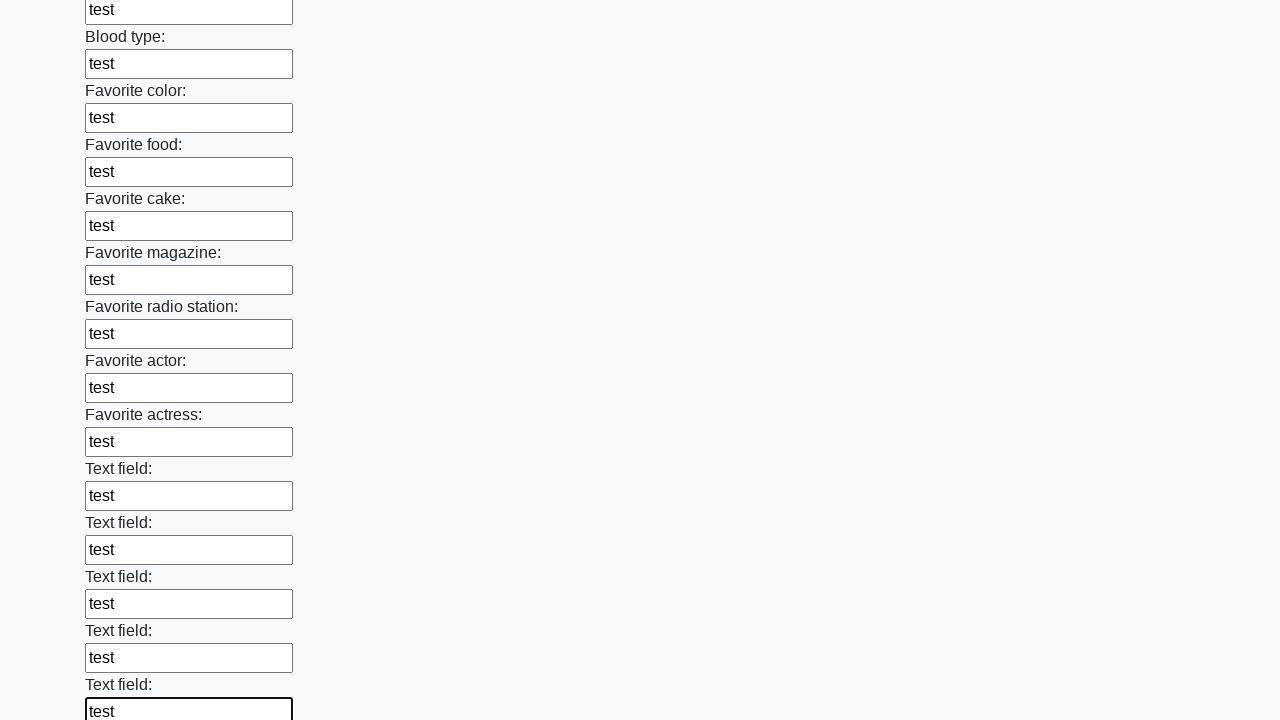

Filled an input field with test data on xpath=//input >> nth=31
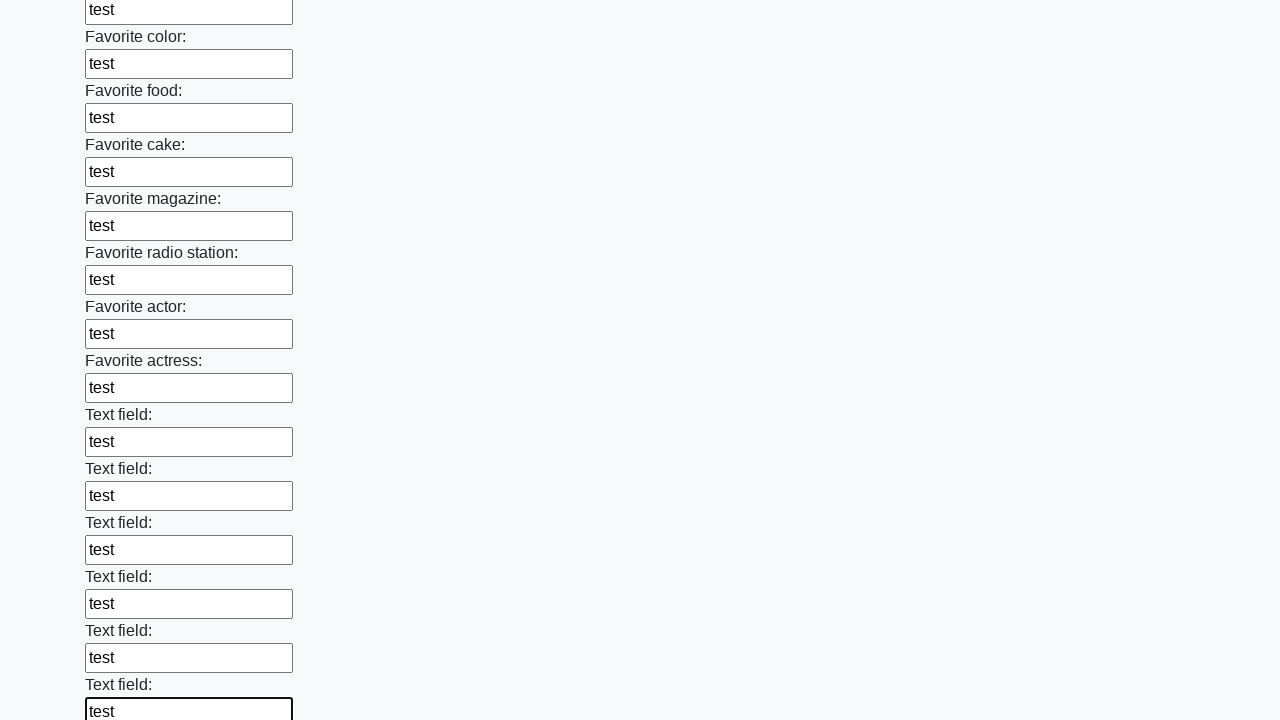

Filled an input field with test data on xpath=//input >> nth=32
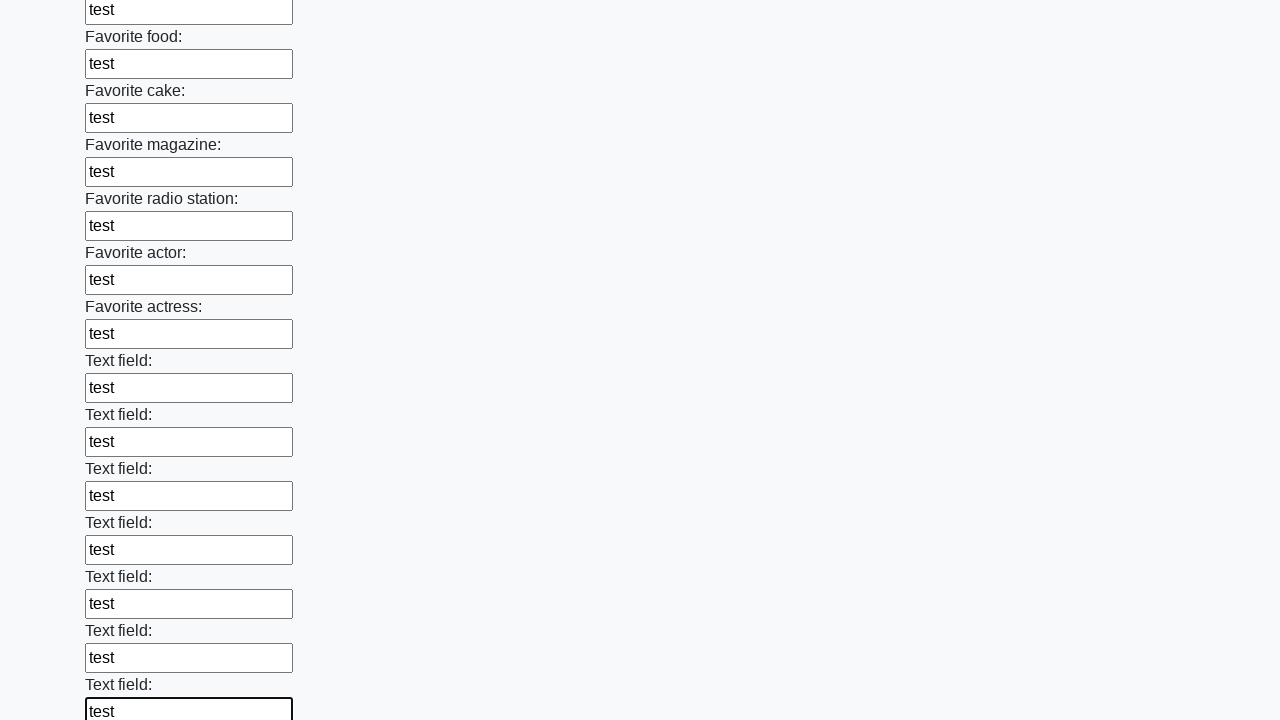

Filled an input field with test data on xpath=//input >> nth=33
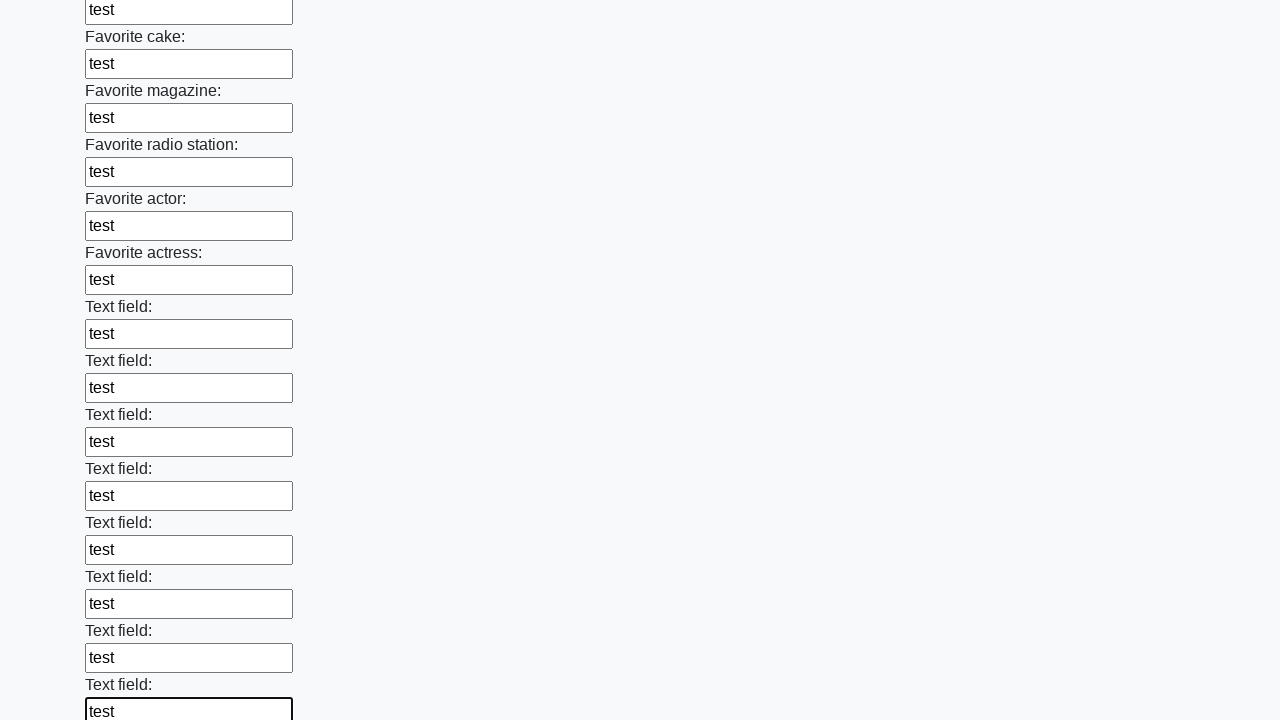

Filled an input field with test data on xpath=//input >> nth=34
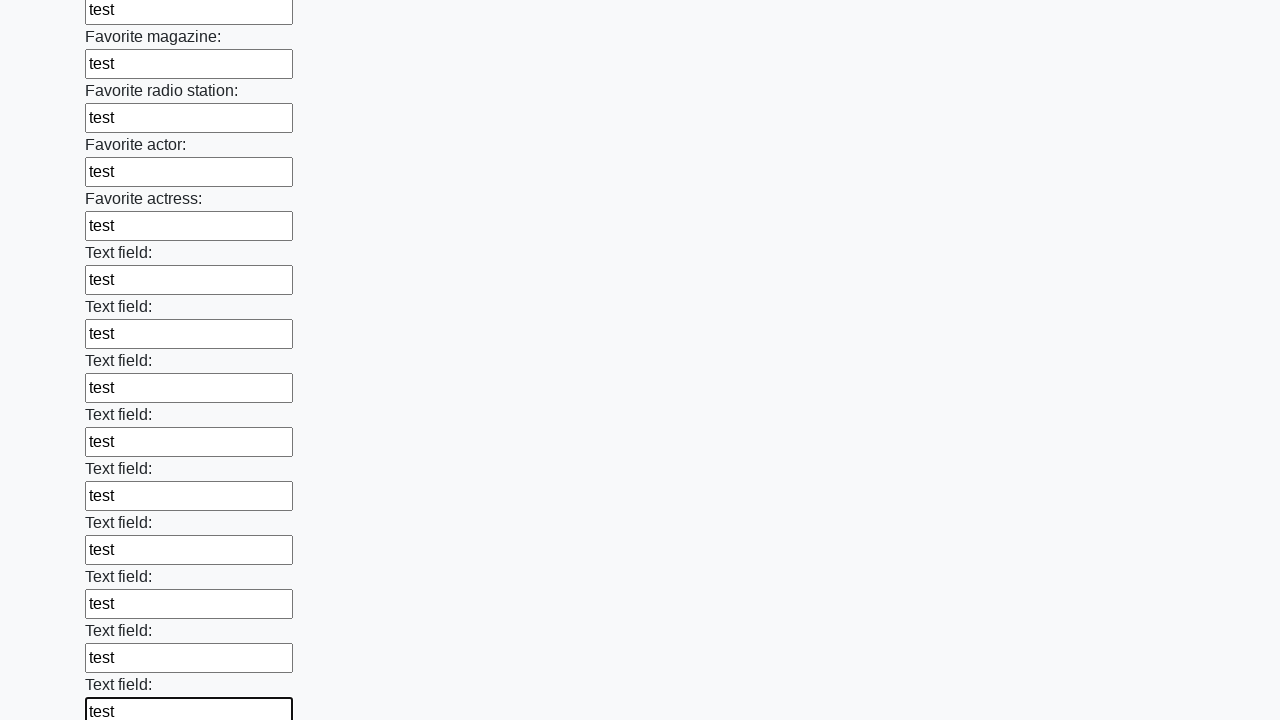

Filled an input field with test data on xpath=//input >> nth=35
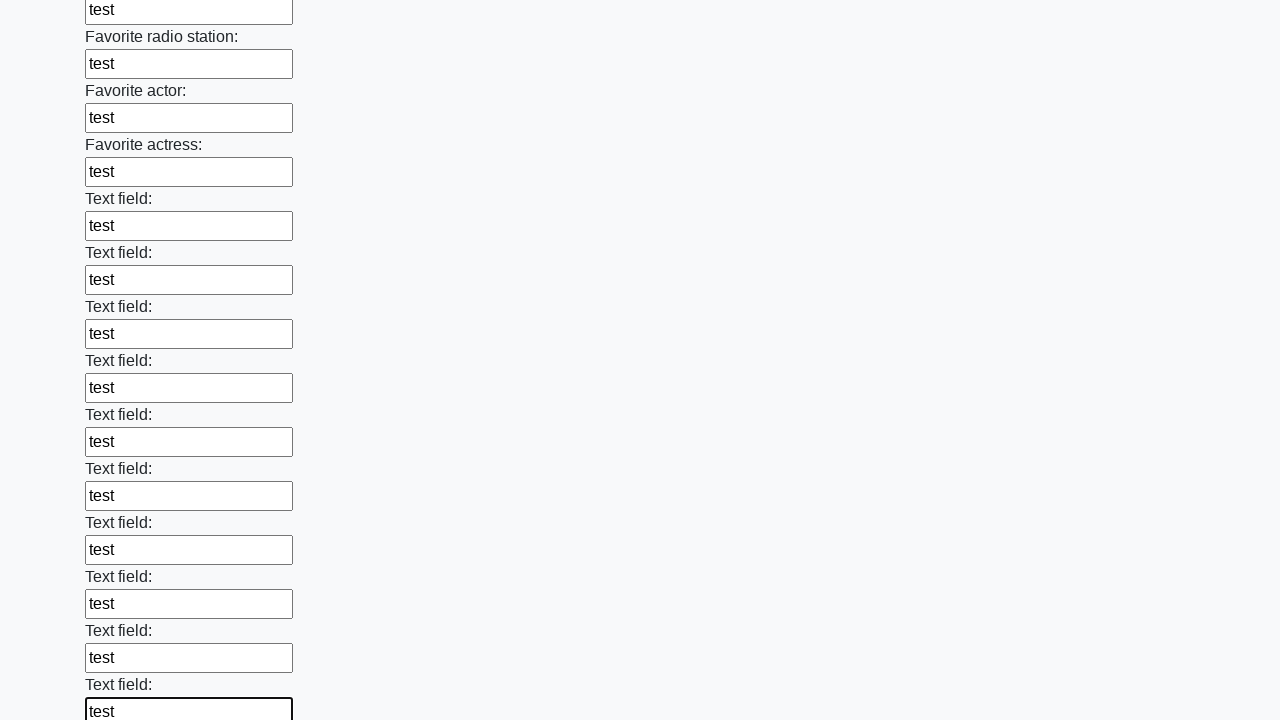

Filled an input field with test data on xpath=//input >> nth=36
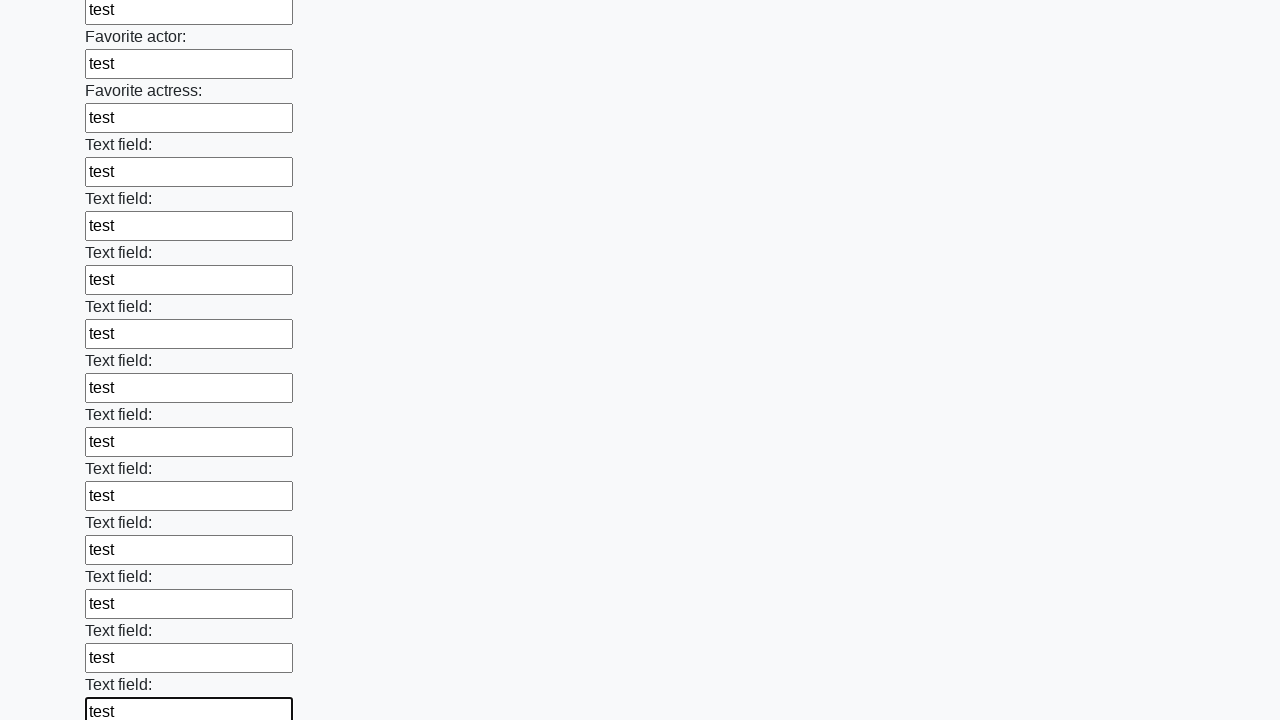

Filled an input field with test data on xpath=//input >> nth=37
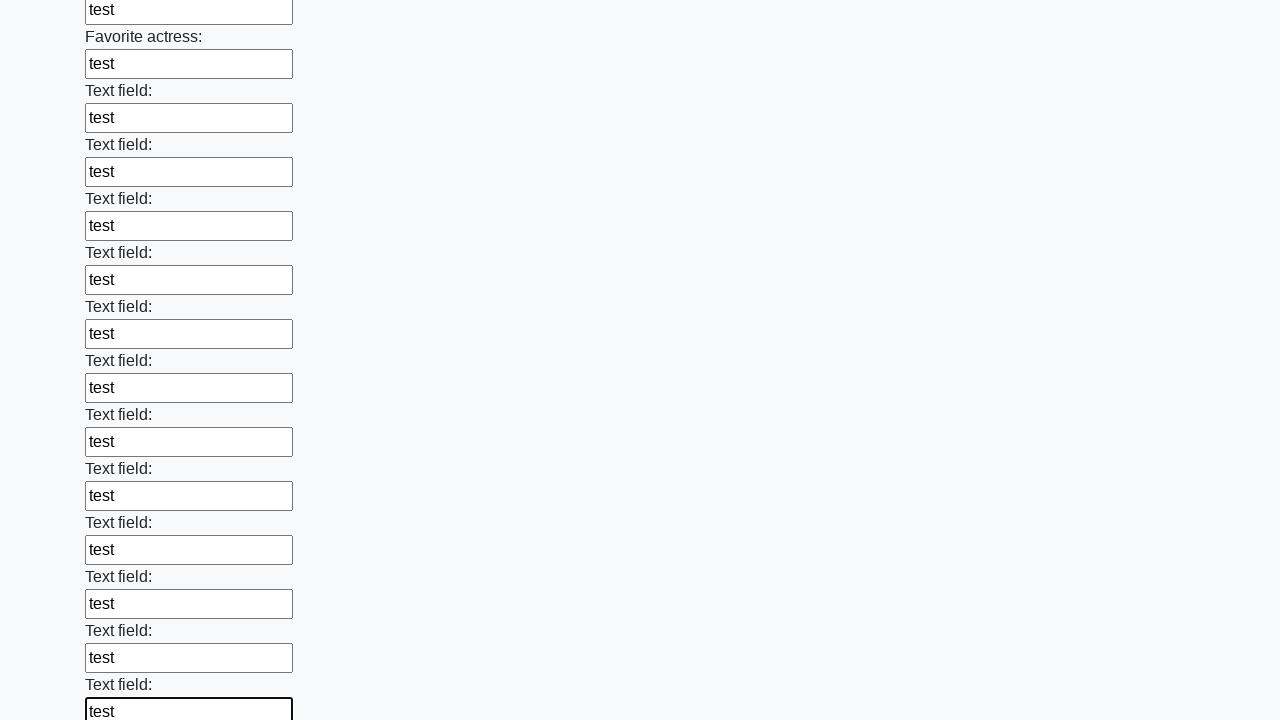

Filled an input field with test data on xpath=//input >> nth=38
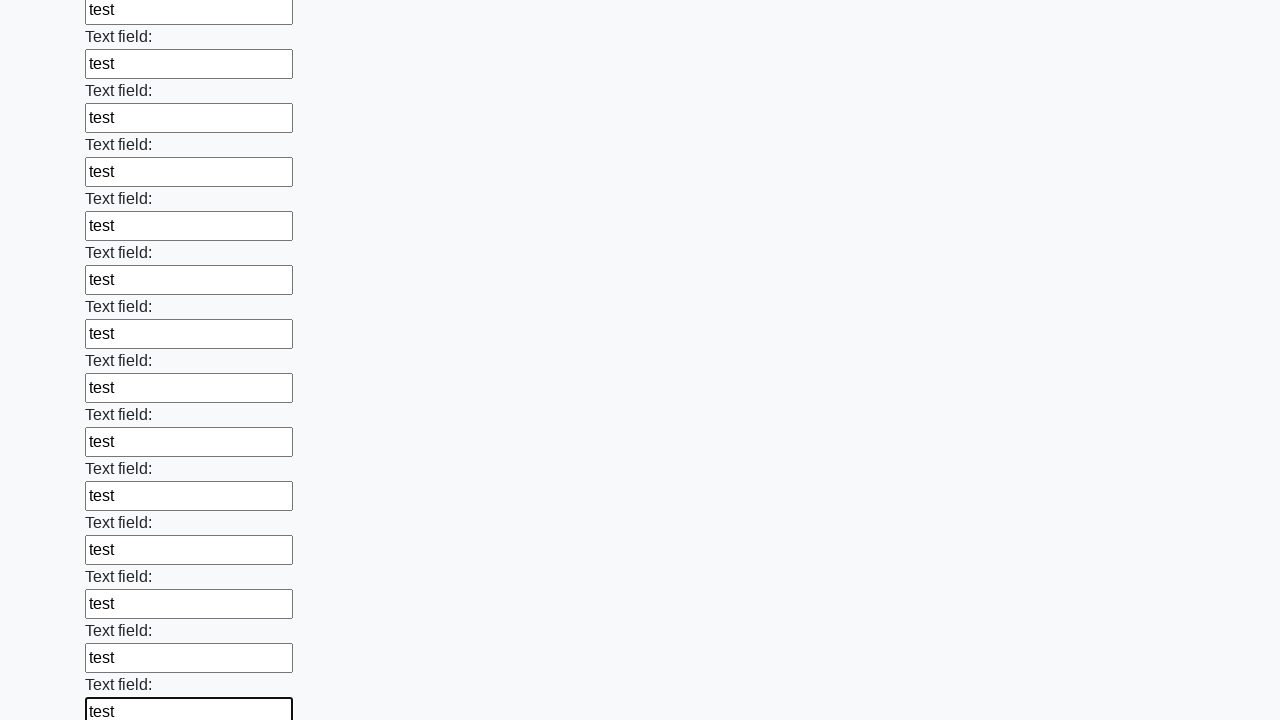

Filled an input field with test data on xpath=//input >> nth=39
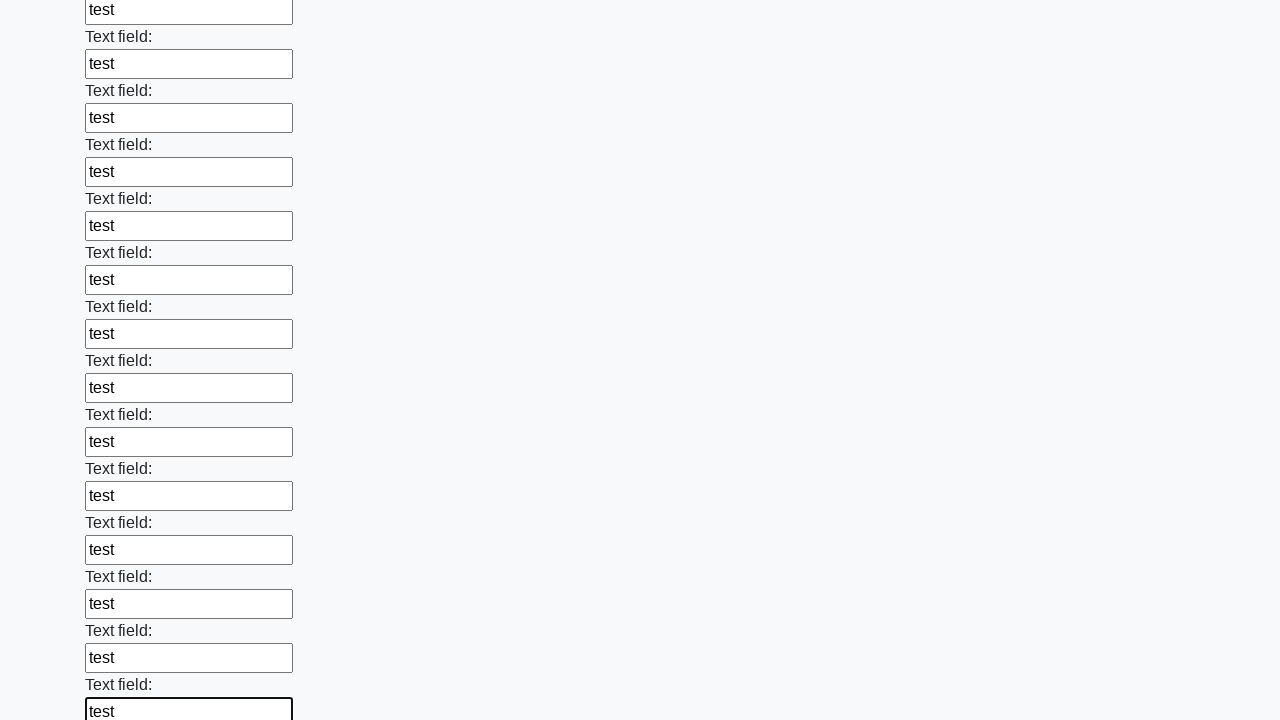

Filled an input field with test data on xpath=//input >> nth=40
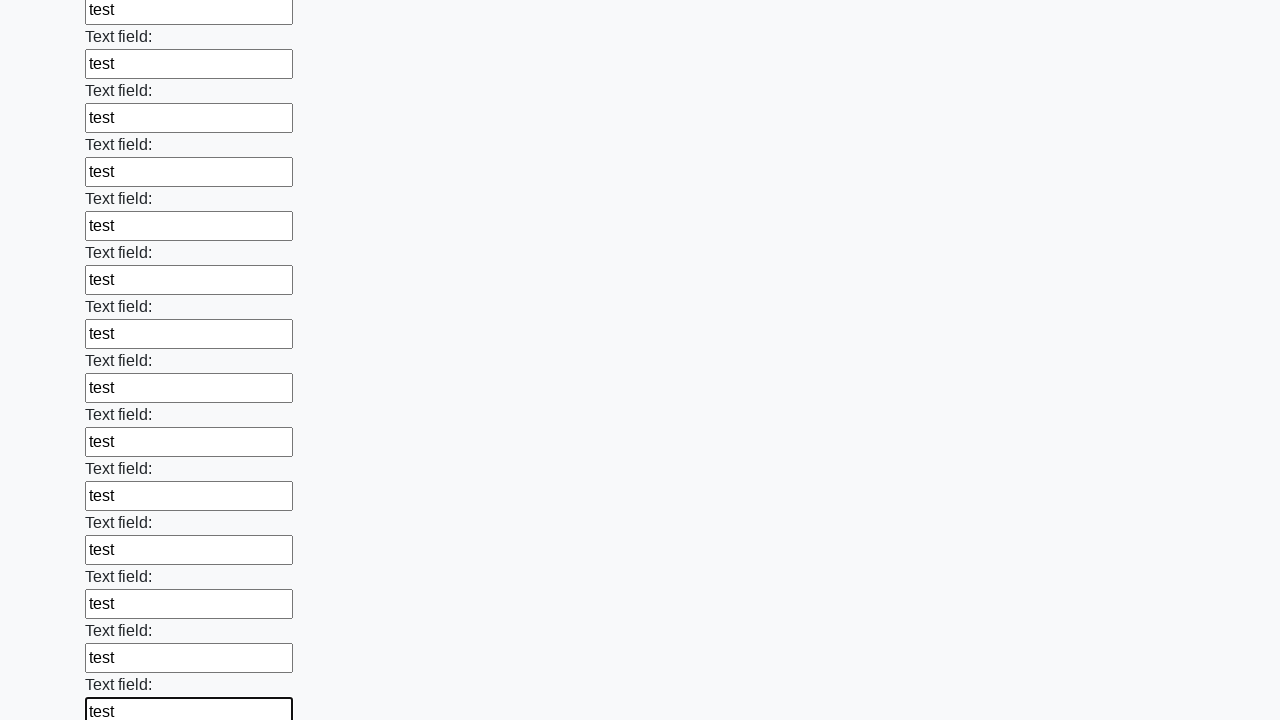

Filled an input field with test data on xpath=//input >> nth=41
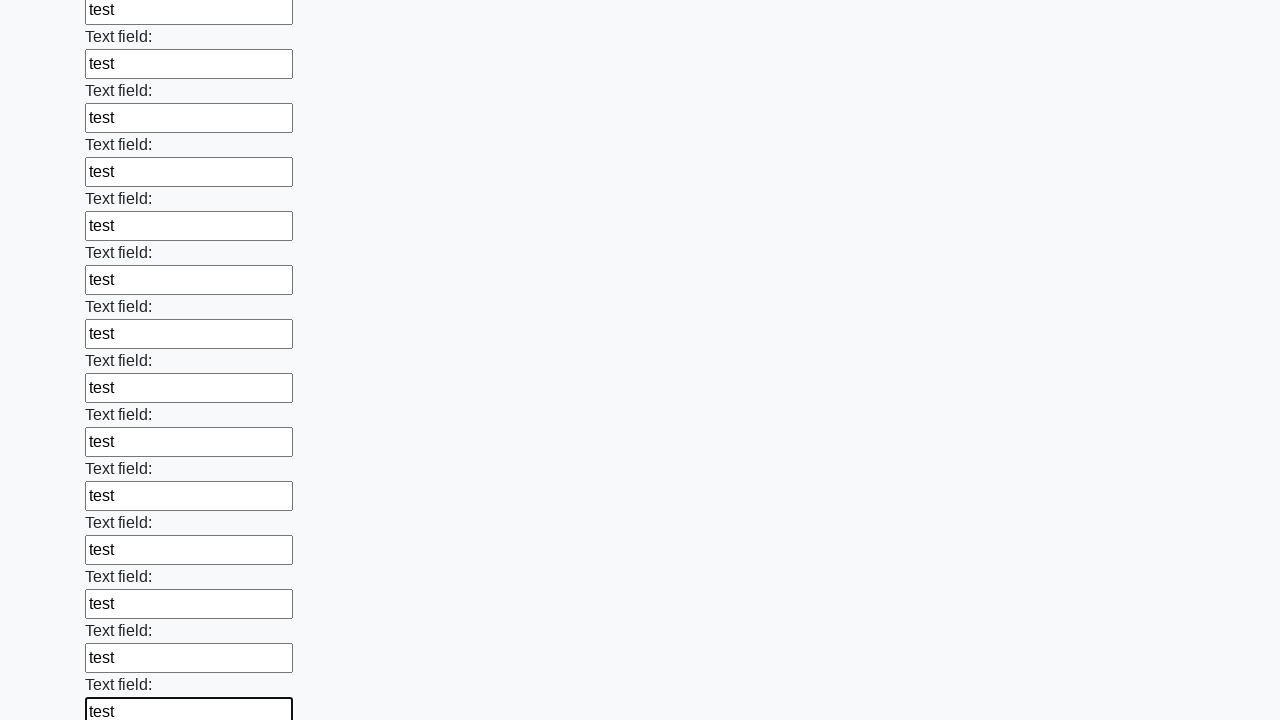

Filled an input field with test data on xpath=//input >> nth=42
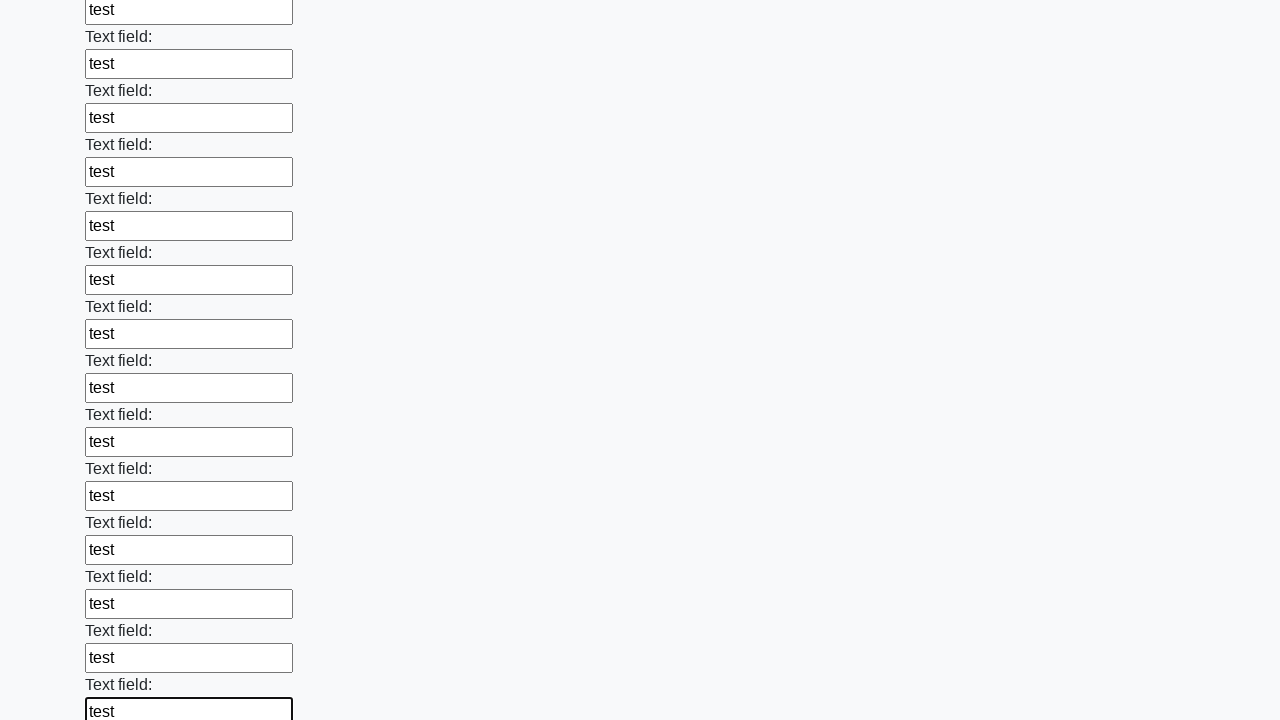

Filled an input field with test data on xpath=//input >> nth=43
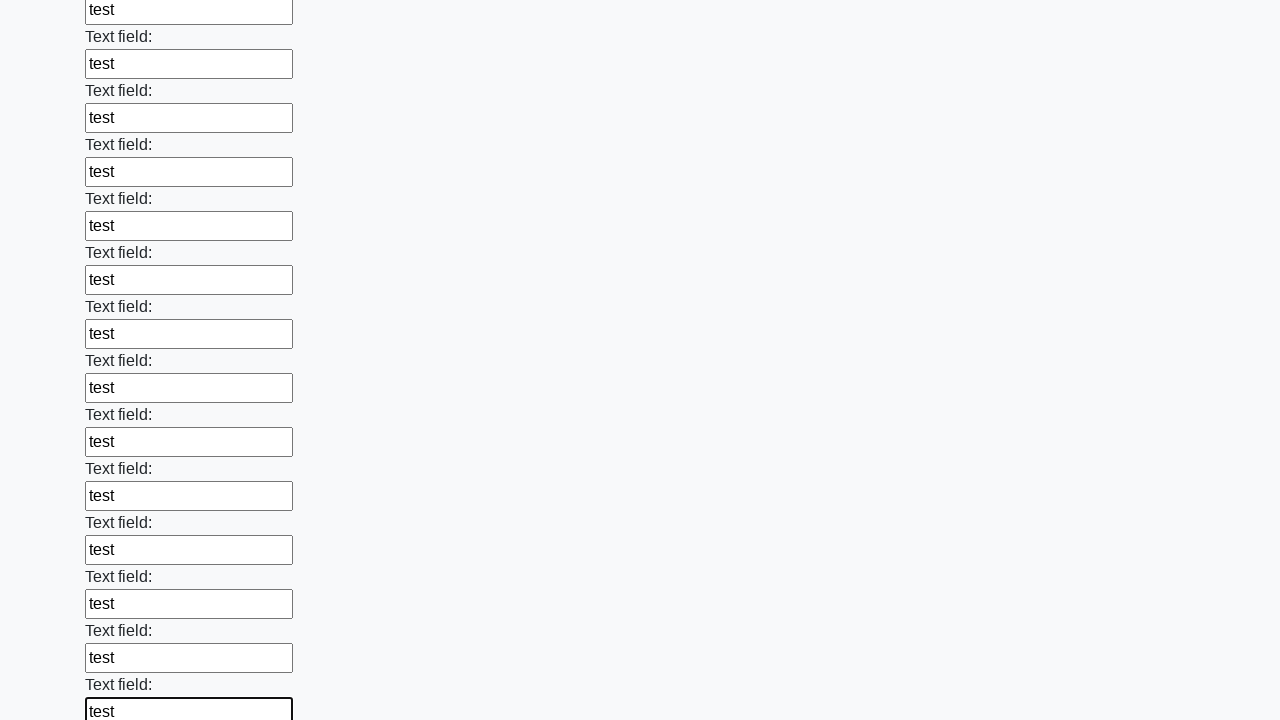

Filled an input field with test data on xpath=//input >> nth=44
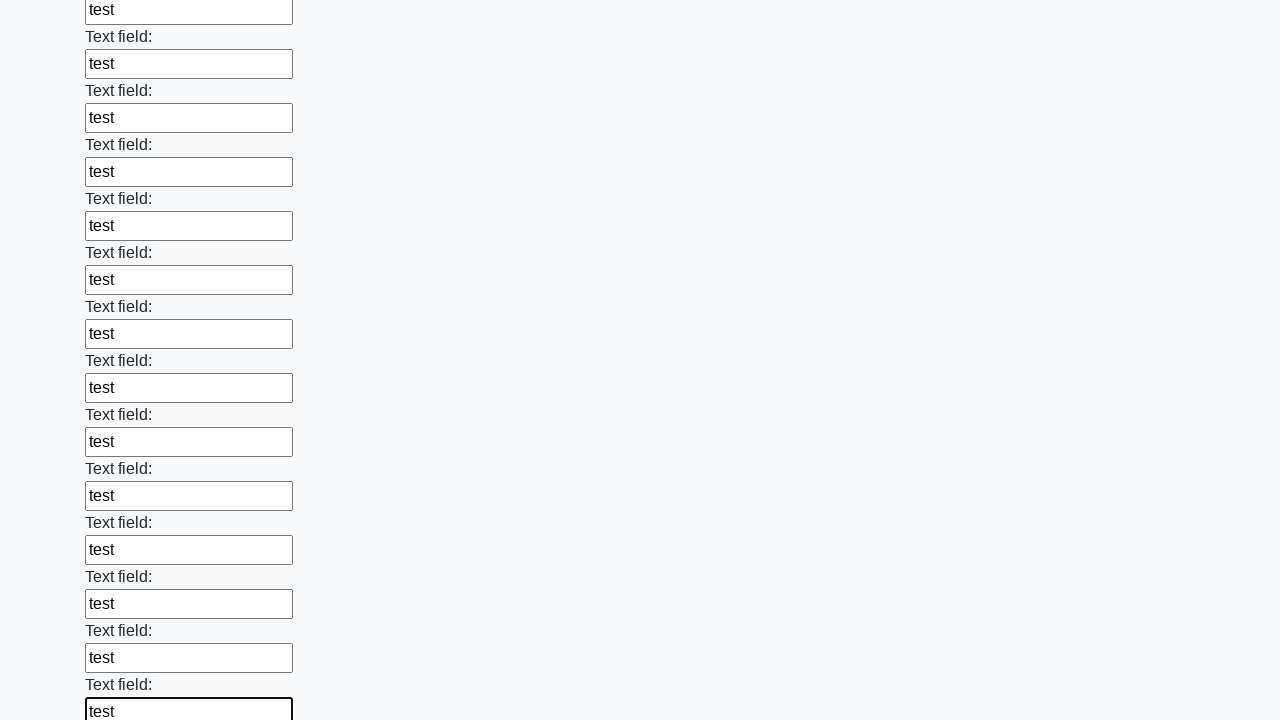

Filled an input field with test data on xpath=//input >> nth=45
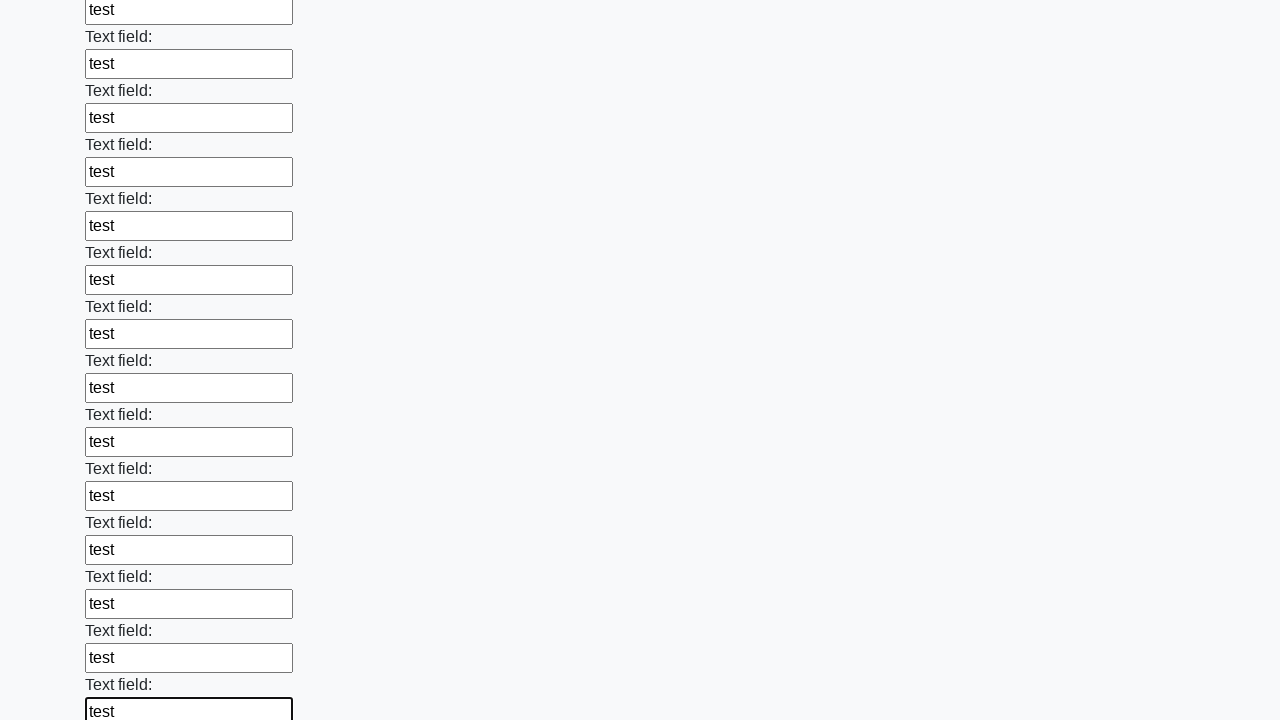

Filled an input field with test data on xpath=//input >> nth=46
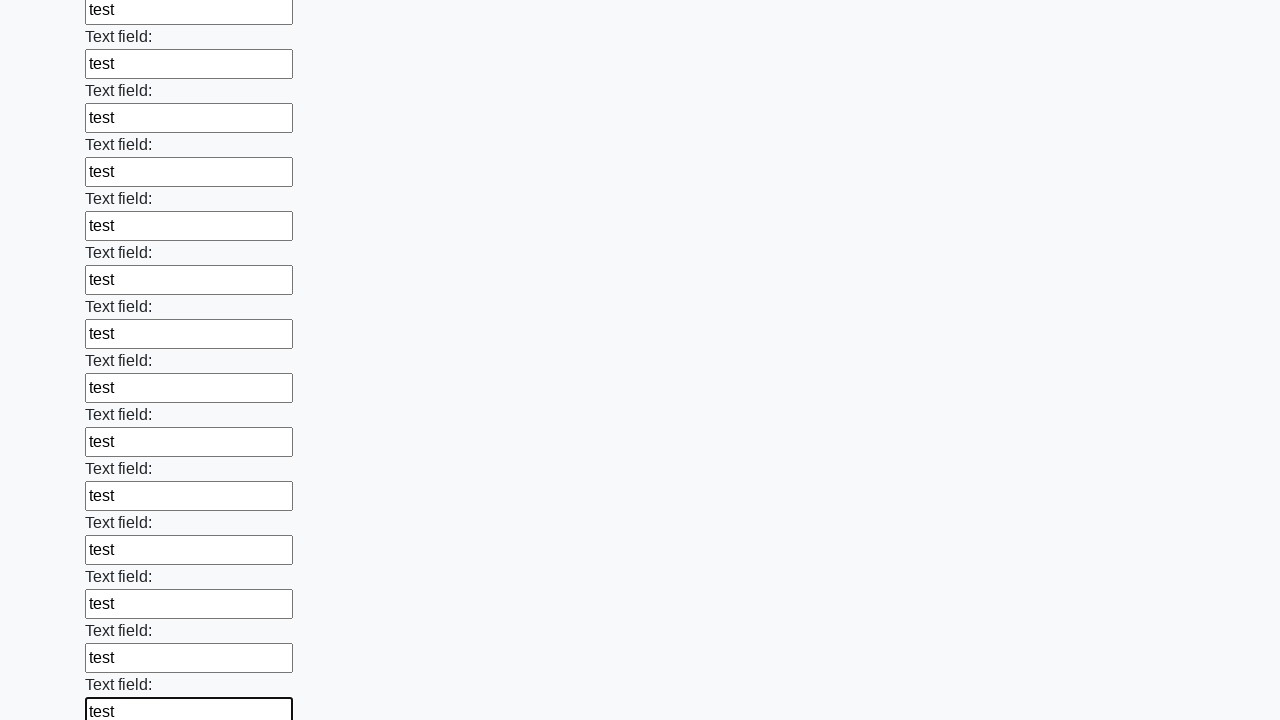

Filled an input field with test data on xpath=//input >> nth=47
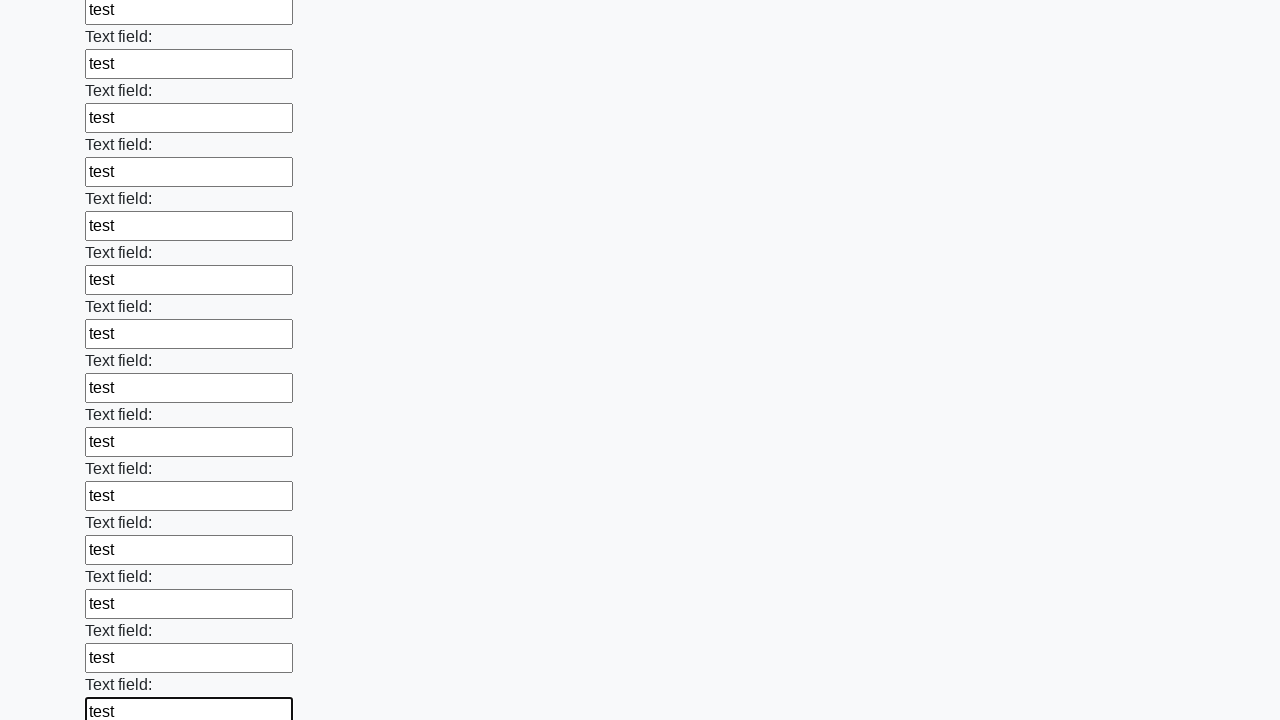

Filled an input field with test data on xpath=//input >> nth=48
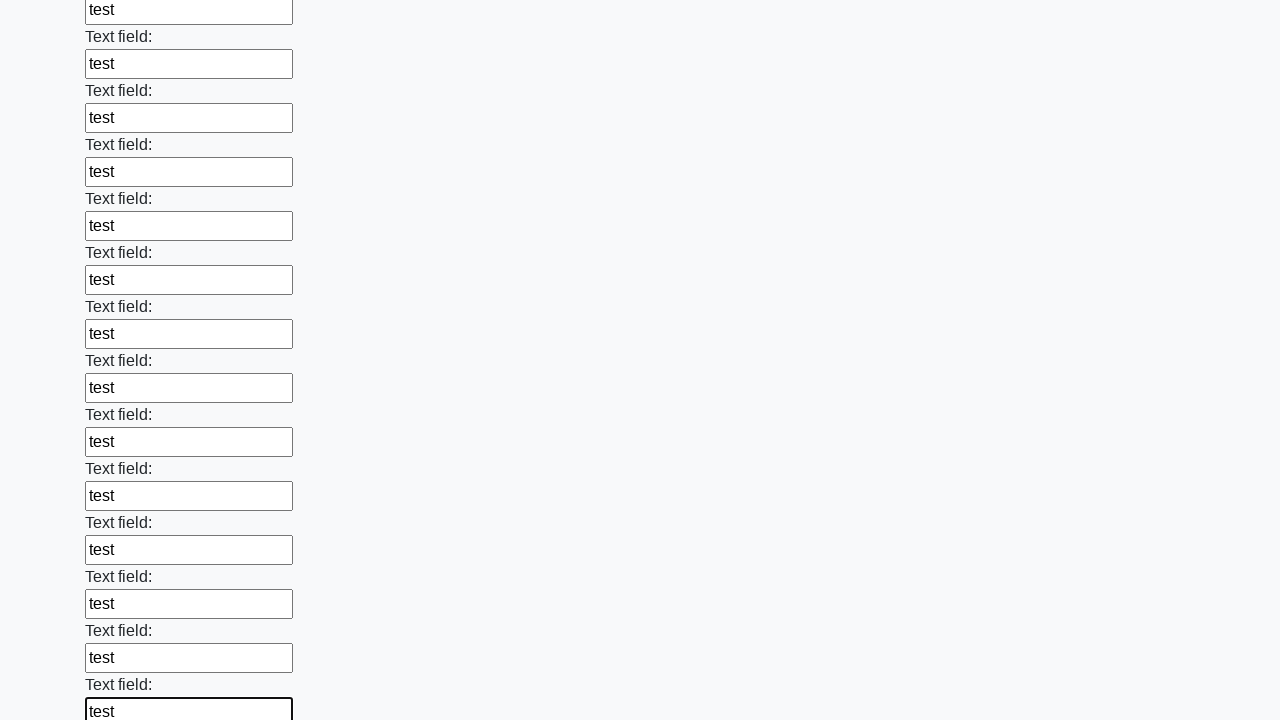

Filled an input field with test data on xpath=//input >> nth=49
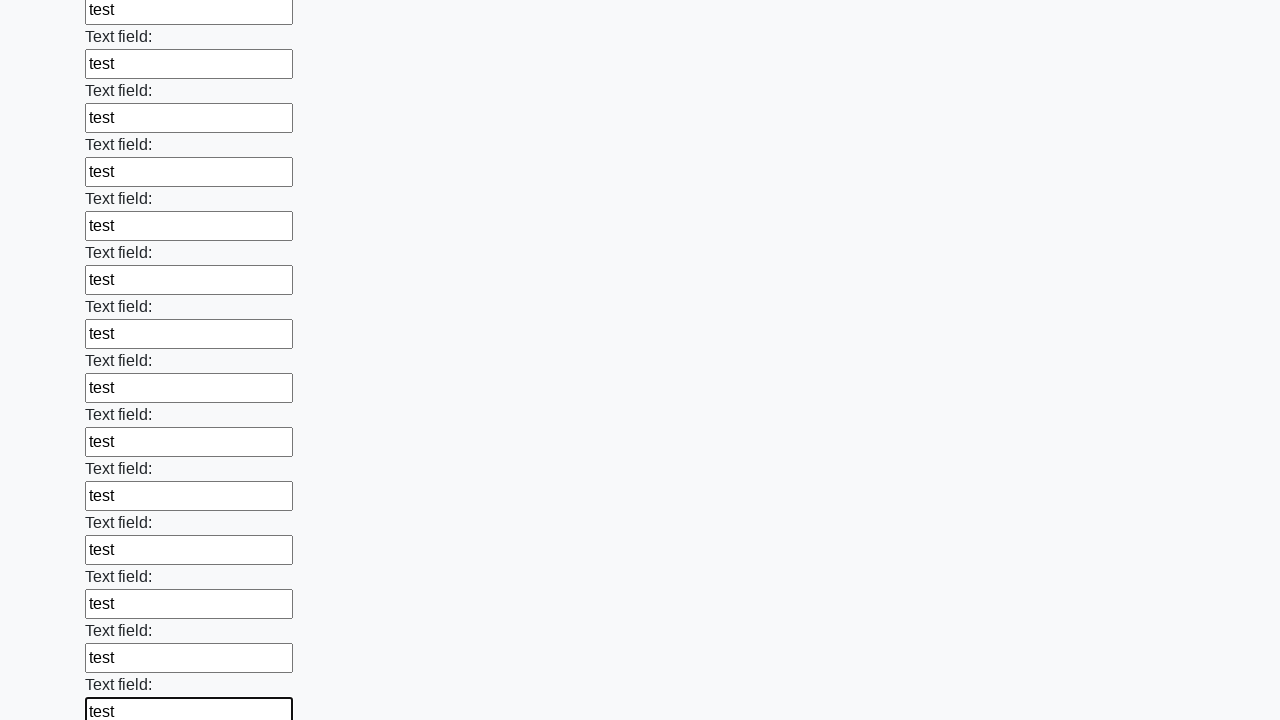

Filled an input field with test data on xpath=//input >> nth=50
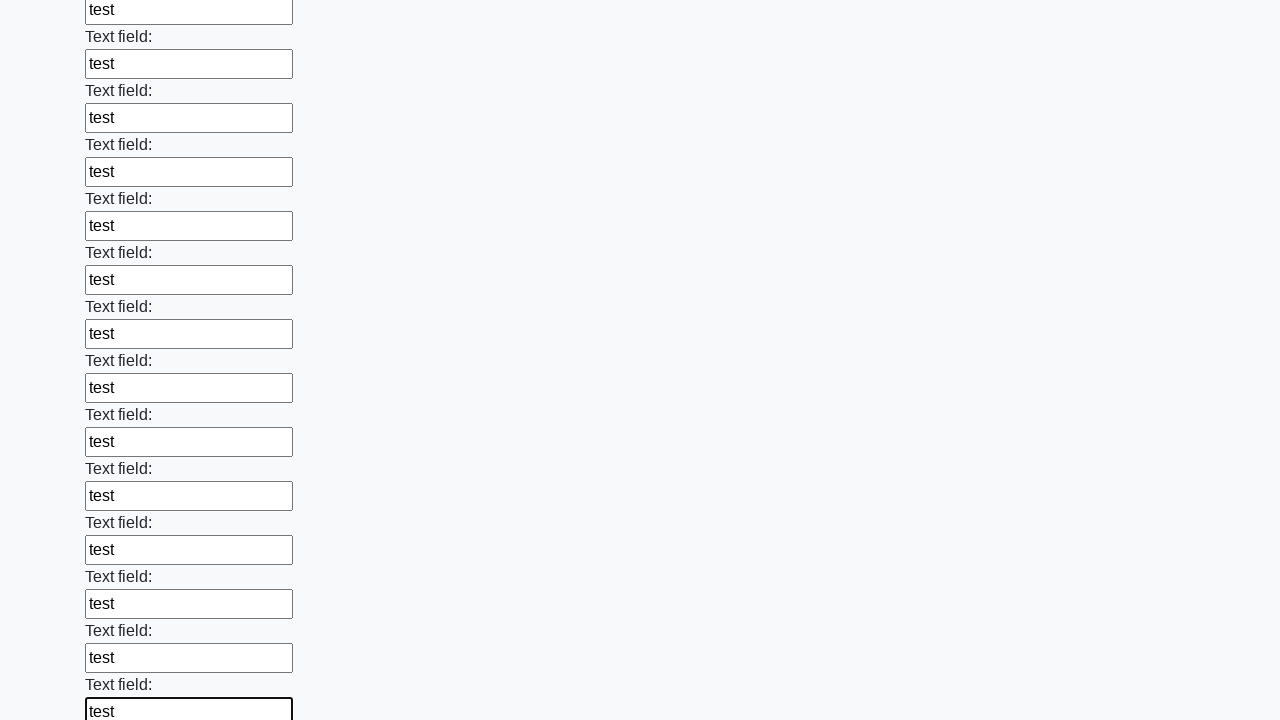

Filled an input field with test data on xpath=//input >> nth=51
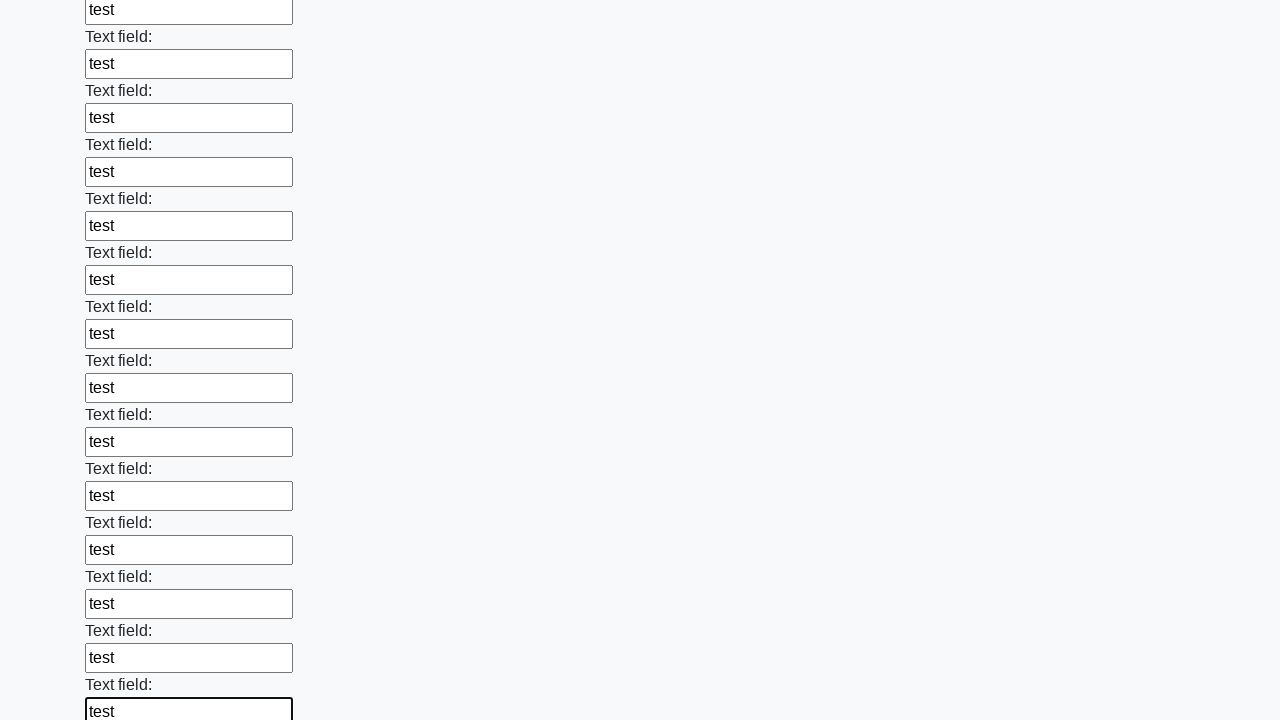

Filled an input field with test data on xpath=//input >> nth=52
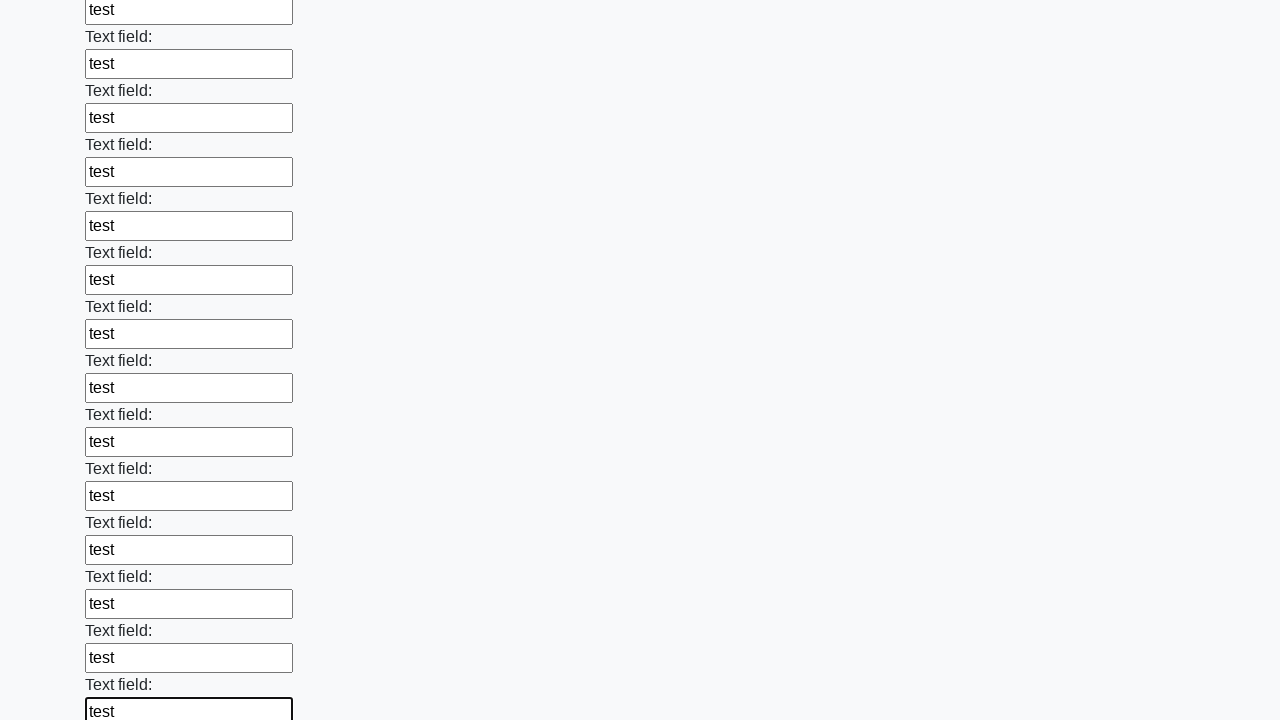

Filled an input field with test data on xpath=//input >> nth=53
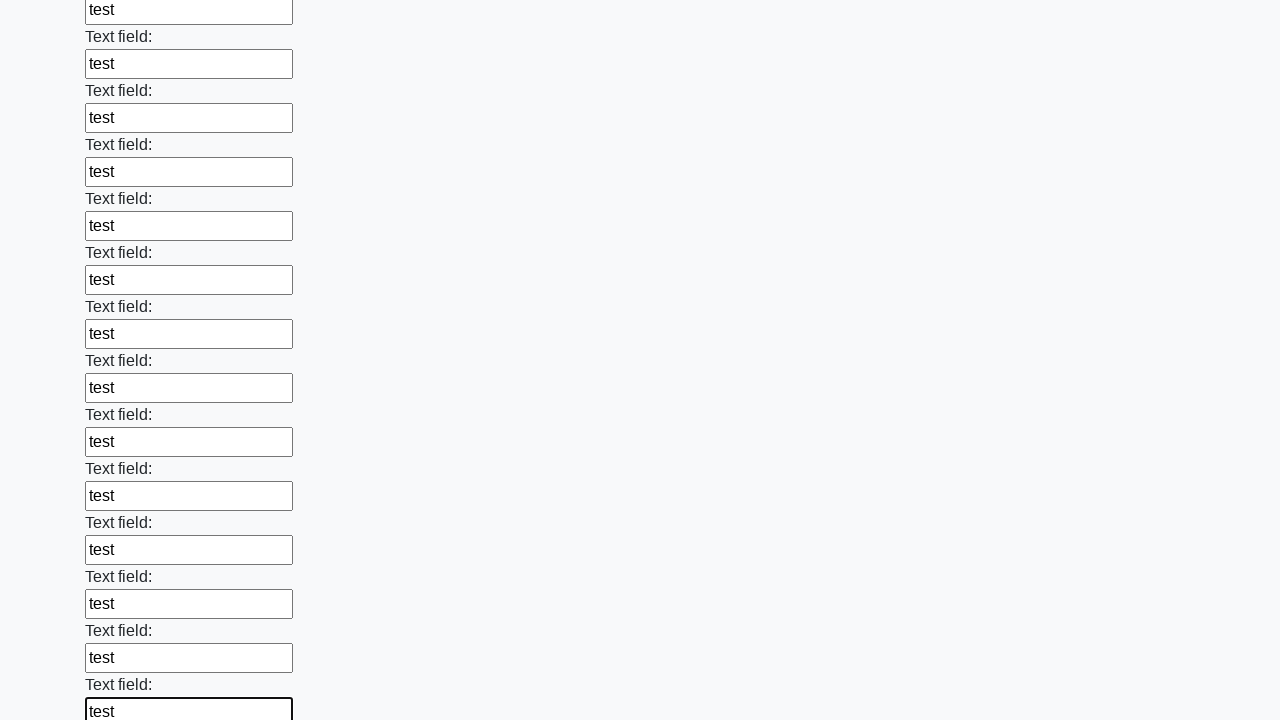

Filled an input field with test data on xpath=//input >> nth=54
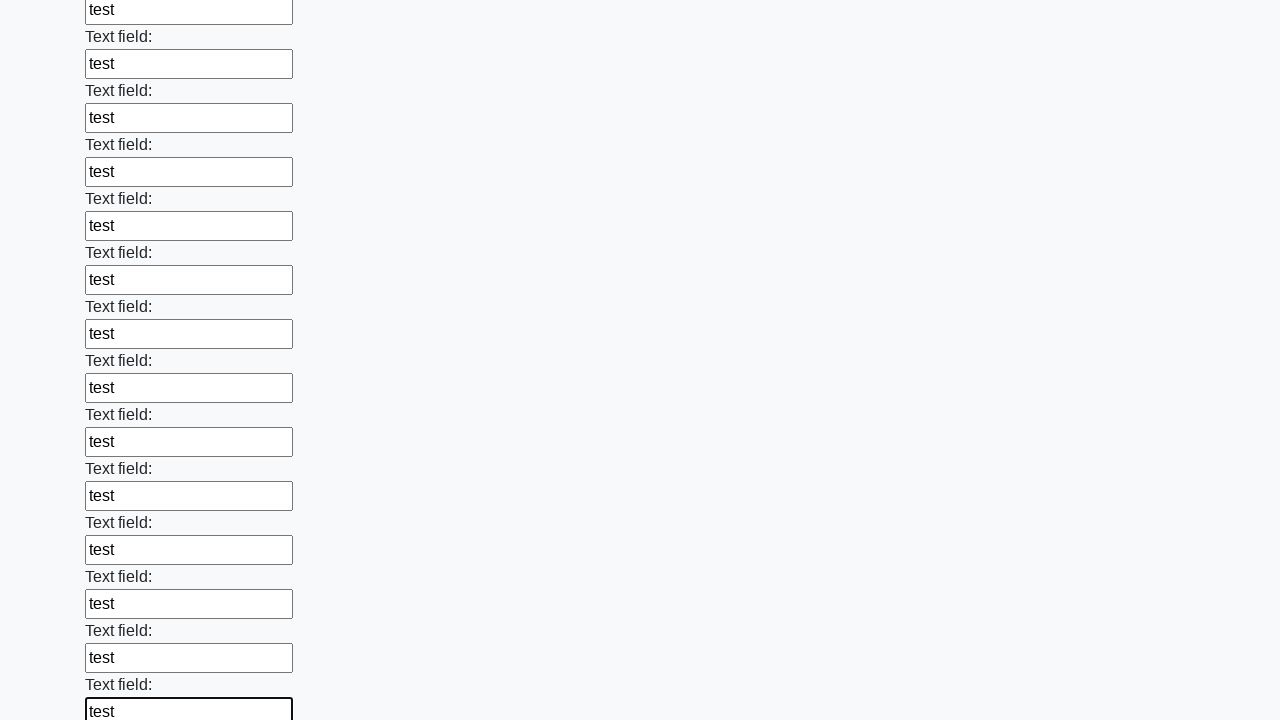

Filled an input field with test data on xpath=//input >> nth=55
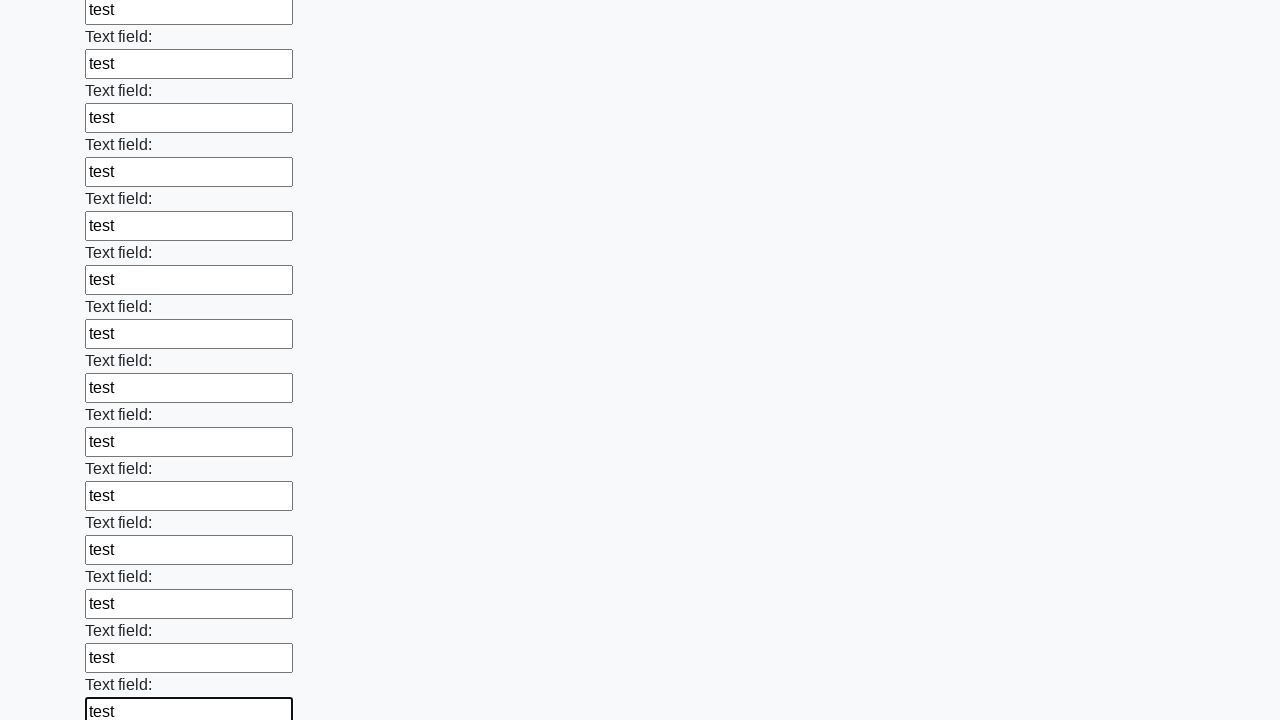

Filled an input field with test data on xpath=//input >> nth=56
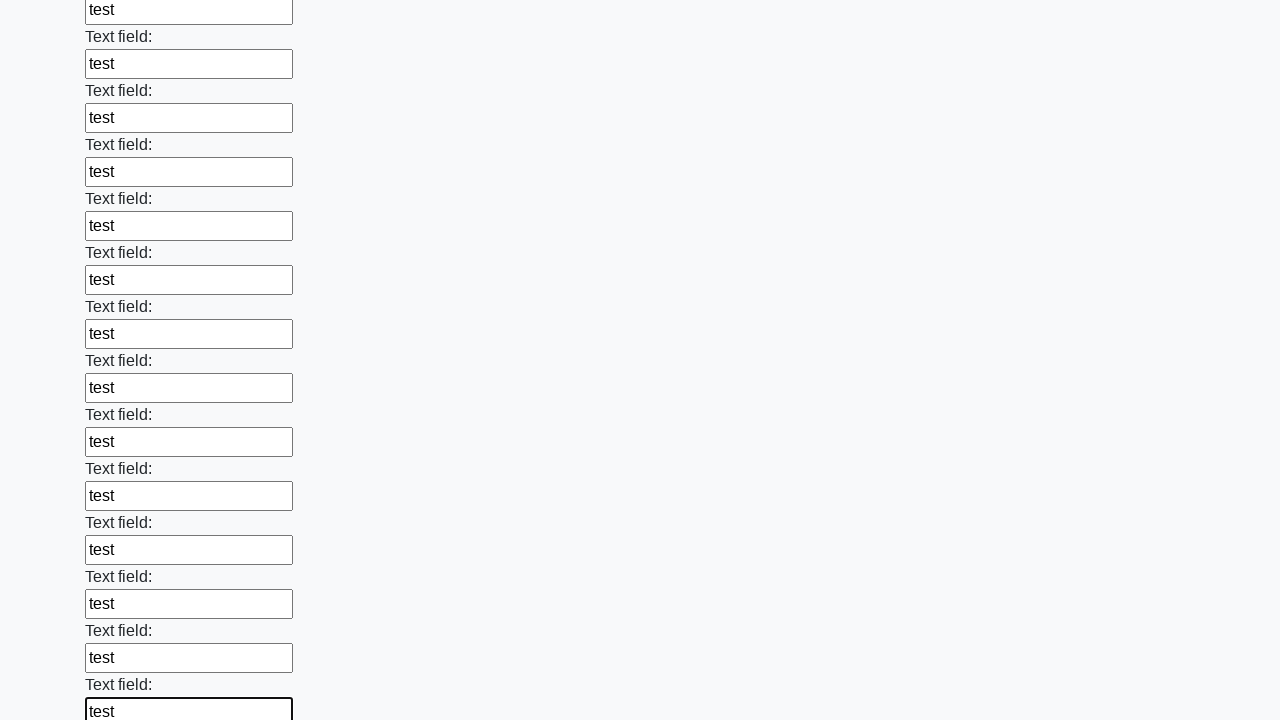

Filled an input field with test data on xpath=//input >> nth=57
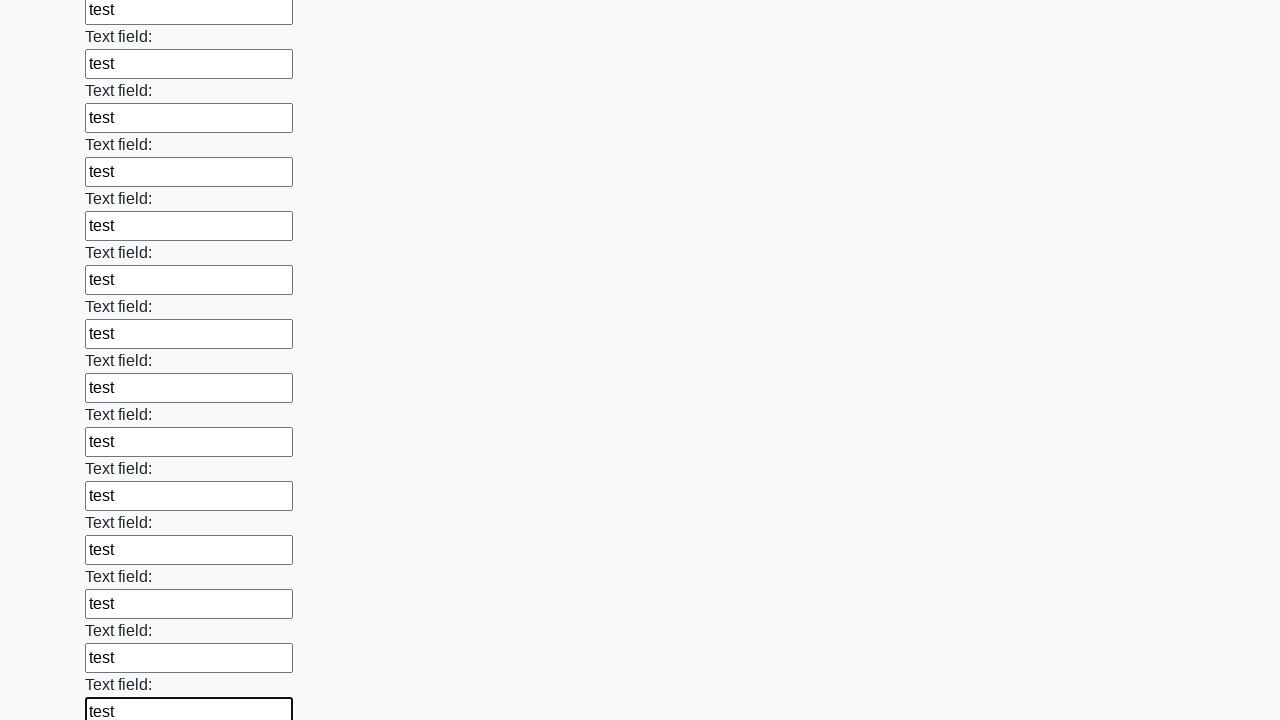

Filled an input field with test data on xpath=//input >> nth=58
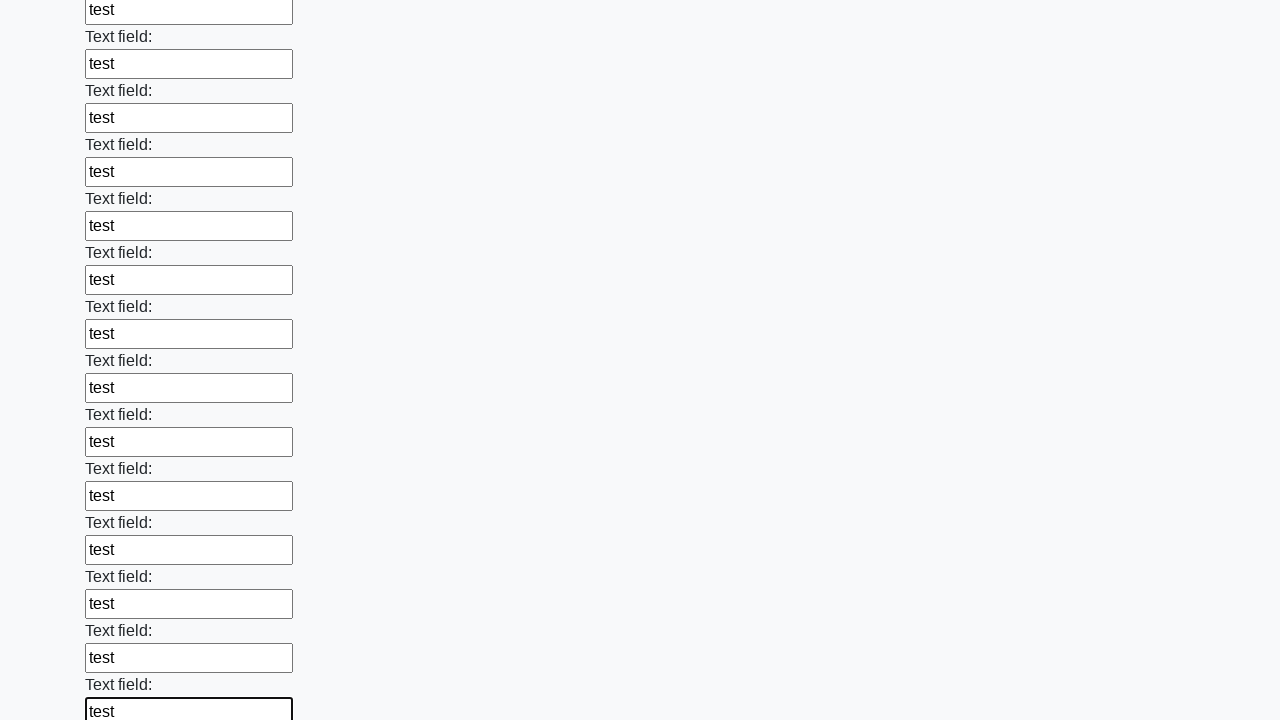

Filled an input field with test data on xpath=//input >> nth=59
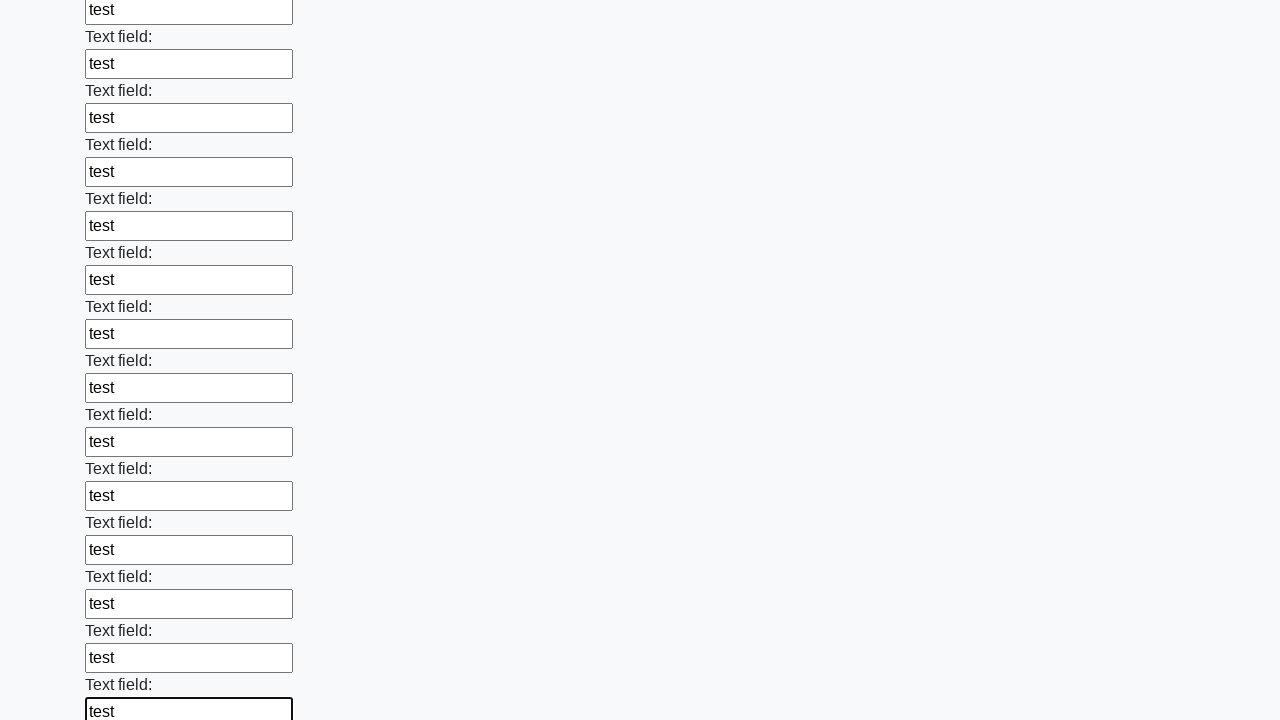

Filled an input field with test data on xpath=//input >> nth=60
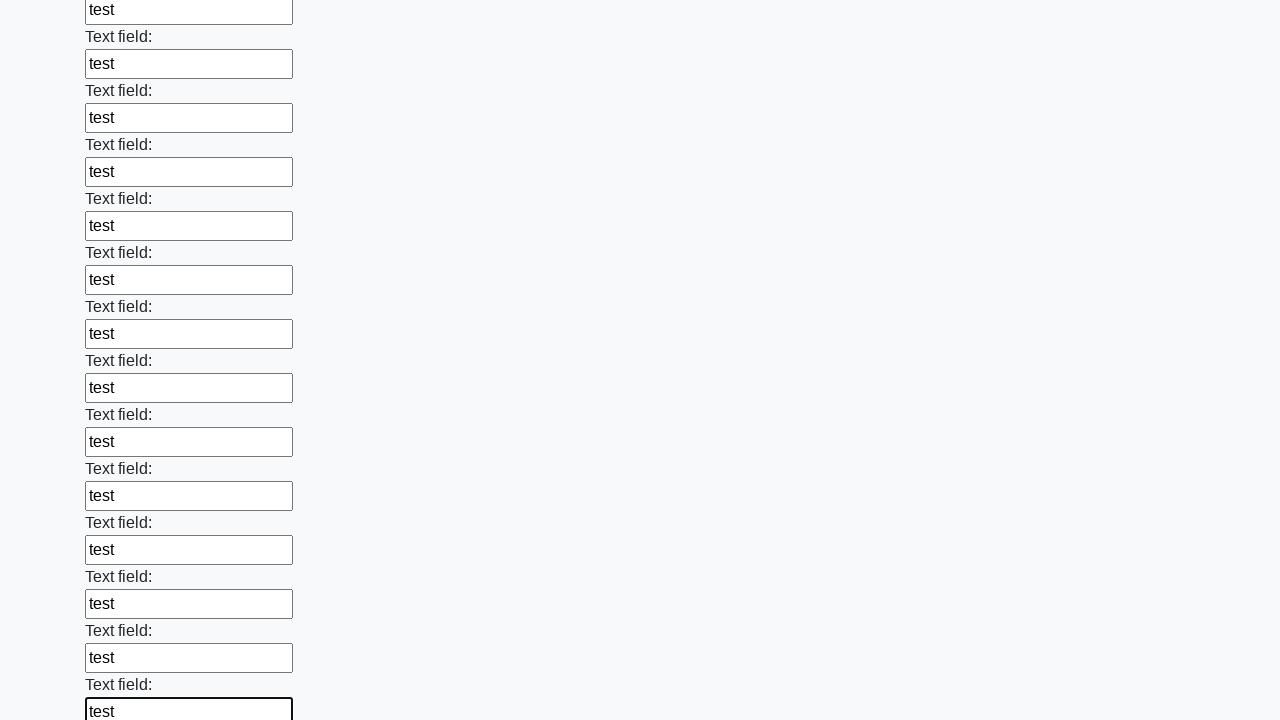

Filled an input field with test data on xpath=//input >> nth=61
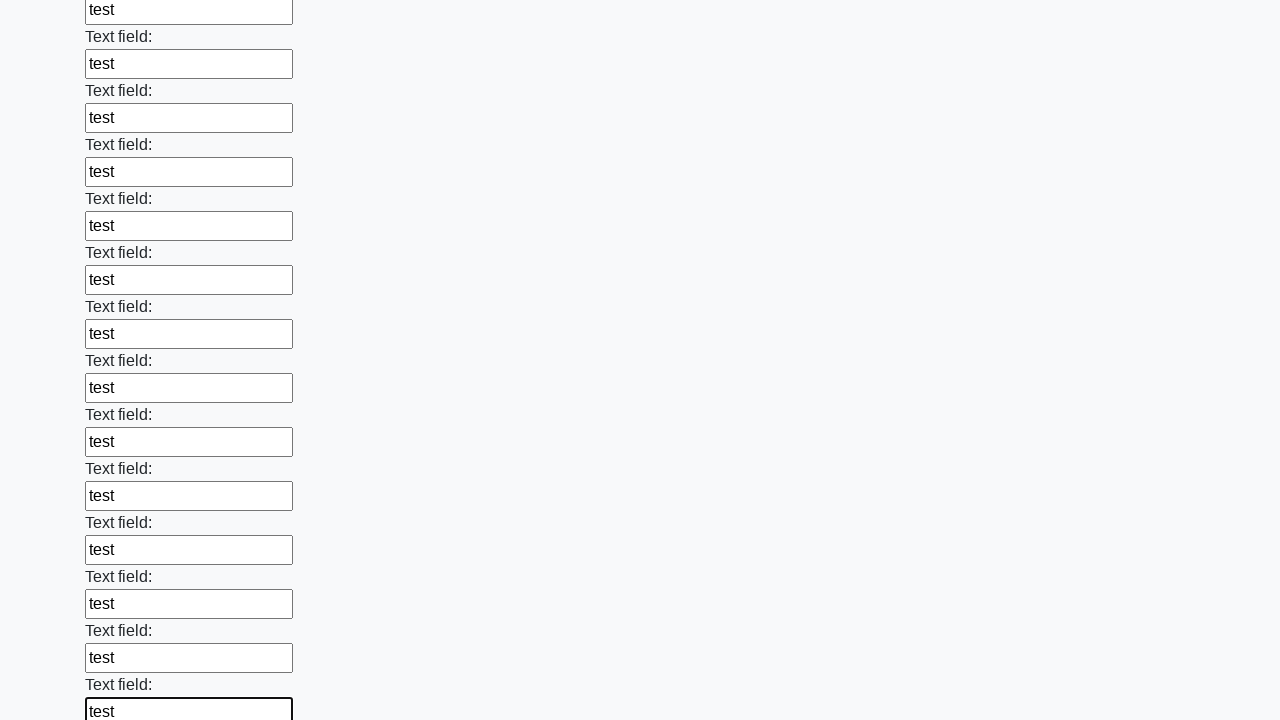

Filled an input field with test data on xpath=//input >> nth=62
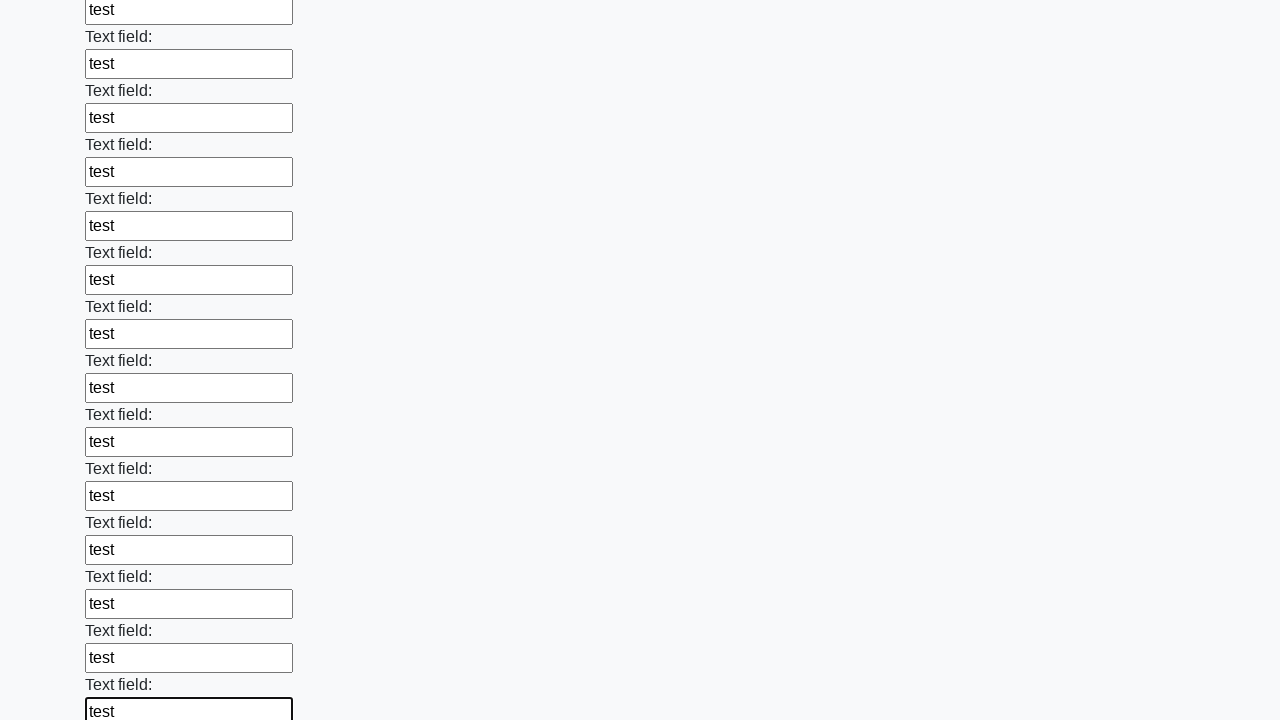

Filled an input field with test data on xpath=//input >> nth=63
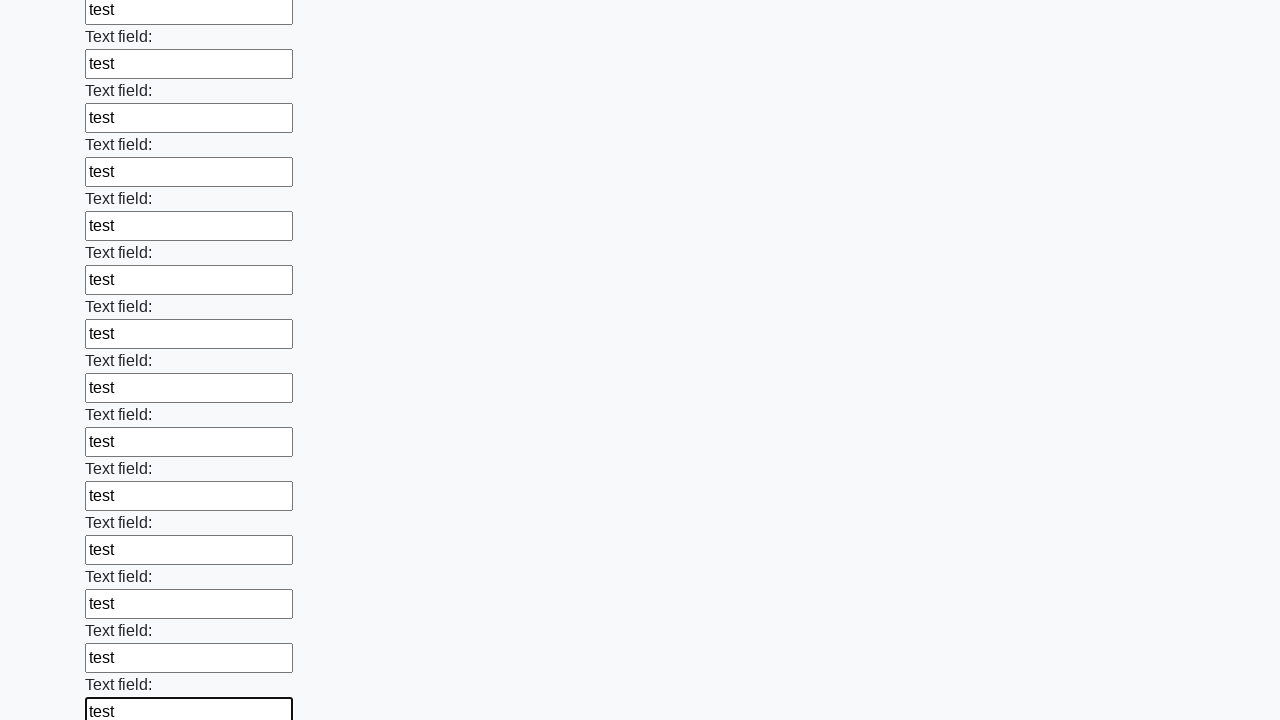

Filled an input field with test data on xpath=//input >> nth=64
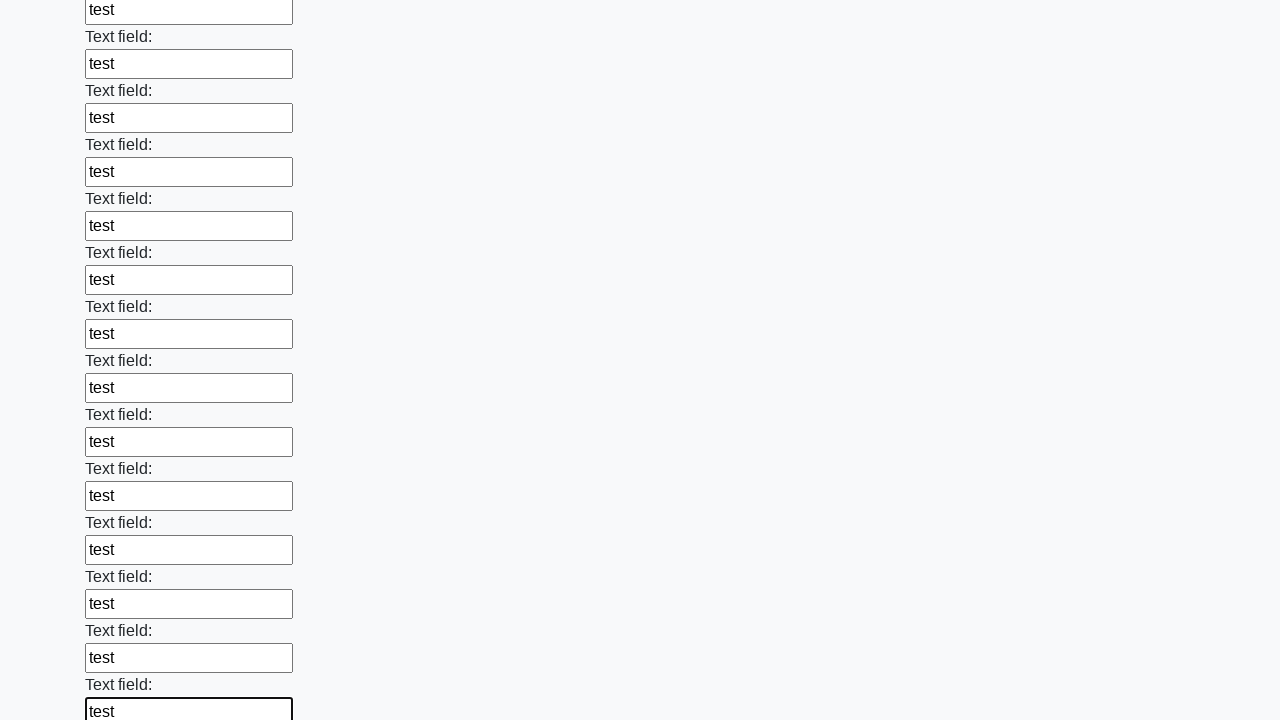

Filled an input field with test data on xpath=//input >> nth=65
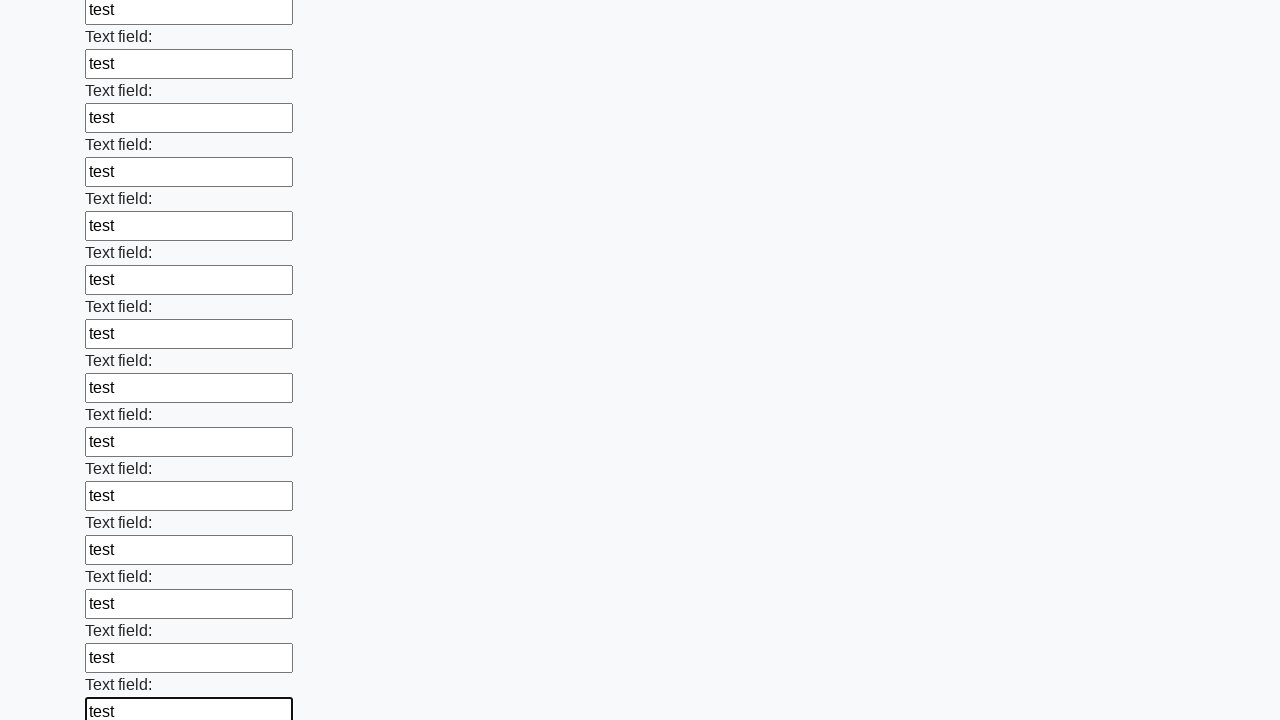

Filled an input field with test data on xpath=//input >> nth=66
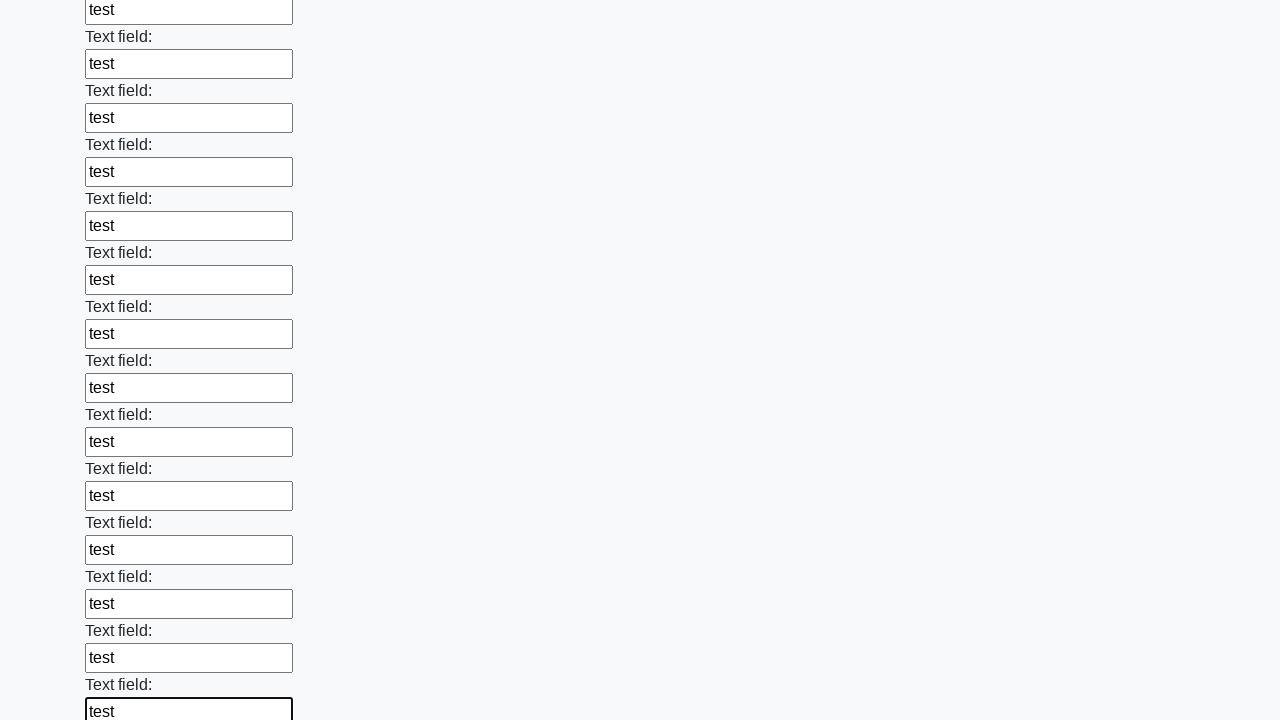

Filled an input field with test data on xpath=//input >> nth=67
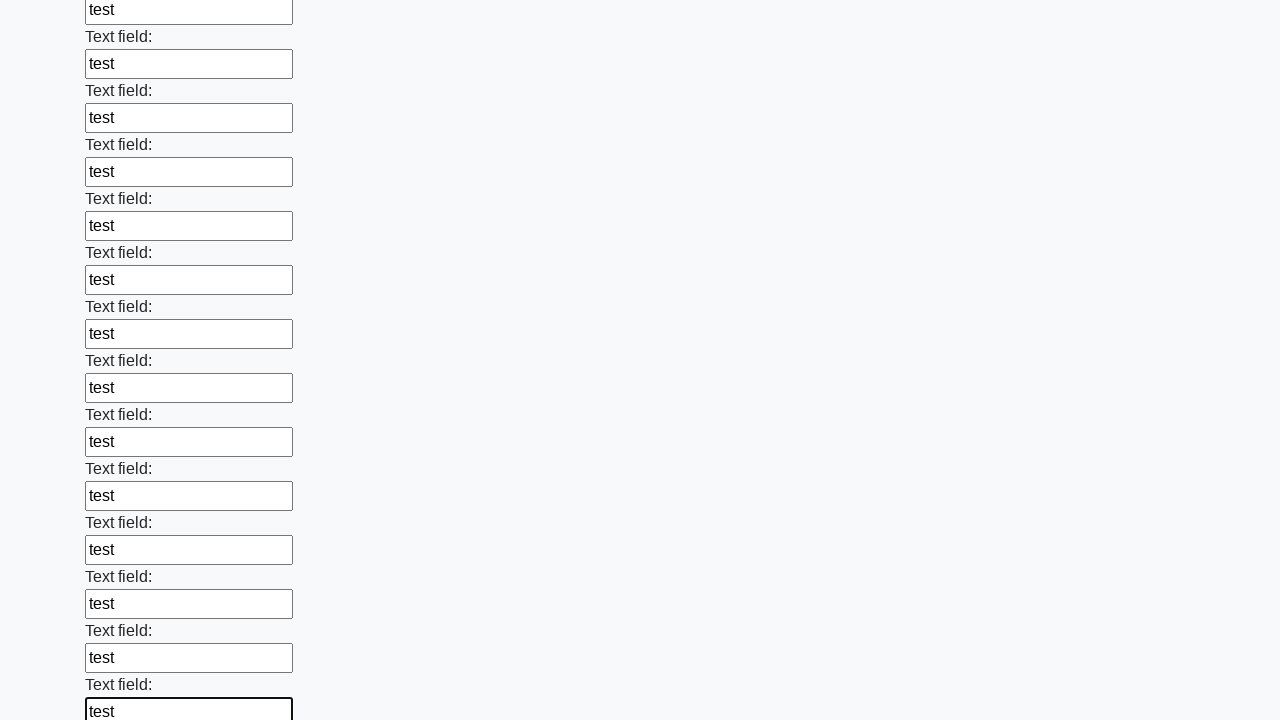

Filled an input field with test data on xpath=//input >> nth=68
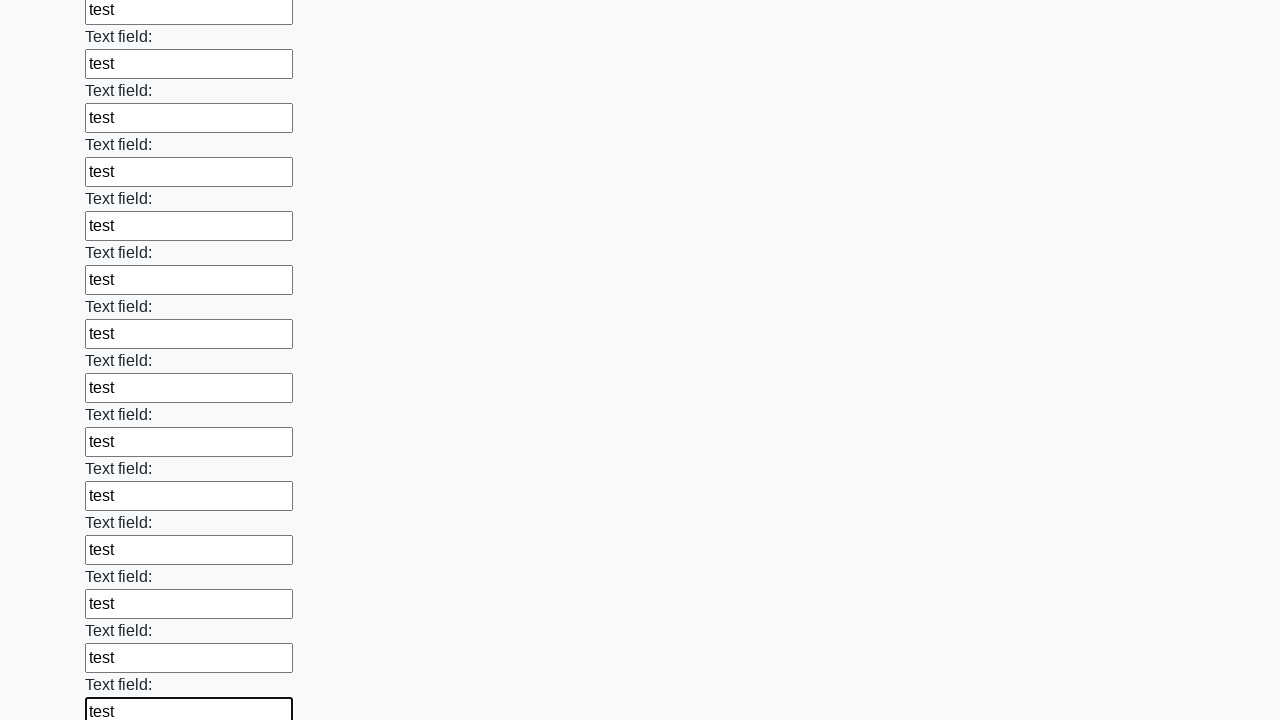

Filled an input field with test data on xpath=//input >> nth=69
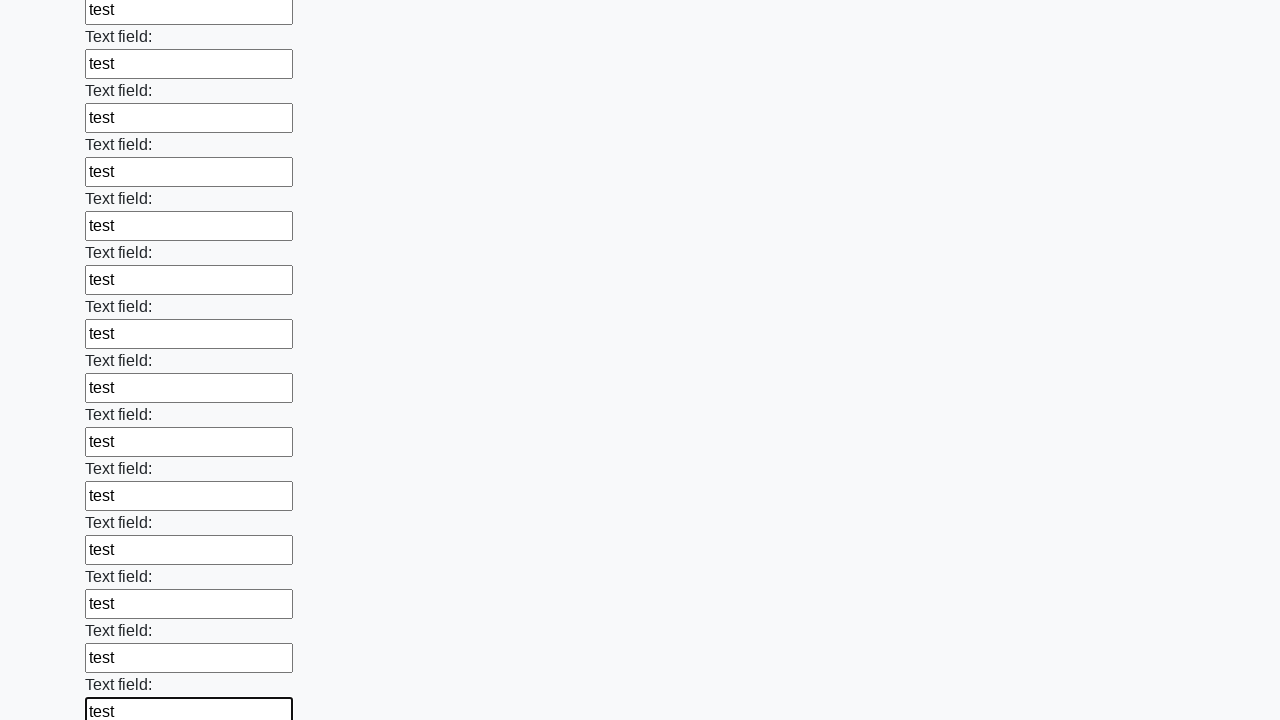

Filled an input field with test data on xpath=//input >> nth=70
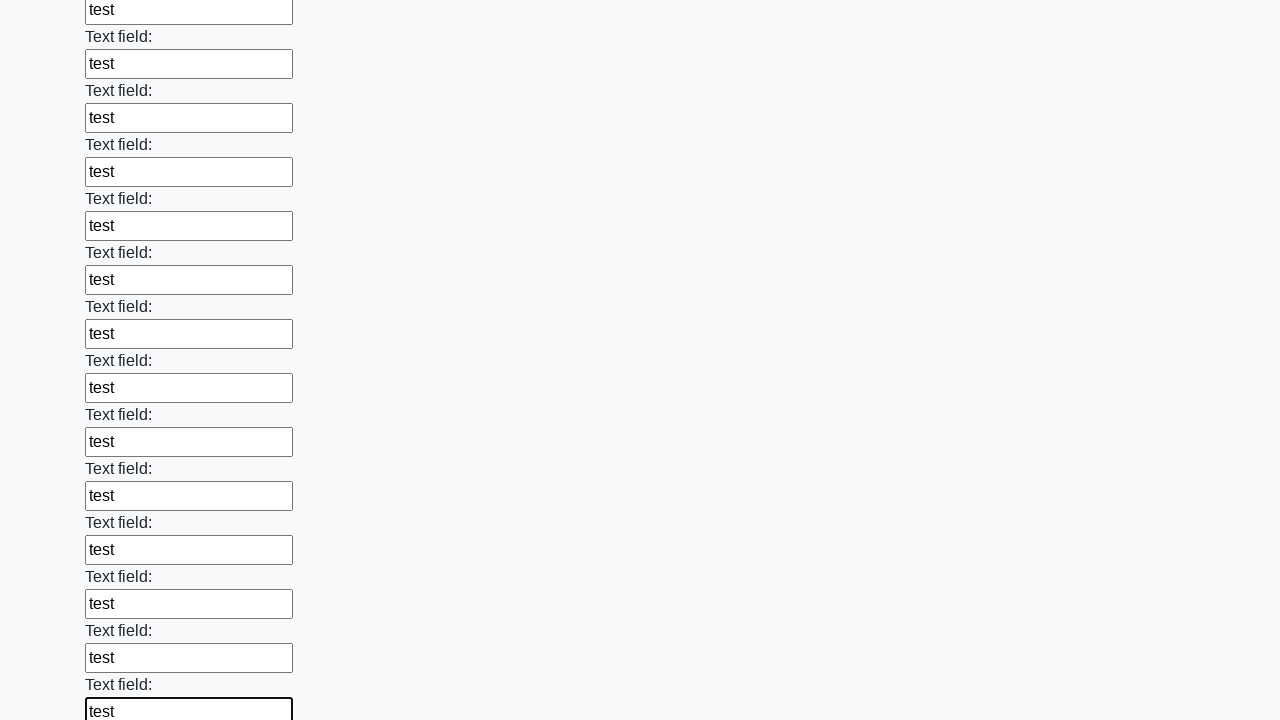

Filled an input field with test data on xpath=//input >> nth=71
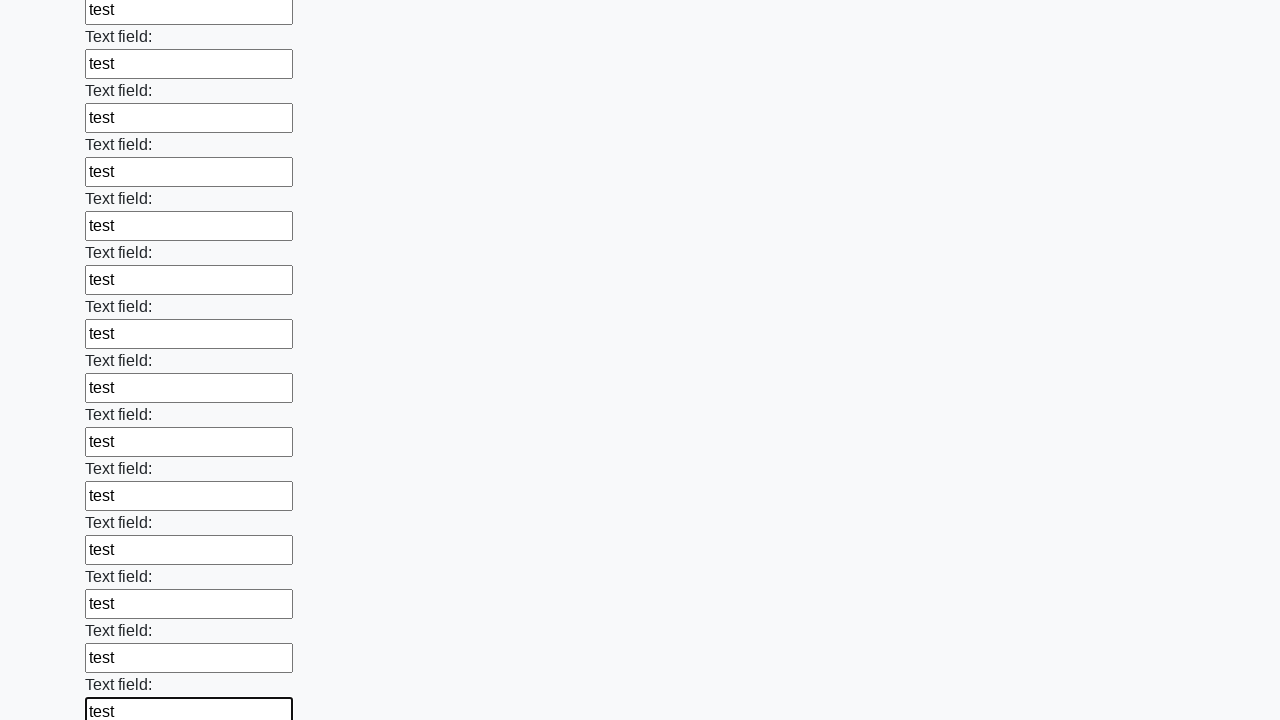

Filled an input field with test data on xpath=//input >> nth=72
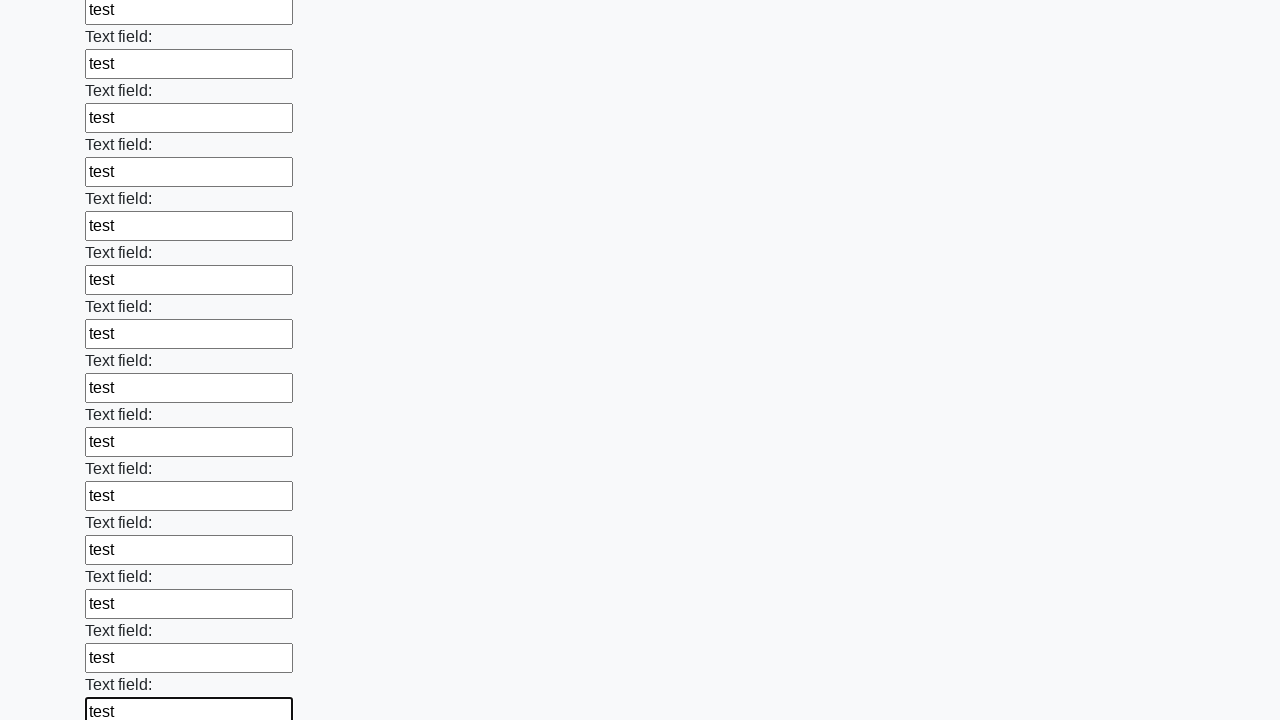

Filled an input field with test data on xpath=//input >> nth=73
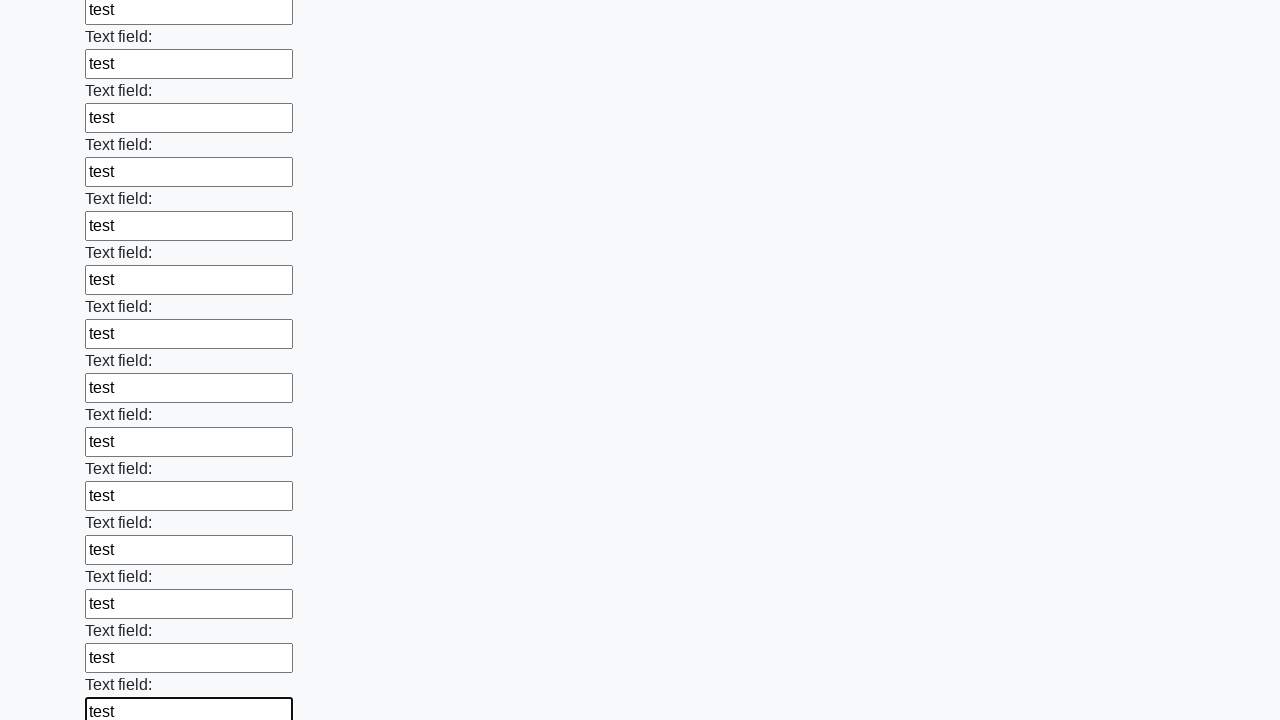

Filled an input field with test data on xpath=//input >> nth=74
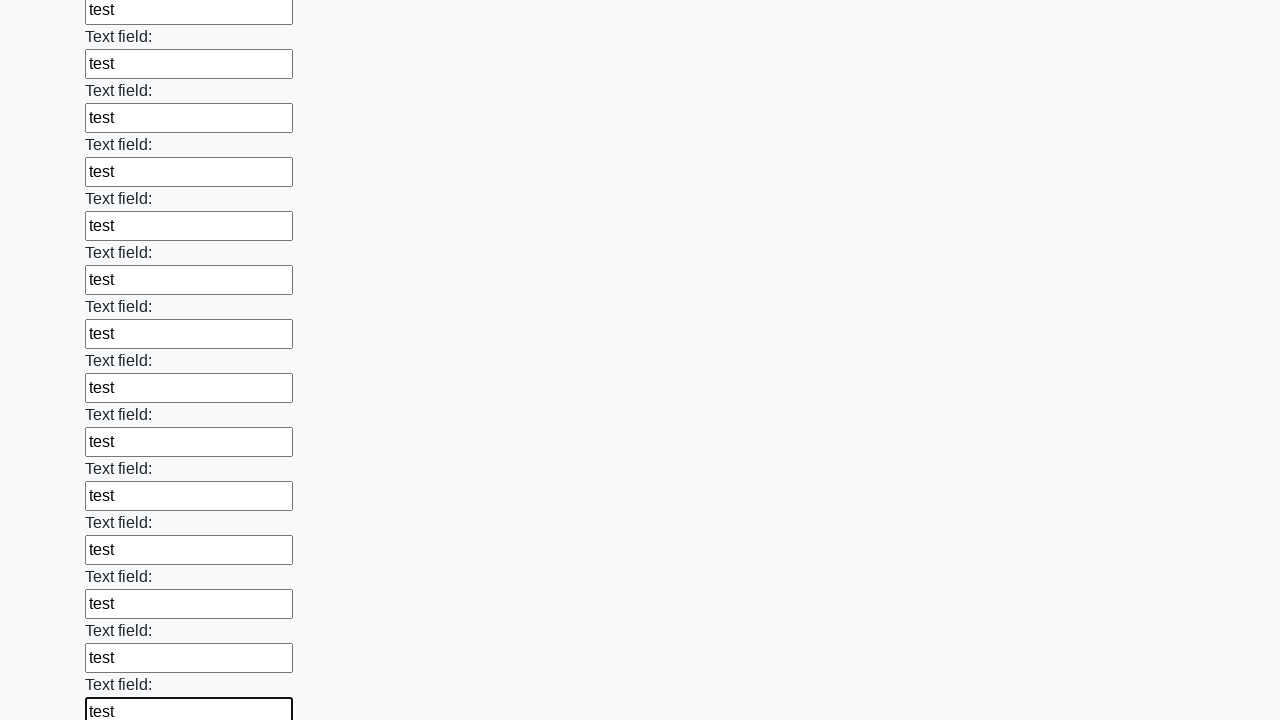

Filled an input field with test data on xpath=//input >> nth=75
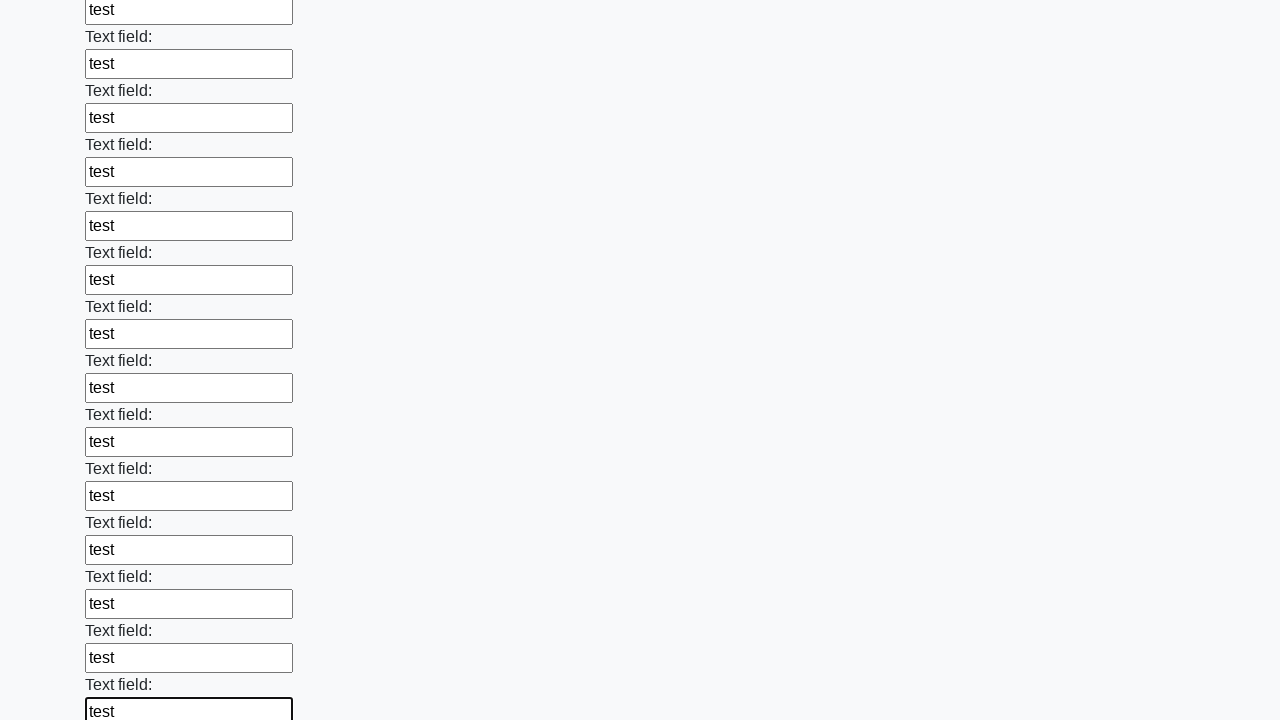

Filled an input field with test data on xpath=//input >> nth=76
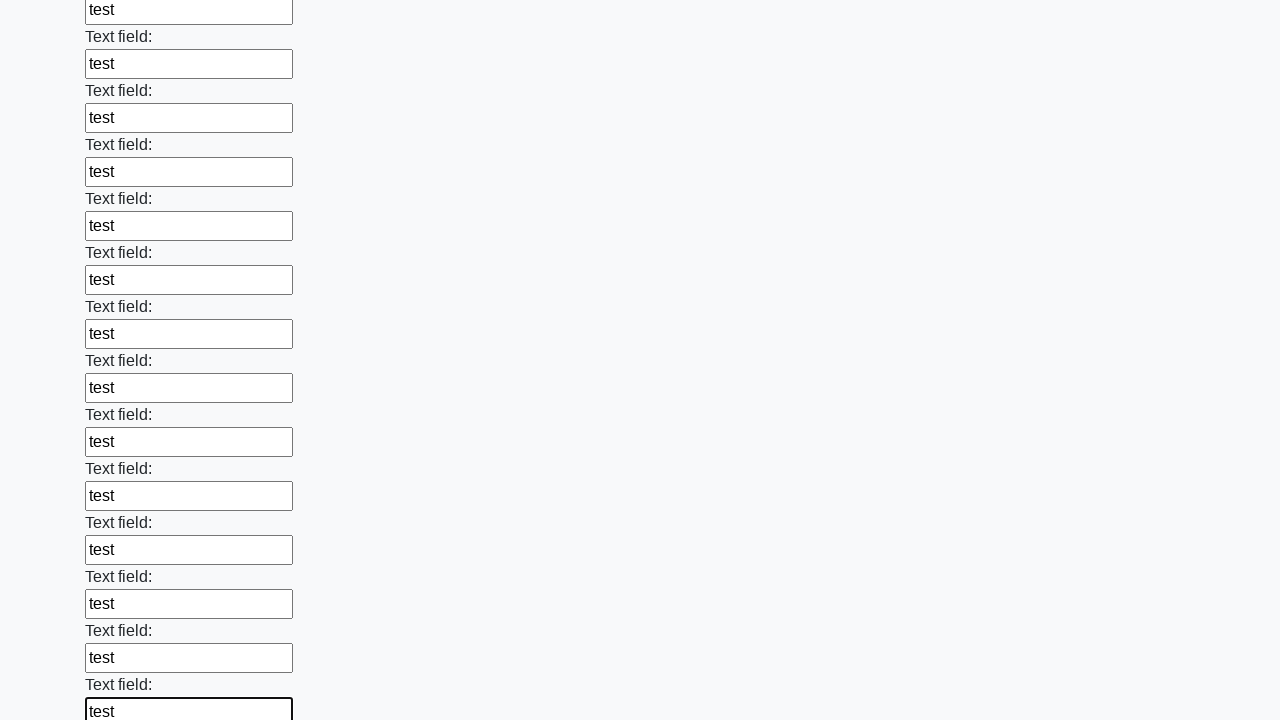

Filled an input field with test data on xpath=//input >> nth=77
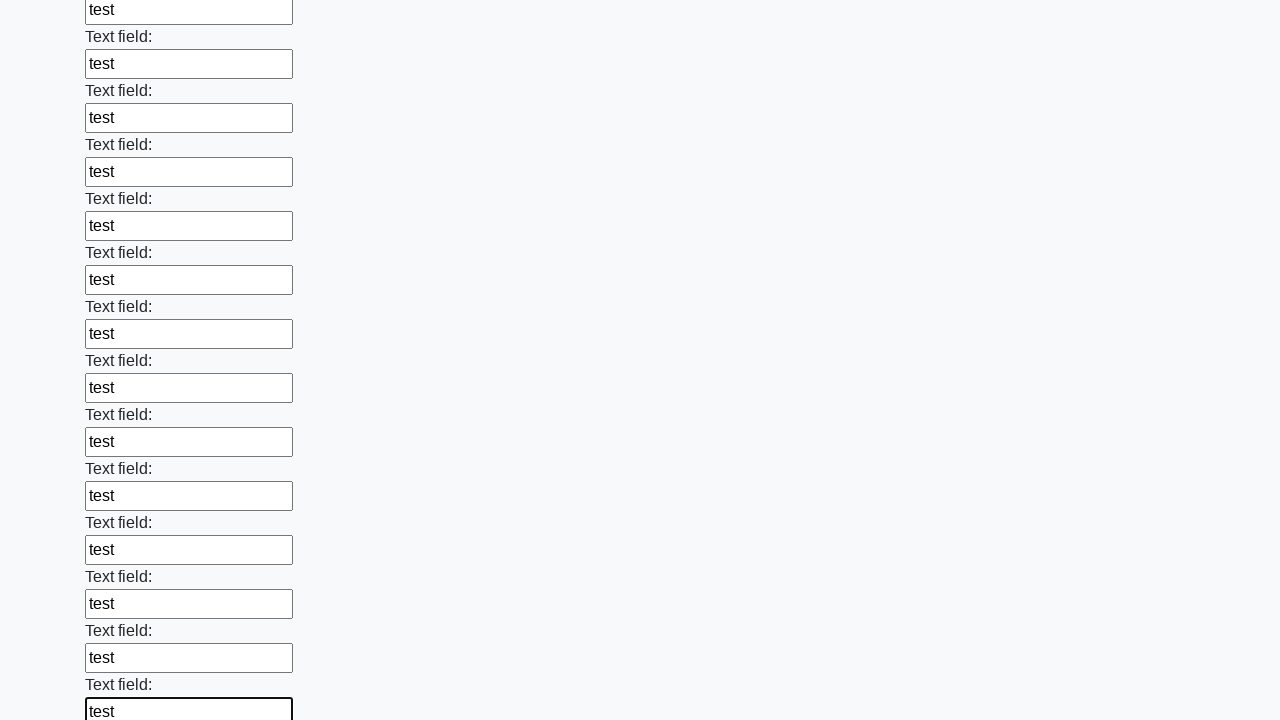

Filled an input field with test data on xpath=//input >> nth=78
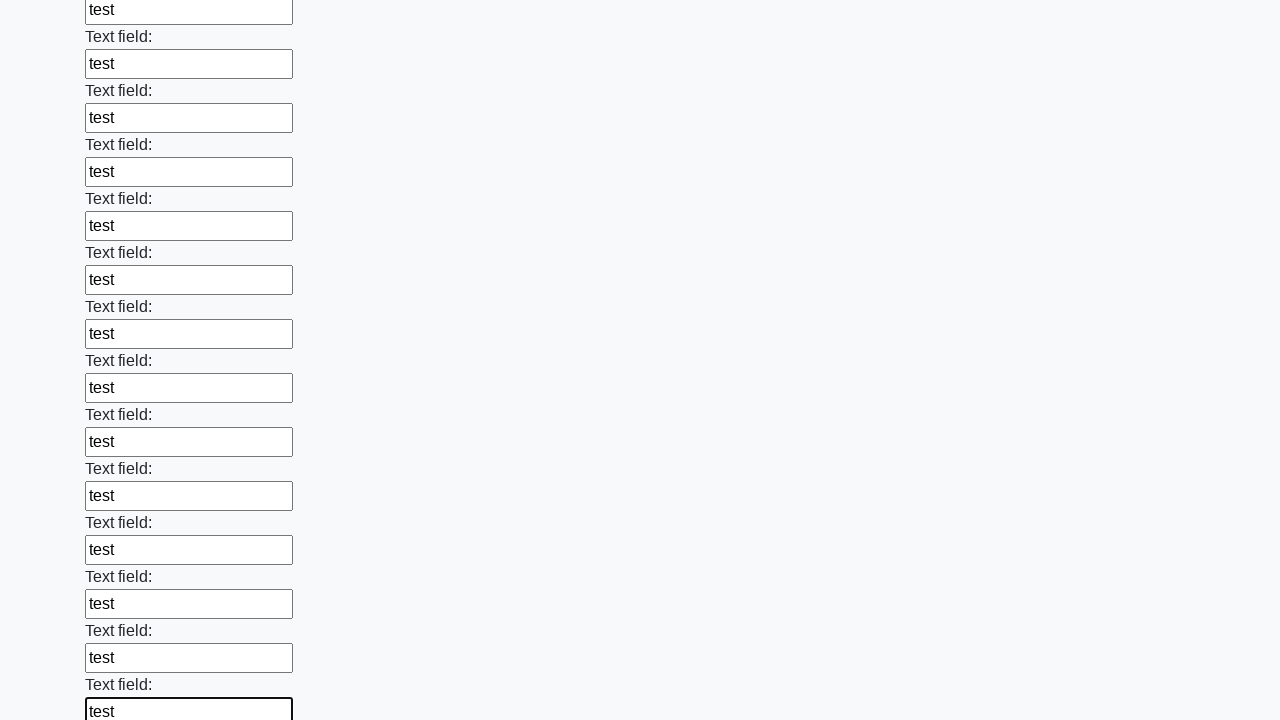

Filled an input field with test data on xpath=//input >> nth=79
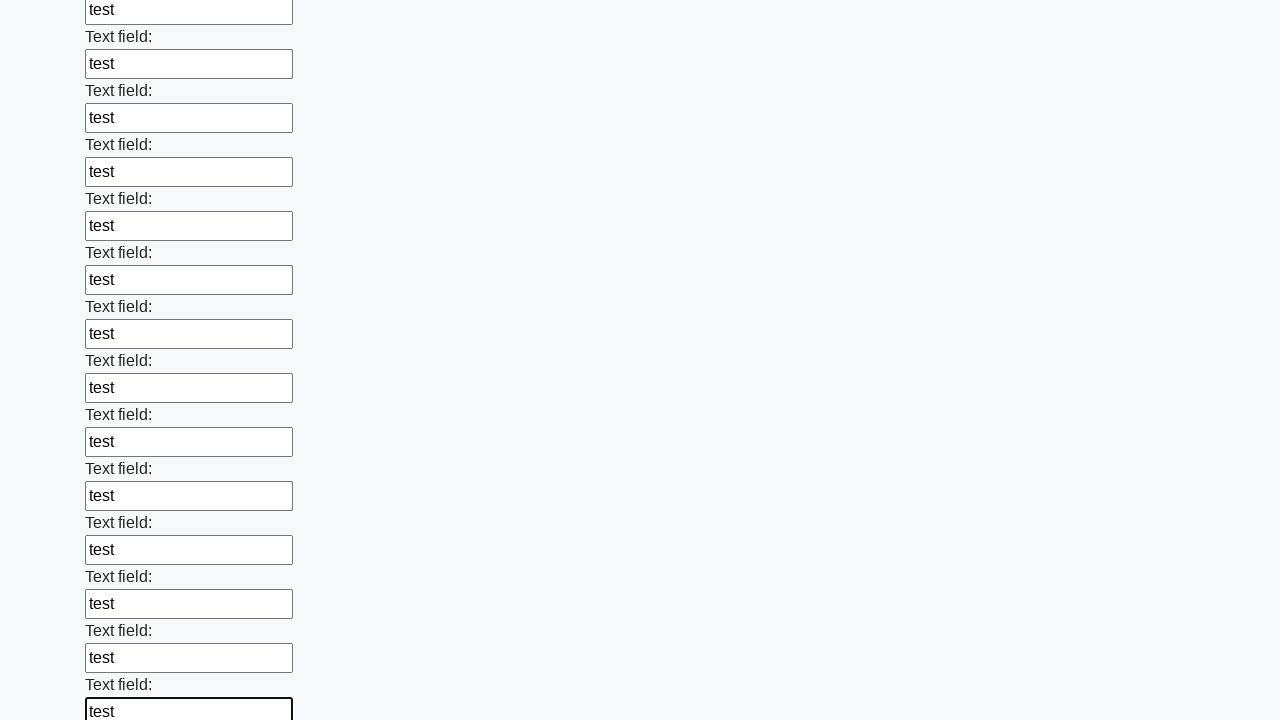

Filled an input field with test data on xpath=//input >> nth=80
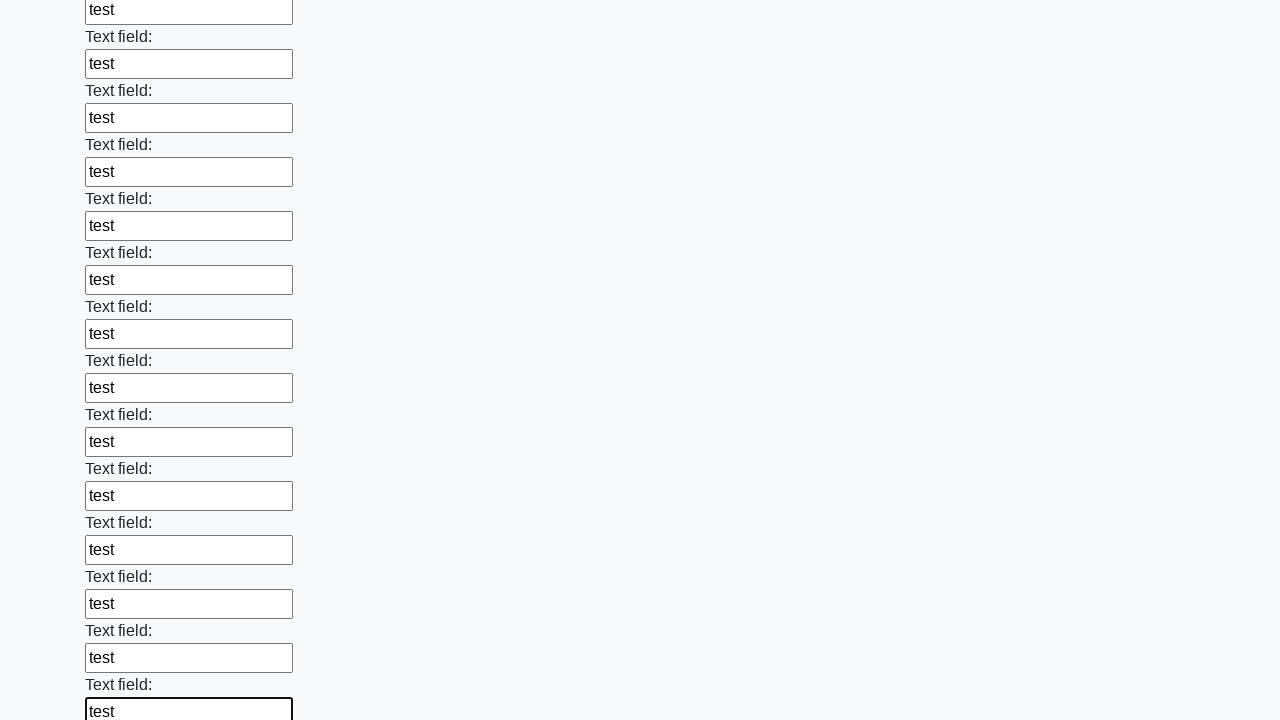

Filled an input field with test data on xpath=//input >> nth=81
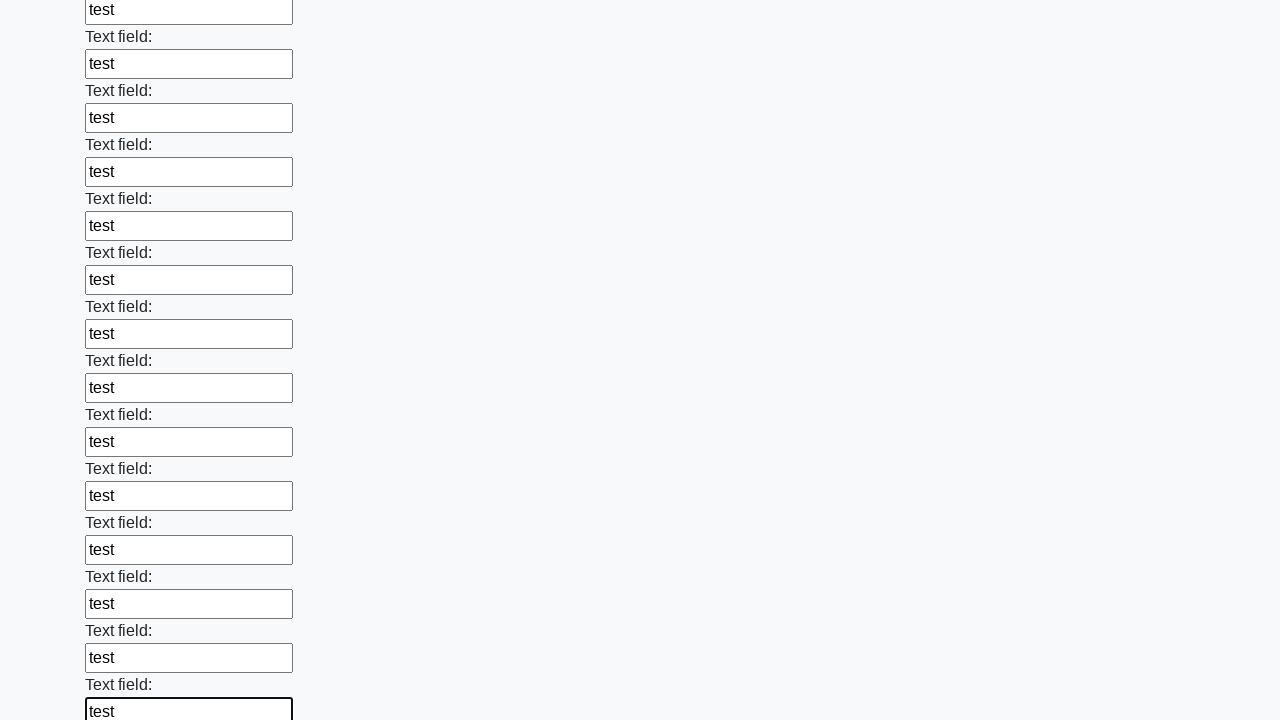

Filled an input field with test data on xpath=//input >> nth=82
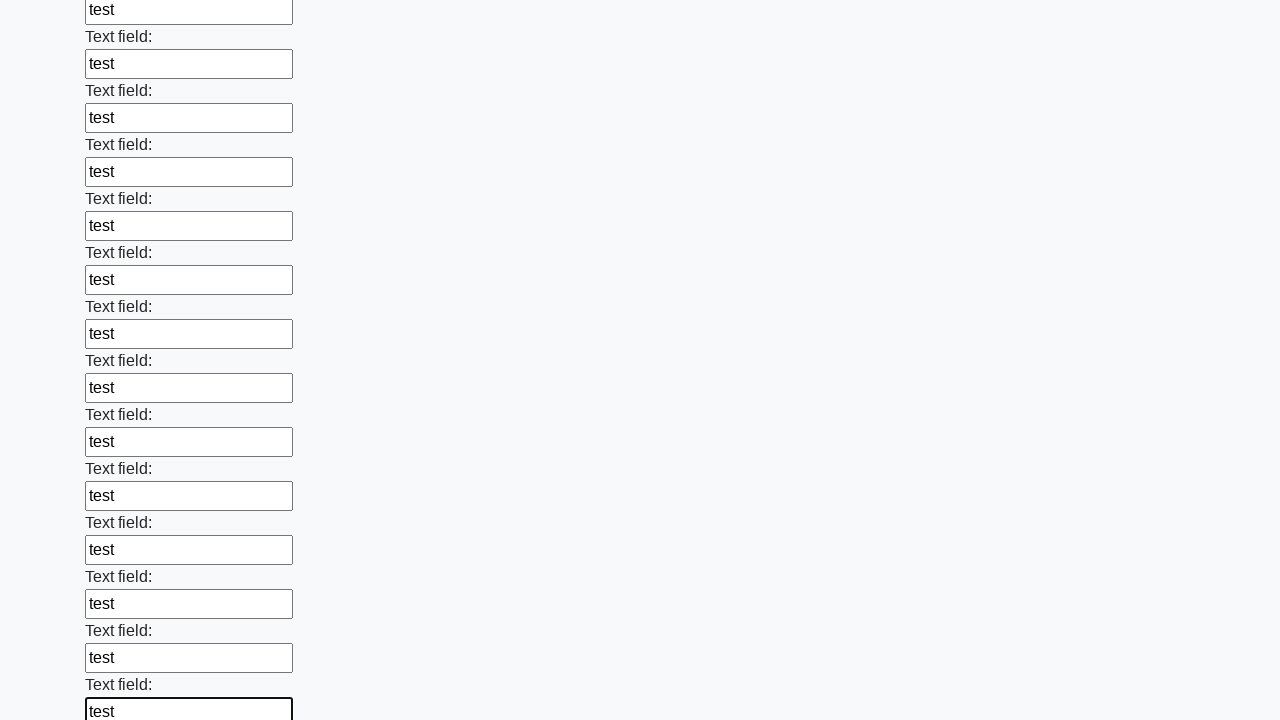

Filled an input field with test data on xpath=//input >> nth=83
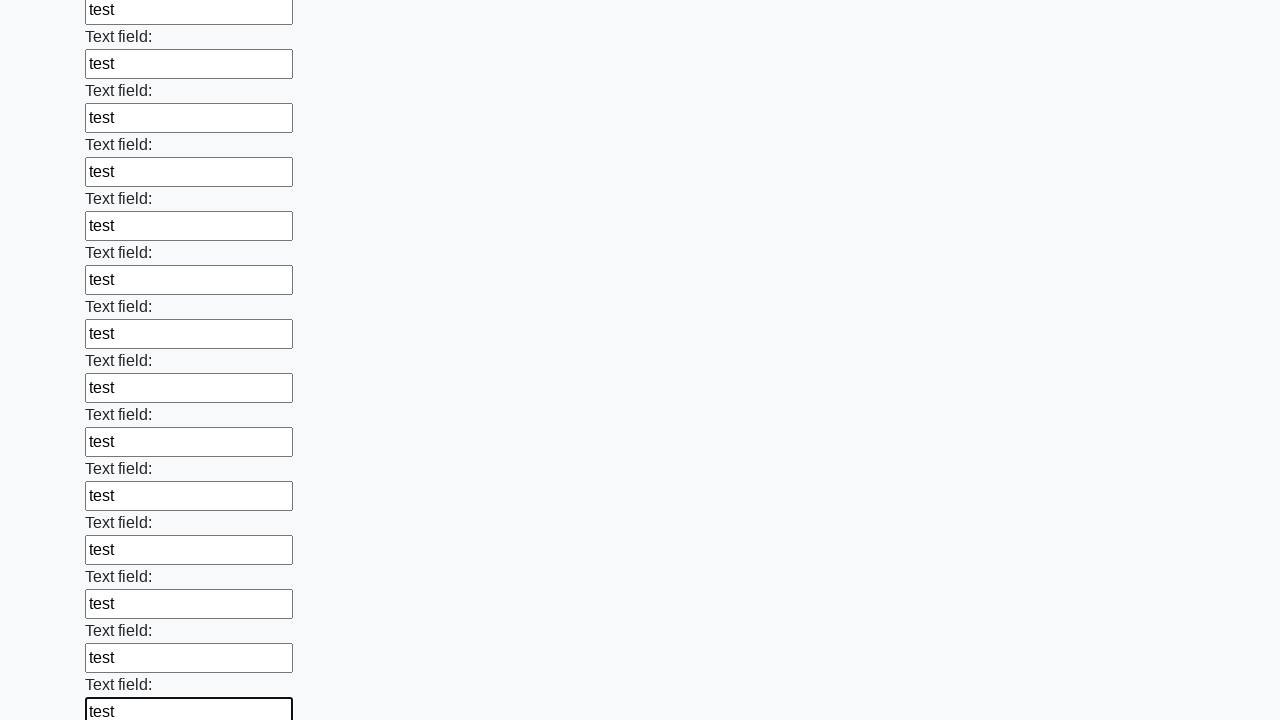

Filled an input field with test data on xpath=//input >> nth=84
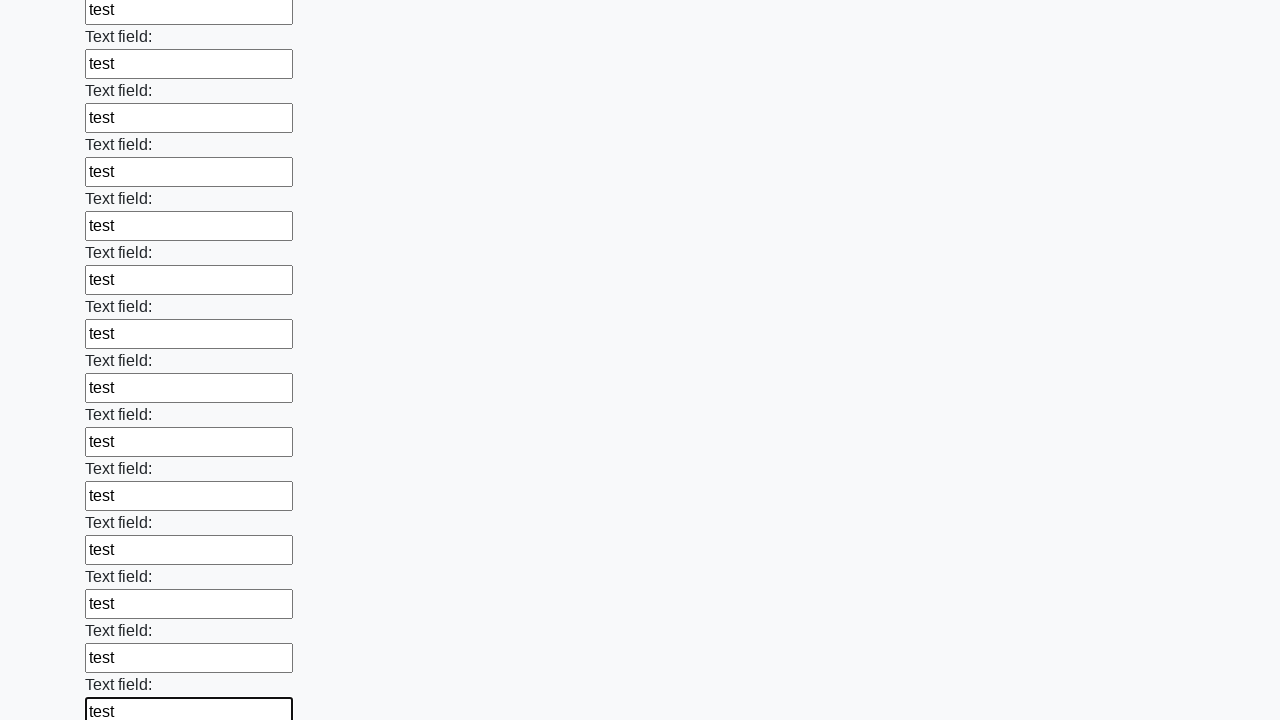

Filled an input field with test data on xpath=//input >> nth=85
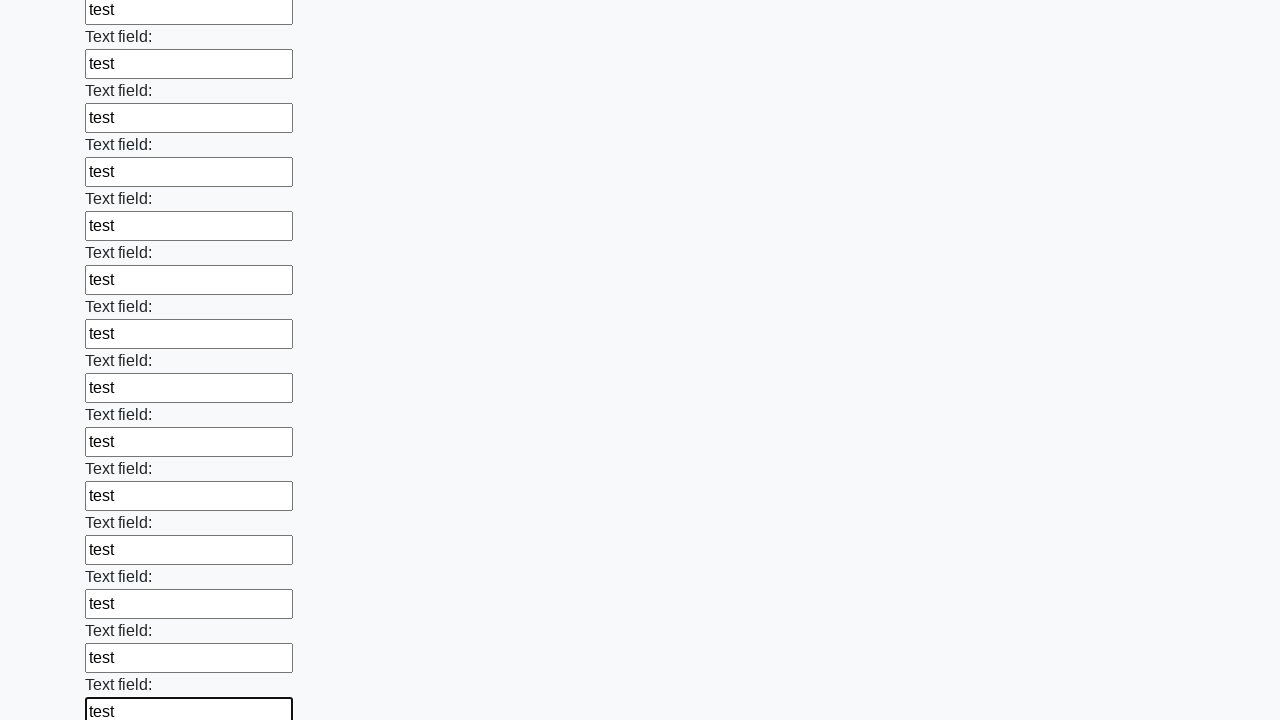

Filled an input field with test data on xpath=//input >> nth=86
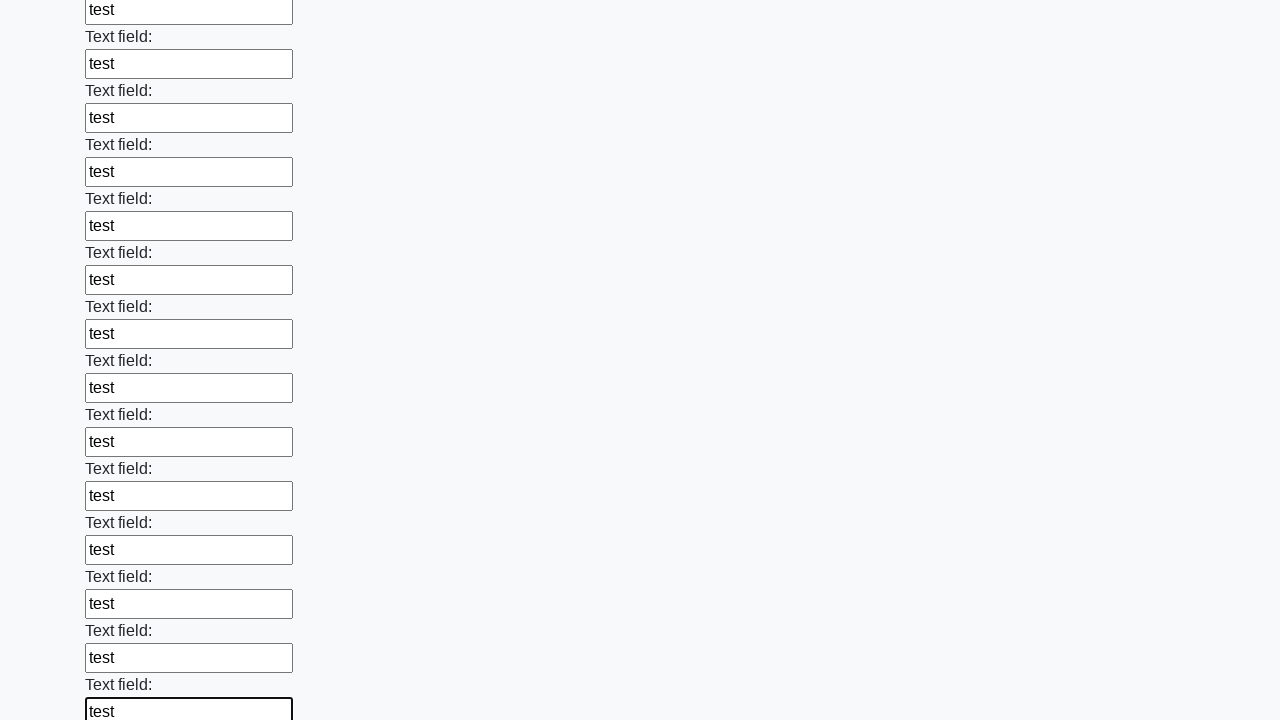

Filled an input field with test data on xpath=//input >> nth=87
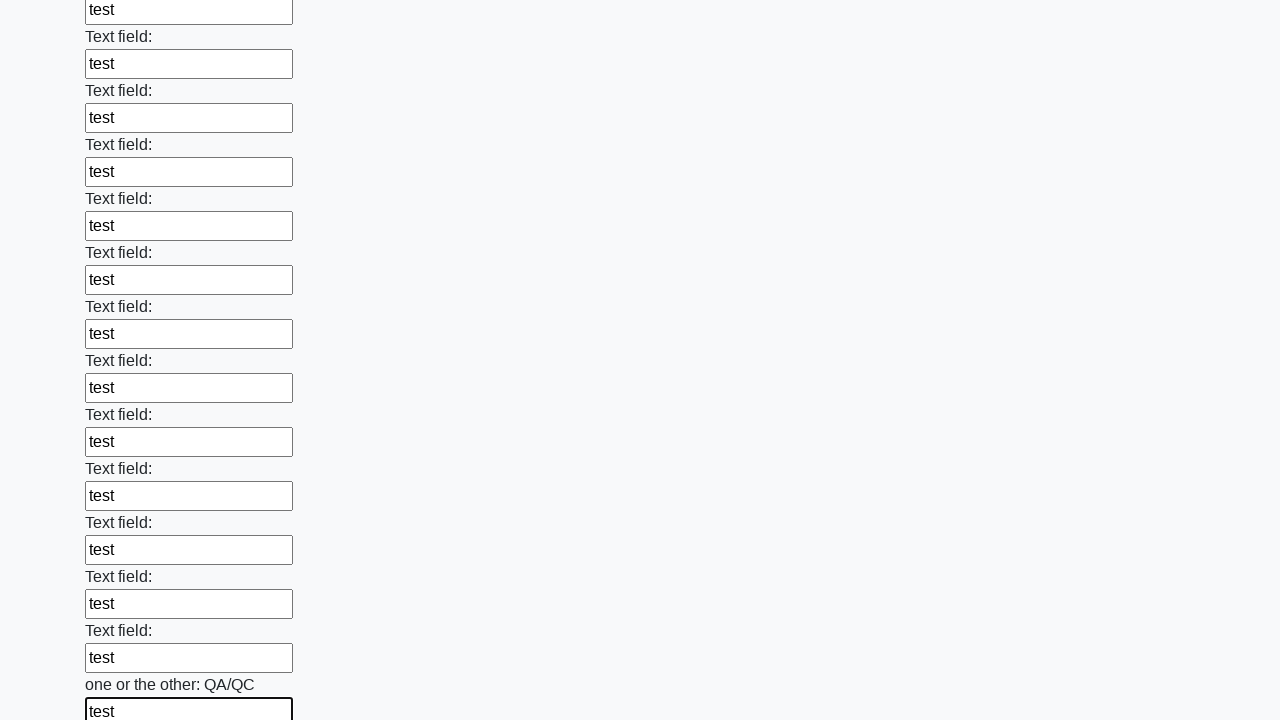

Filled an input field with test data on xpath=//input >> nth=88
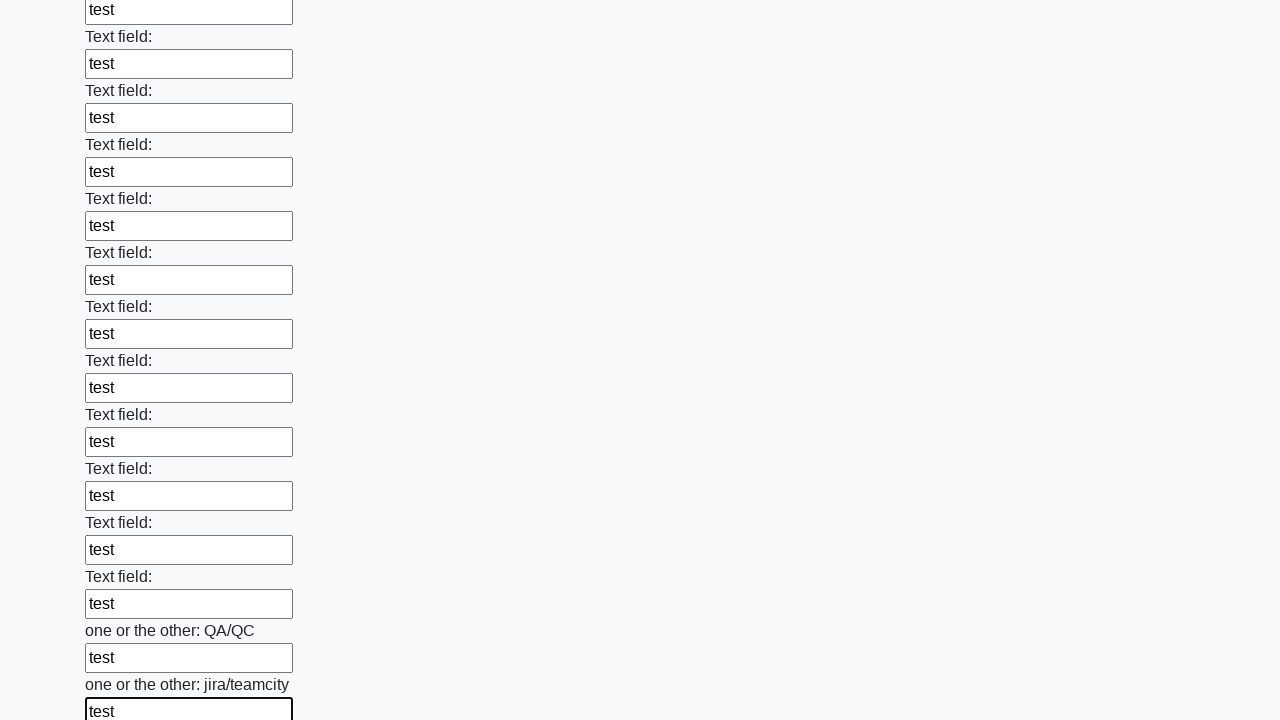

Filled an input field with test data on xpath=//input >> nth=89
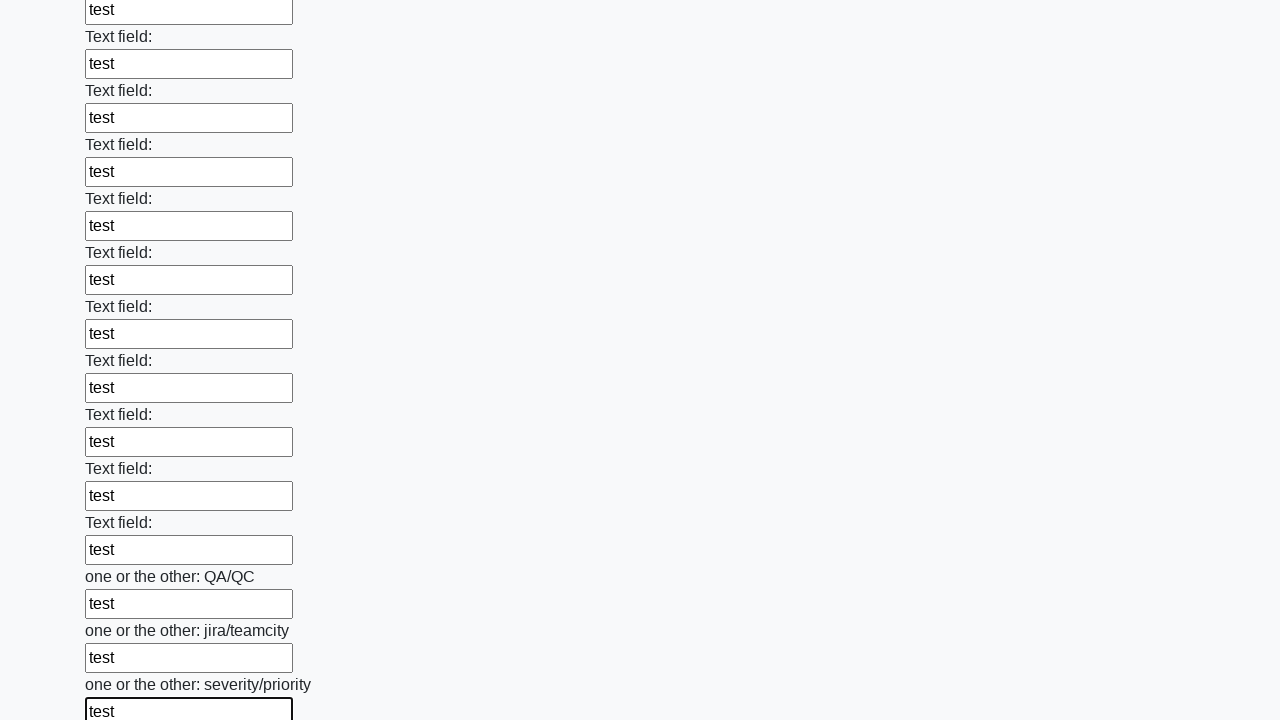

Filled an input field with test data on xpath=//input >> nth=90
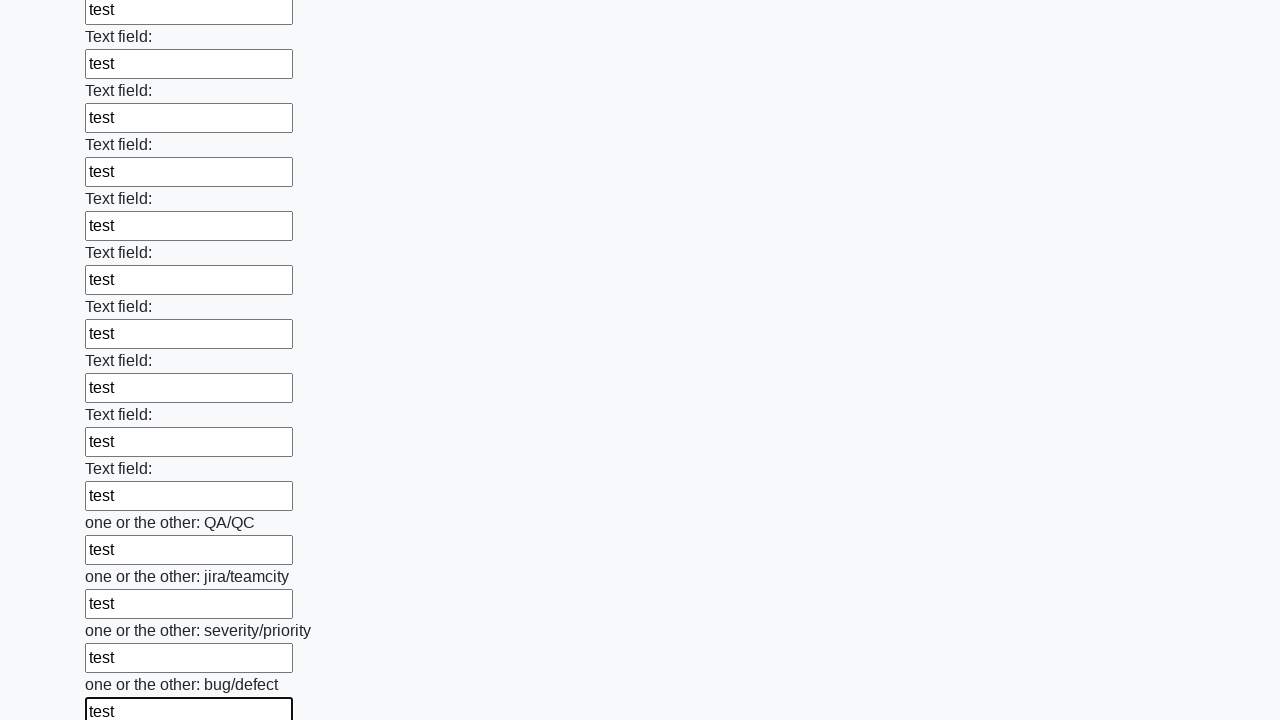

Filled an input field with test data on xpath=//input >> nth=91
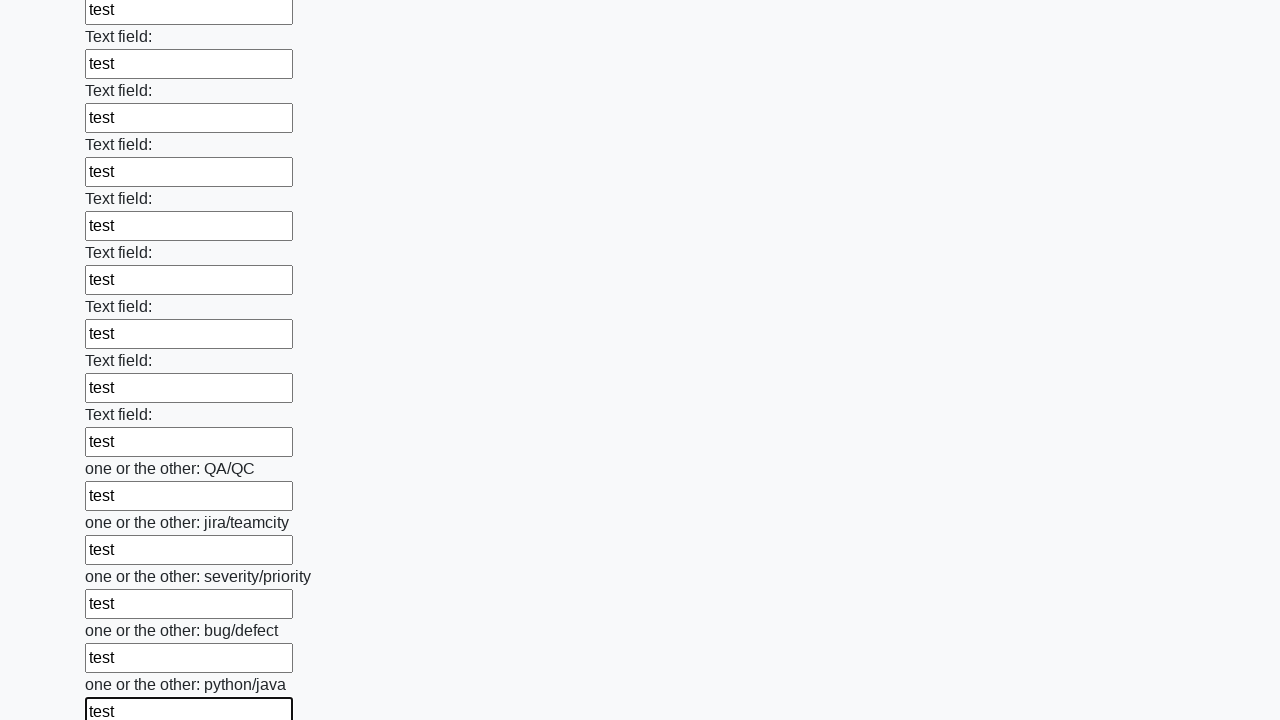

Filled an input field with test data on xpath=//input >> nth=92
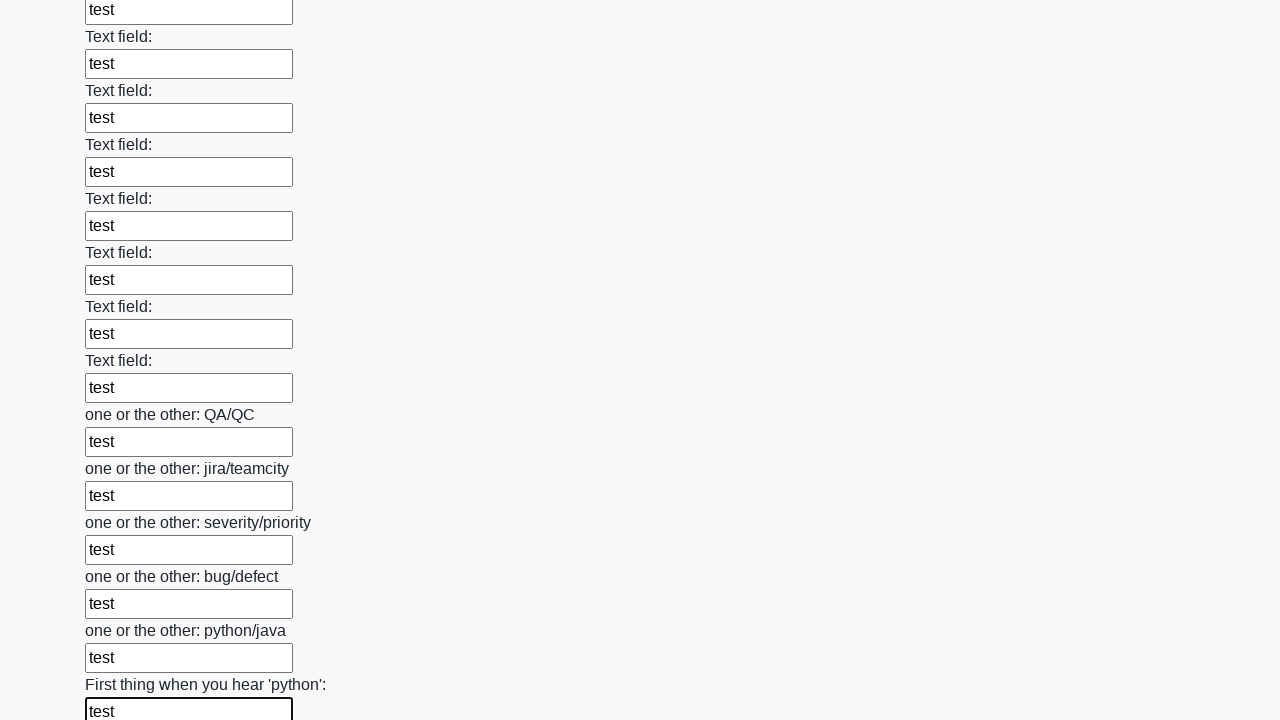

Filled an input field with test data on xpath=//input >> nth=93
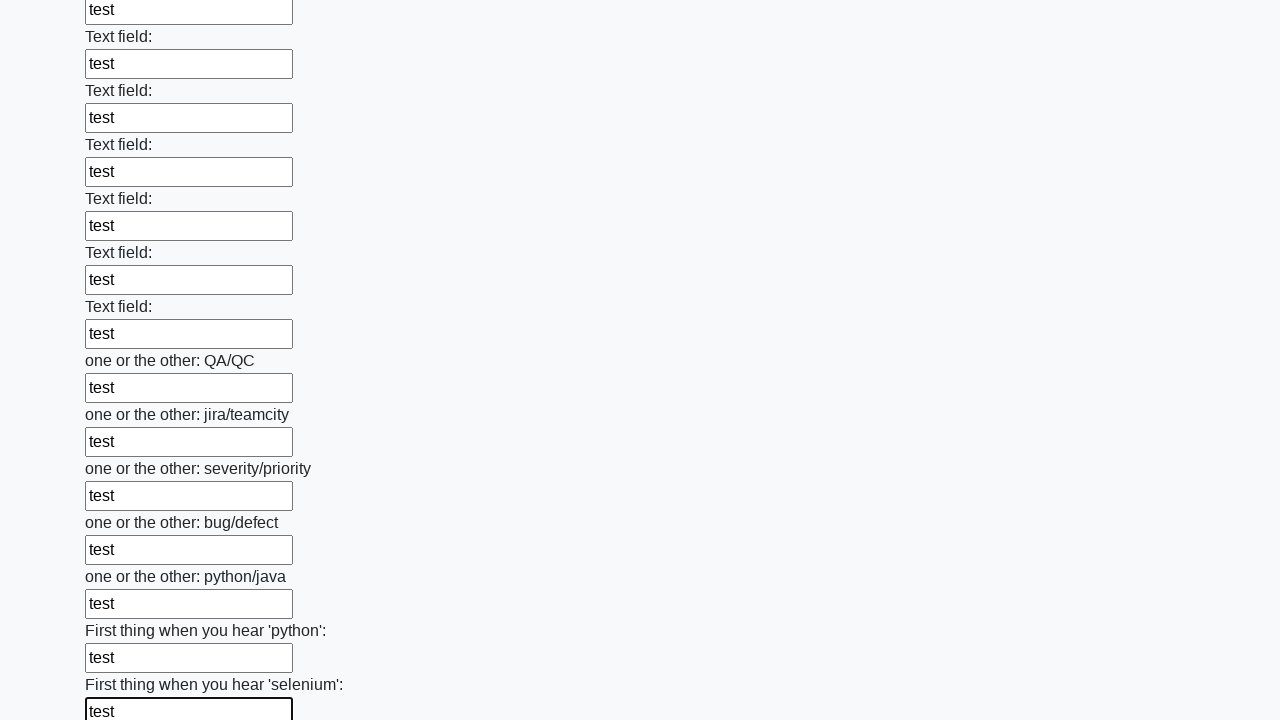

Filled an input field with test data on xpath=//input >> nth=94
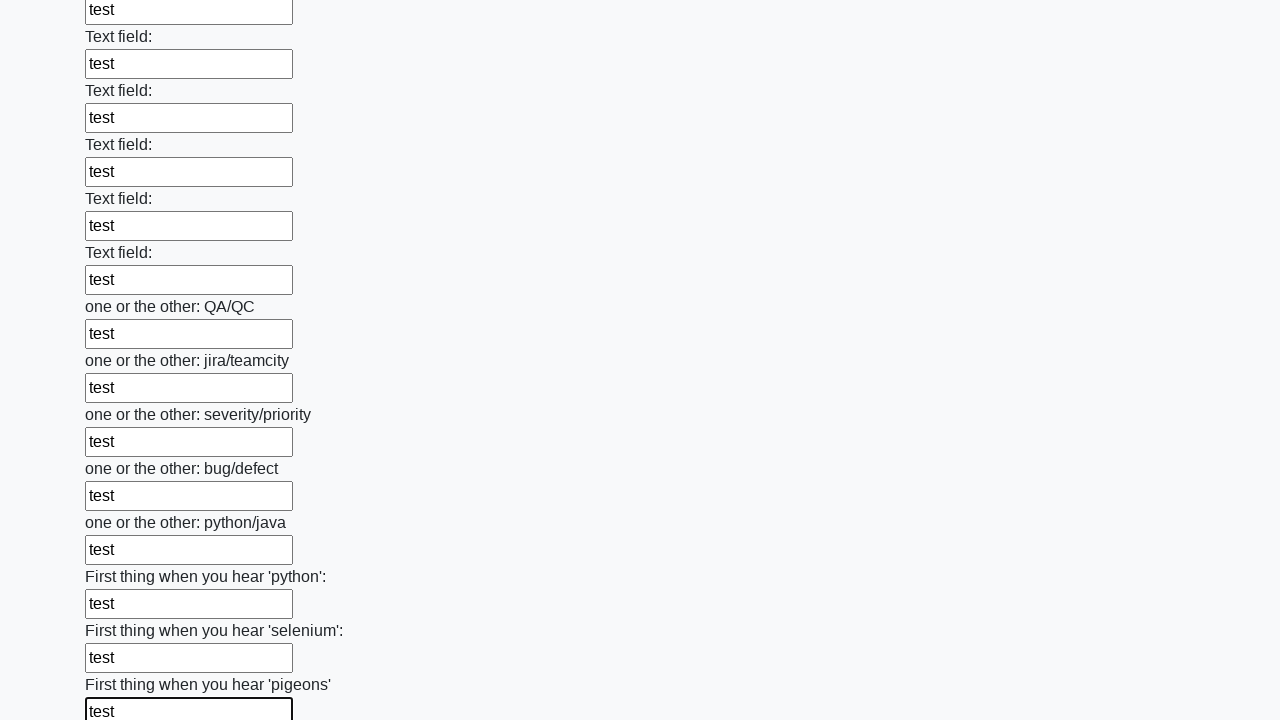

Filled an input field with test data on xpath=//input >> nth=95
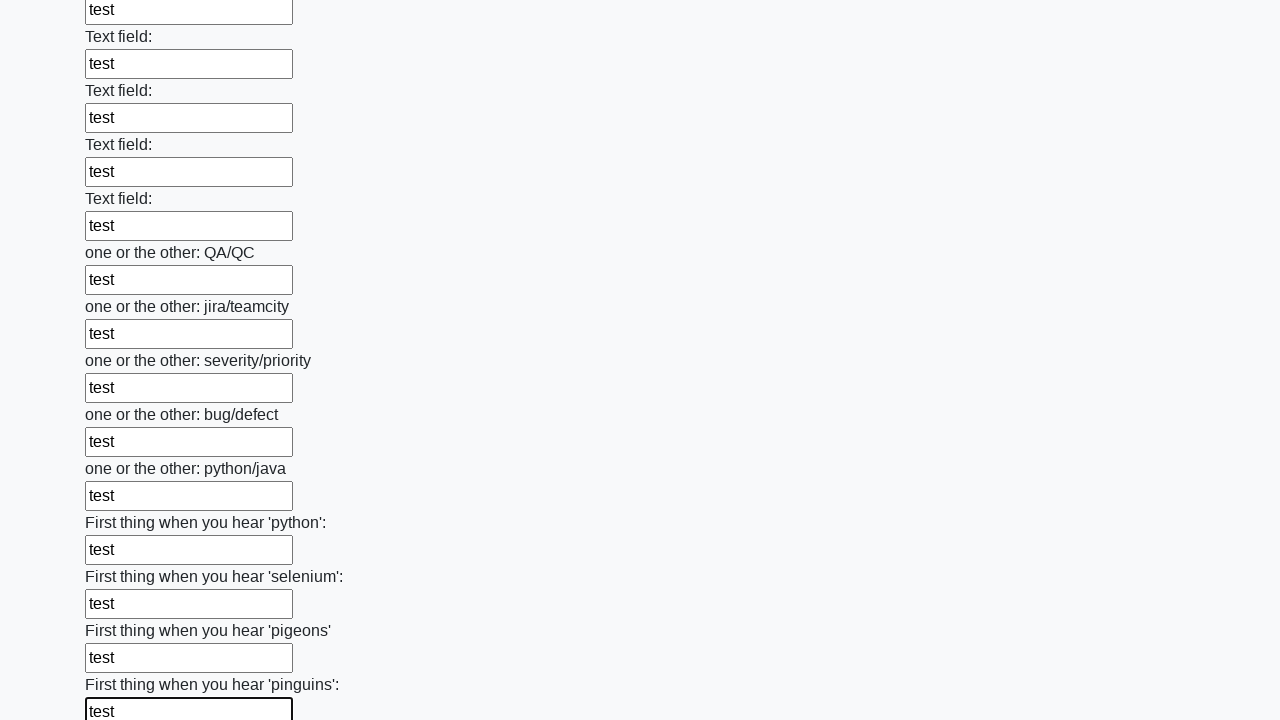

Filled an input field with test data on xpath=//input >> nth=96
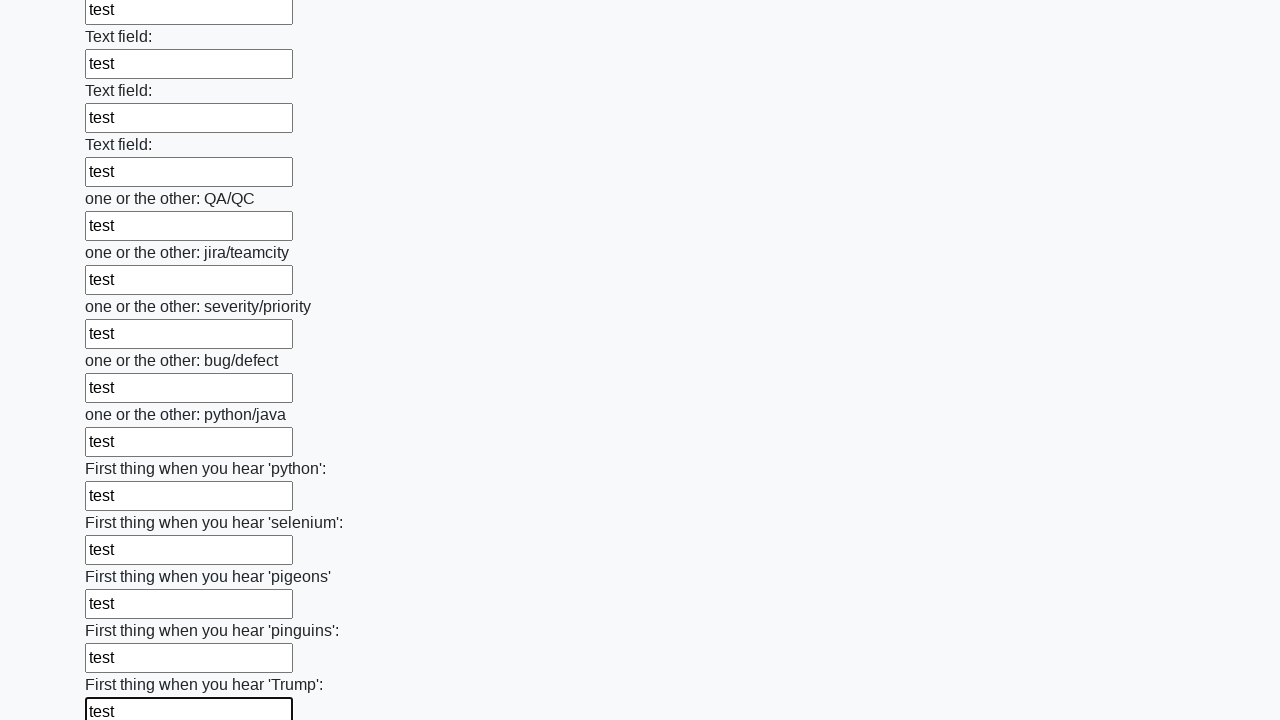

Filled an input field with test data on xpath=//input >> nth=97
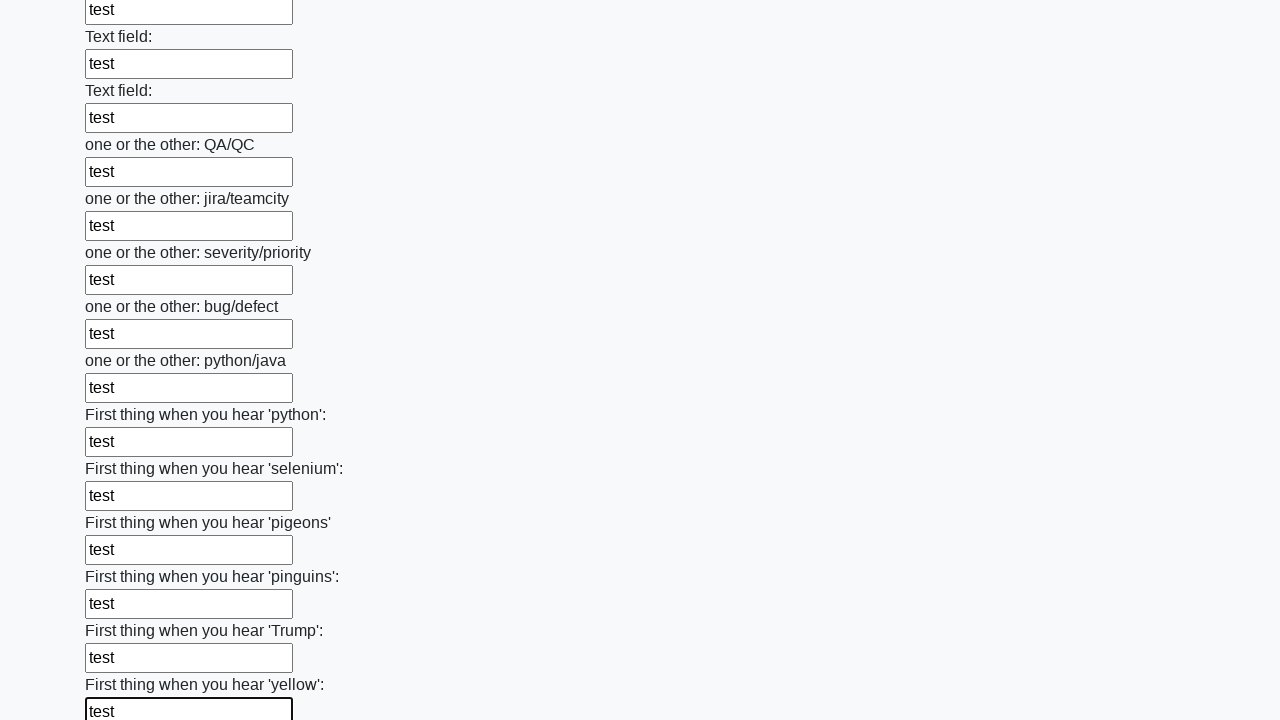

Filled an input field with test data on xpath=//input >> nth=98
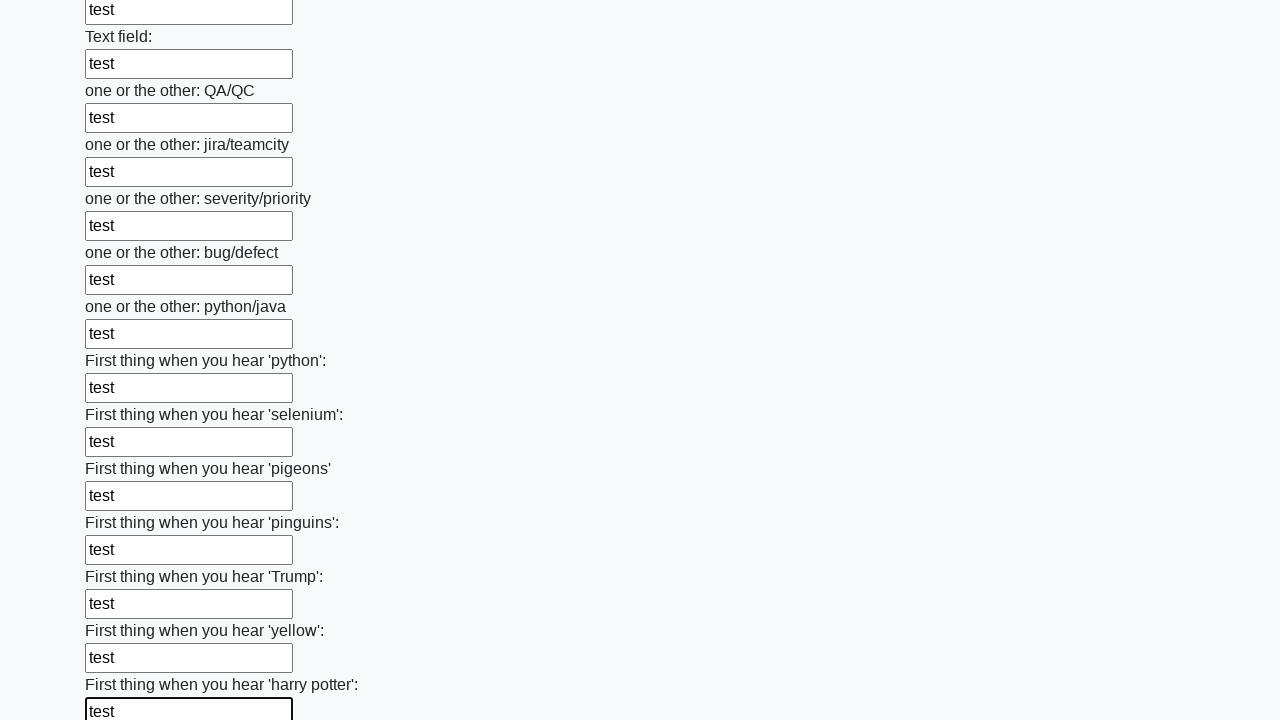

Filled an input field with test data on xpath=//input >> nth=99
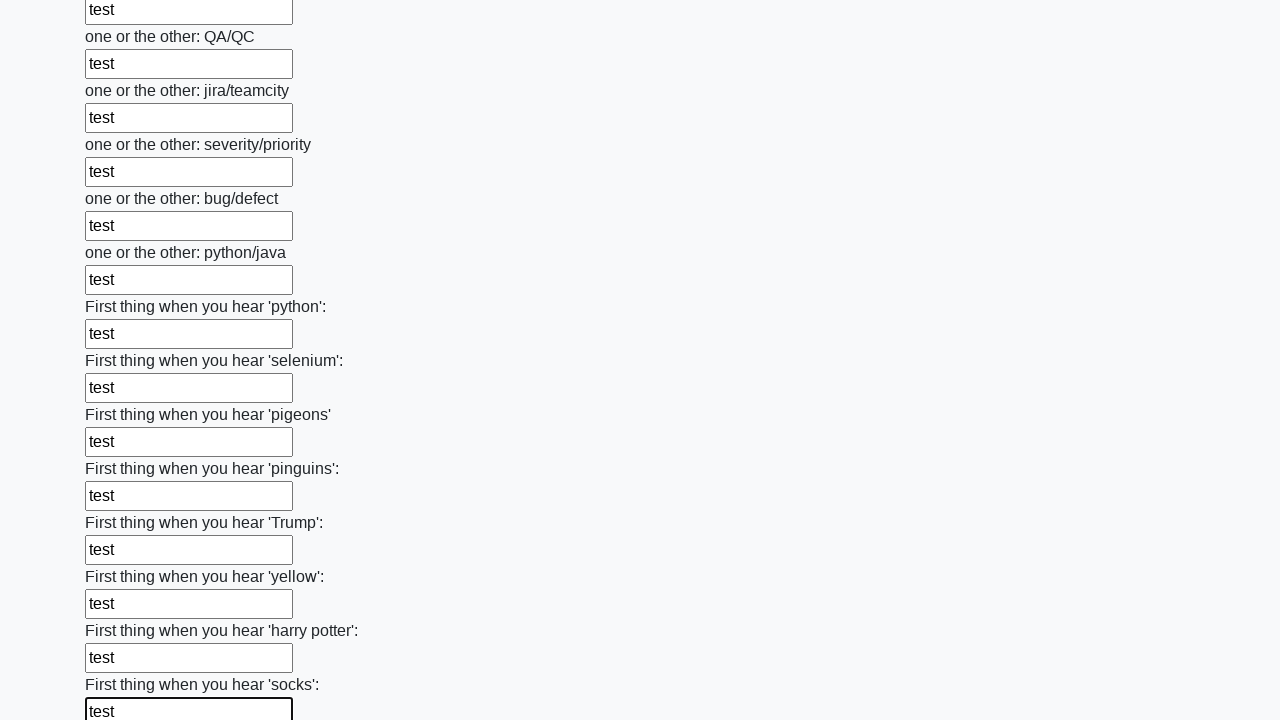

Clicked the submit button at (123, 611) on xpath=//button[@class="btn btn-default"]
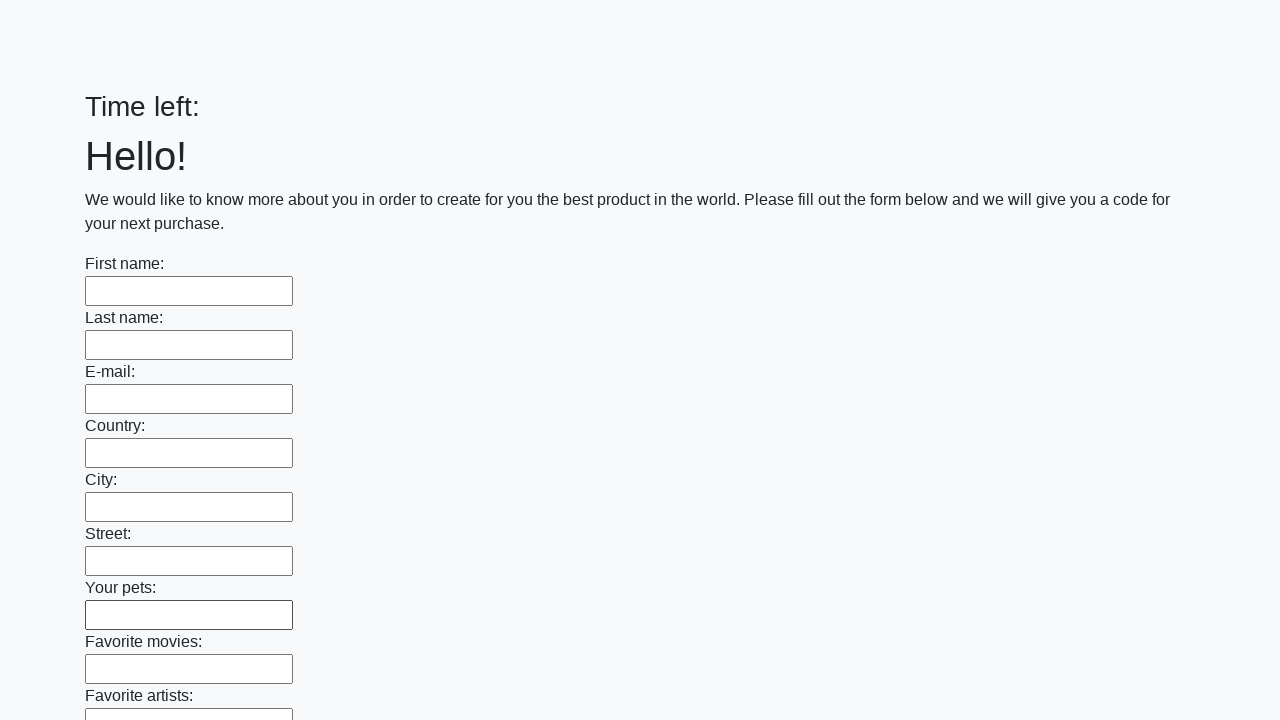

Set up alert dialog handler to accept alerts
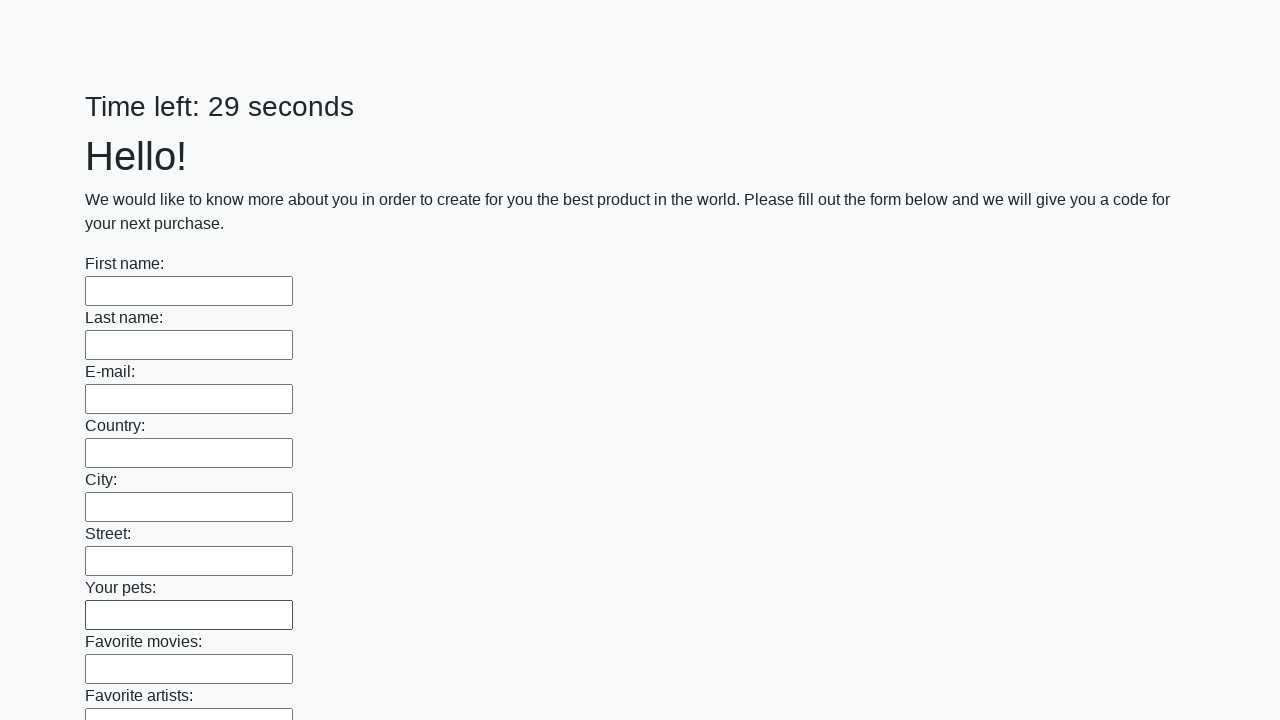

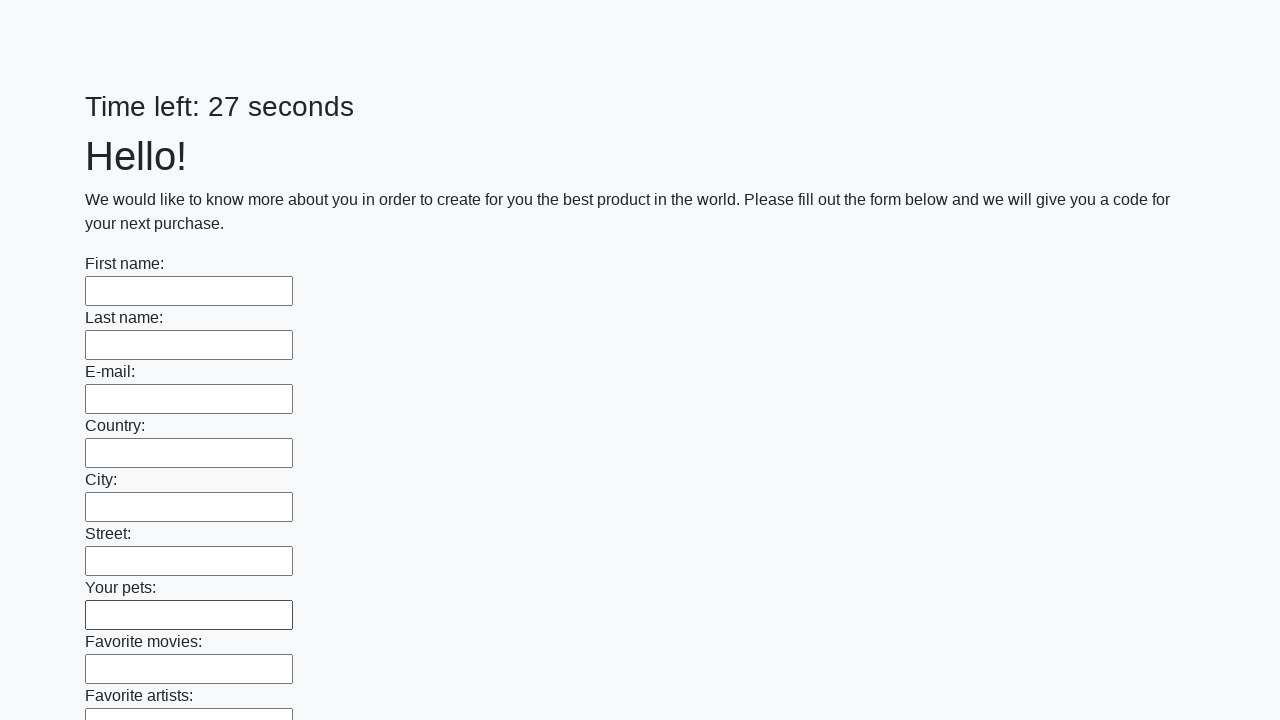